Tests filling a large form with multiple input fields using JavaScript execution and submitting it by clicking a button

Starting URL: http://suninjuly.github.io/huge_form.html

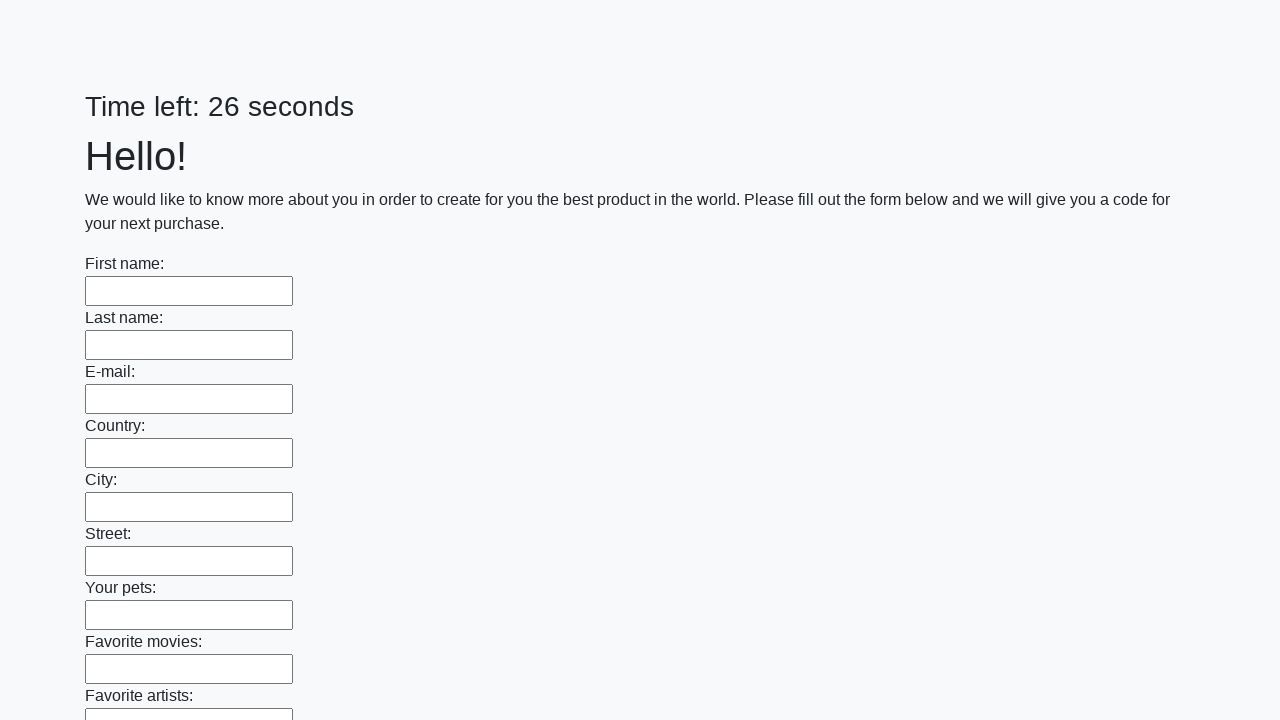

Located all input elements on the huge form
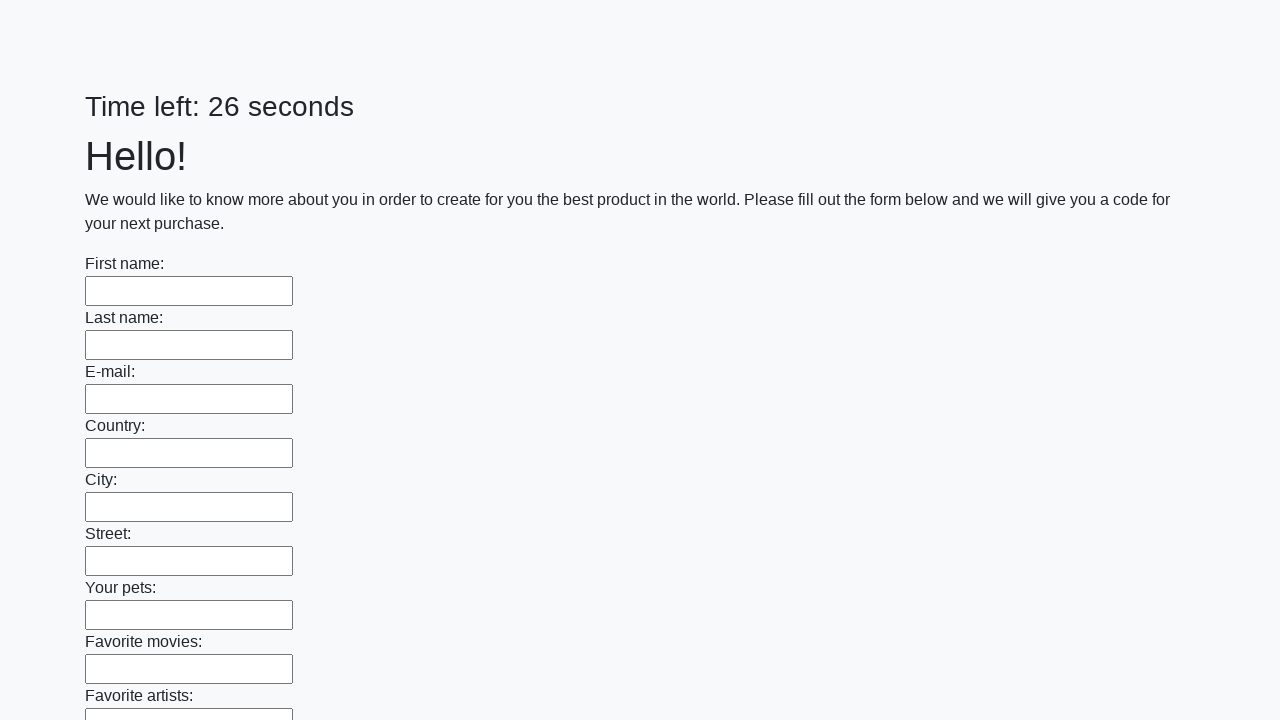

Filled input field 0 with 'Мой ответ' using JavaScript execution
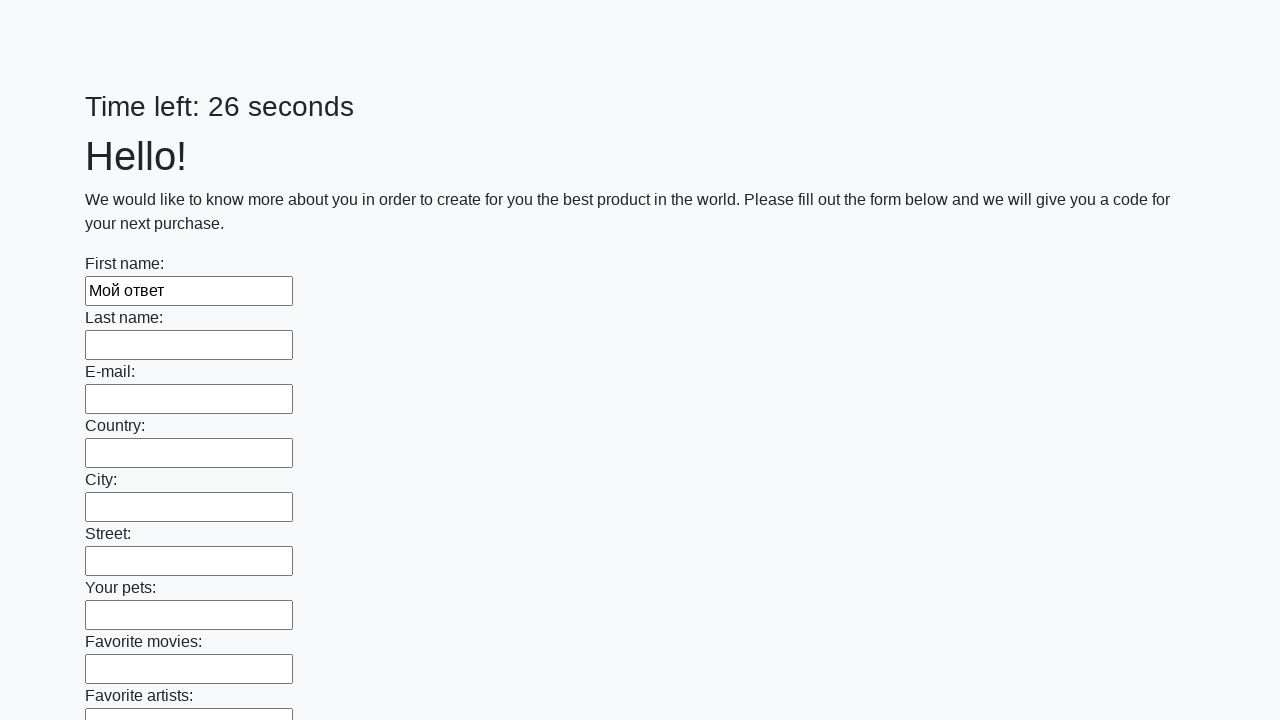

Filled input field 1 with 'Мой ответ' using JavaScript execution
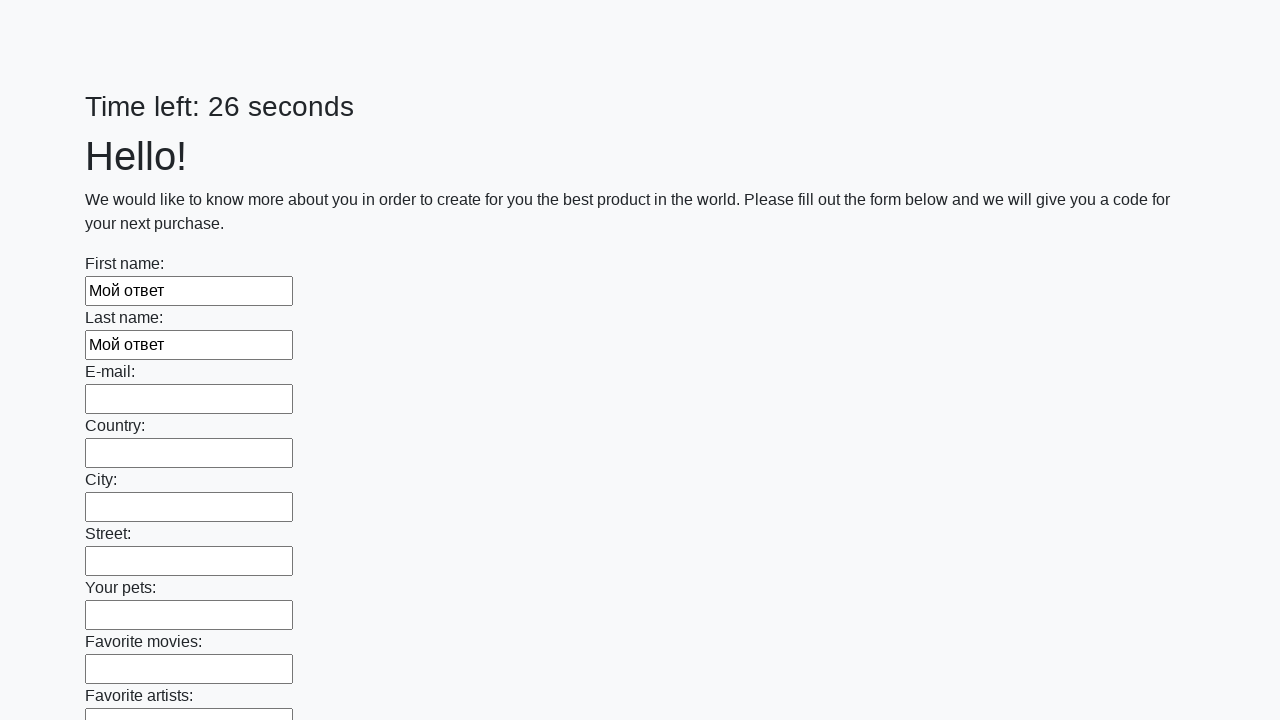

Filled input field 2 with 'Мой ответ' using JavaScript execution
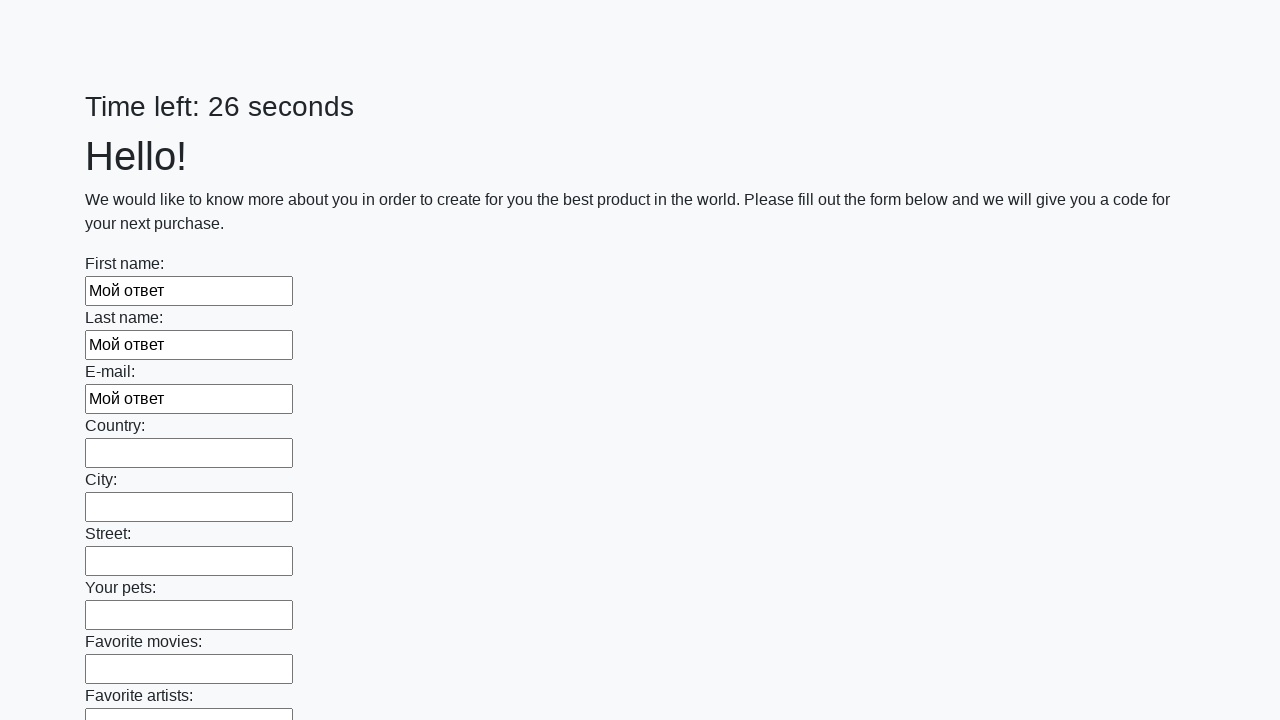

Filled input field 3 with 'Мой ответ' using JavaScript execution
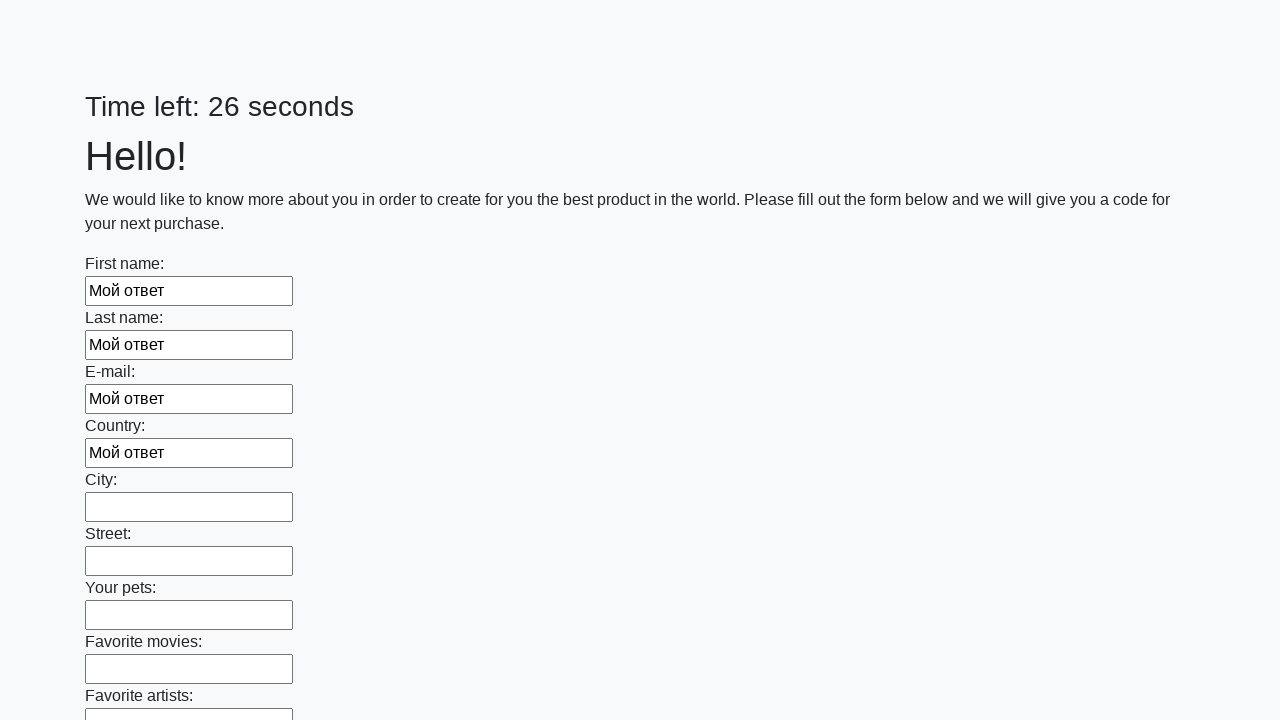

Filled input field 4 with 'Мой ответ' using JavaScript execution
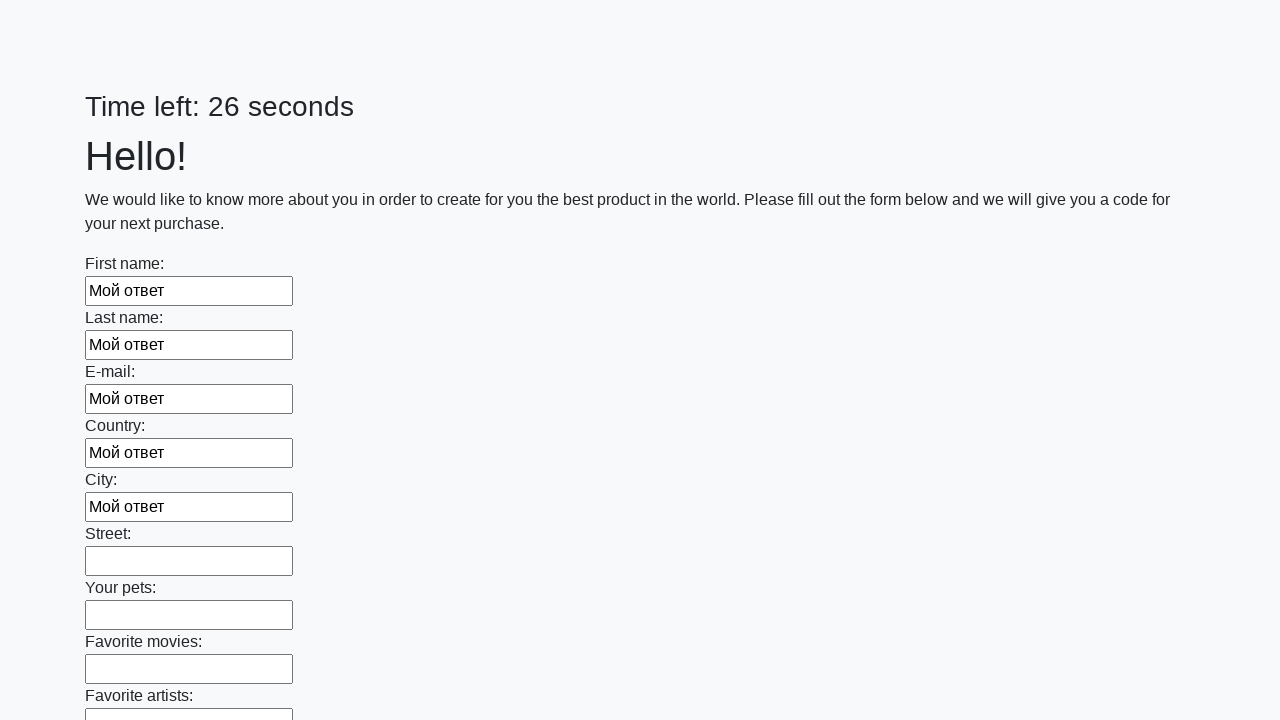

Filled input field 5 with 'Мой ответ' using JavaScript execution
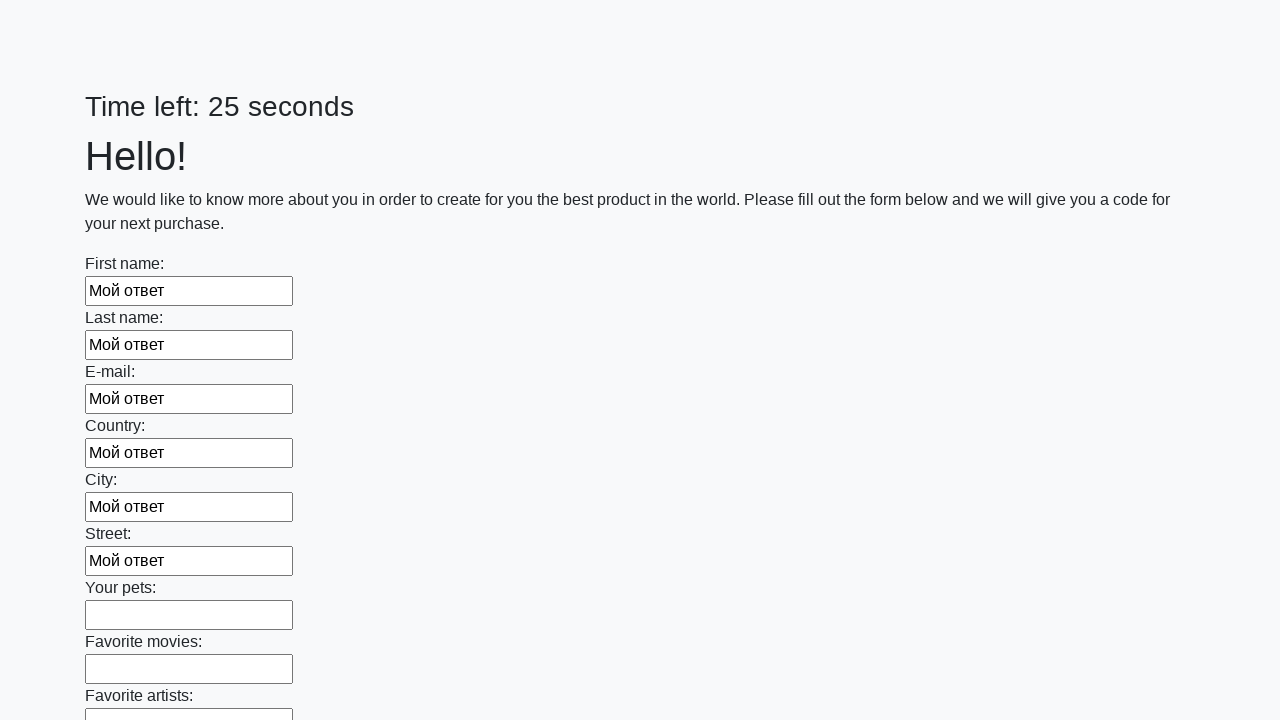

Filled input field 6 with 'Мой ответ' using JavaScript execution
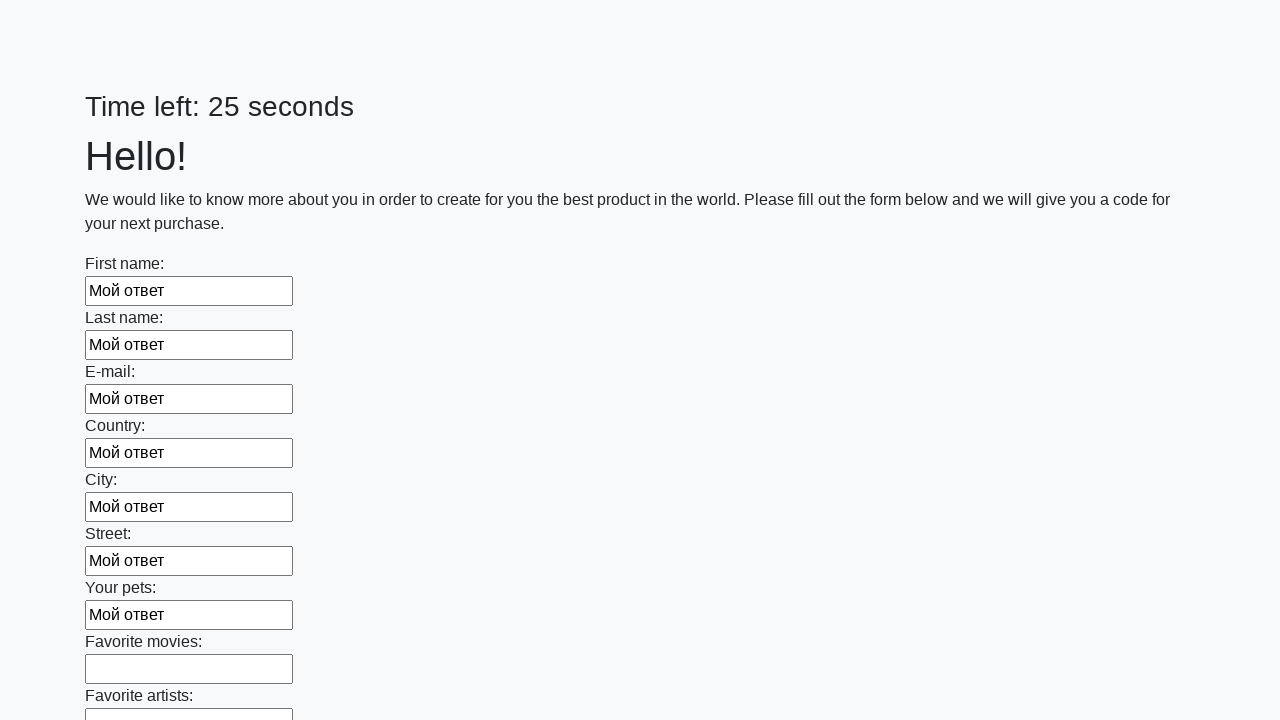

Filled input field 7 with 'Мой ответ' using JavaScript execution
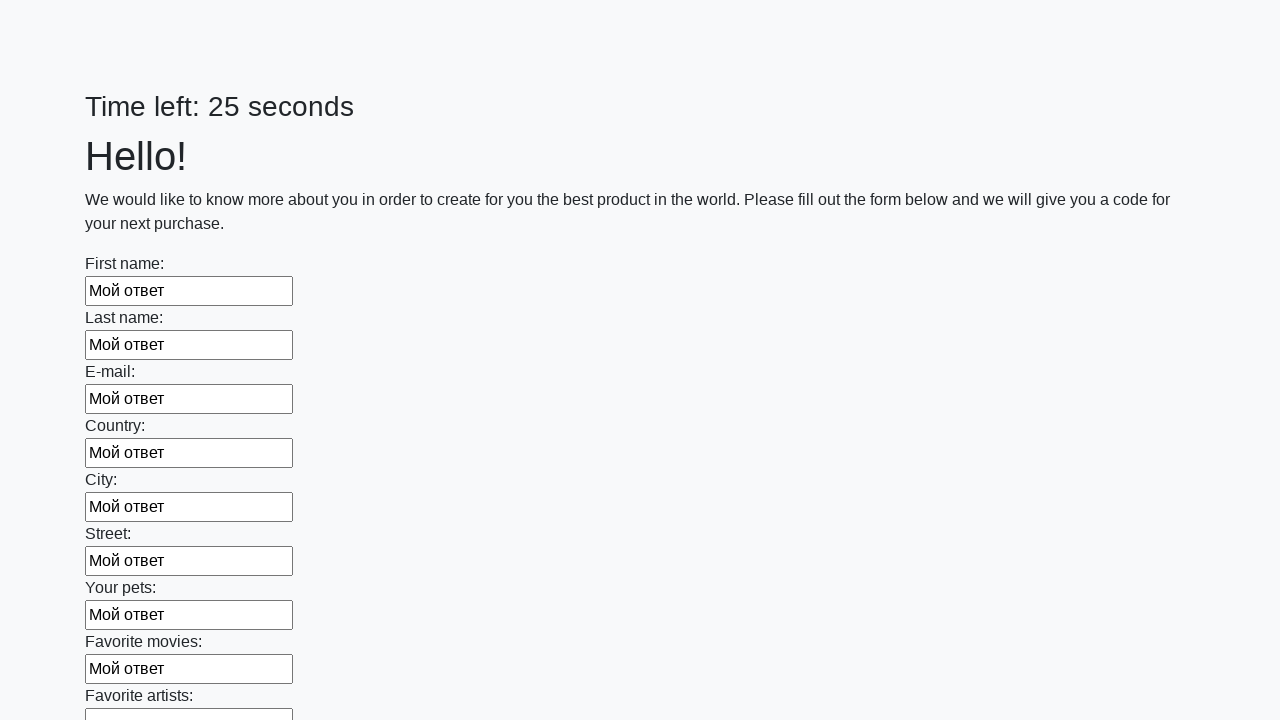

Filled input field 8 with 'Мой ответ' using JavaScript execution
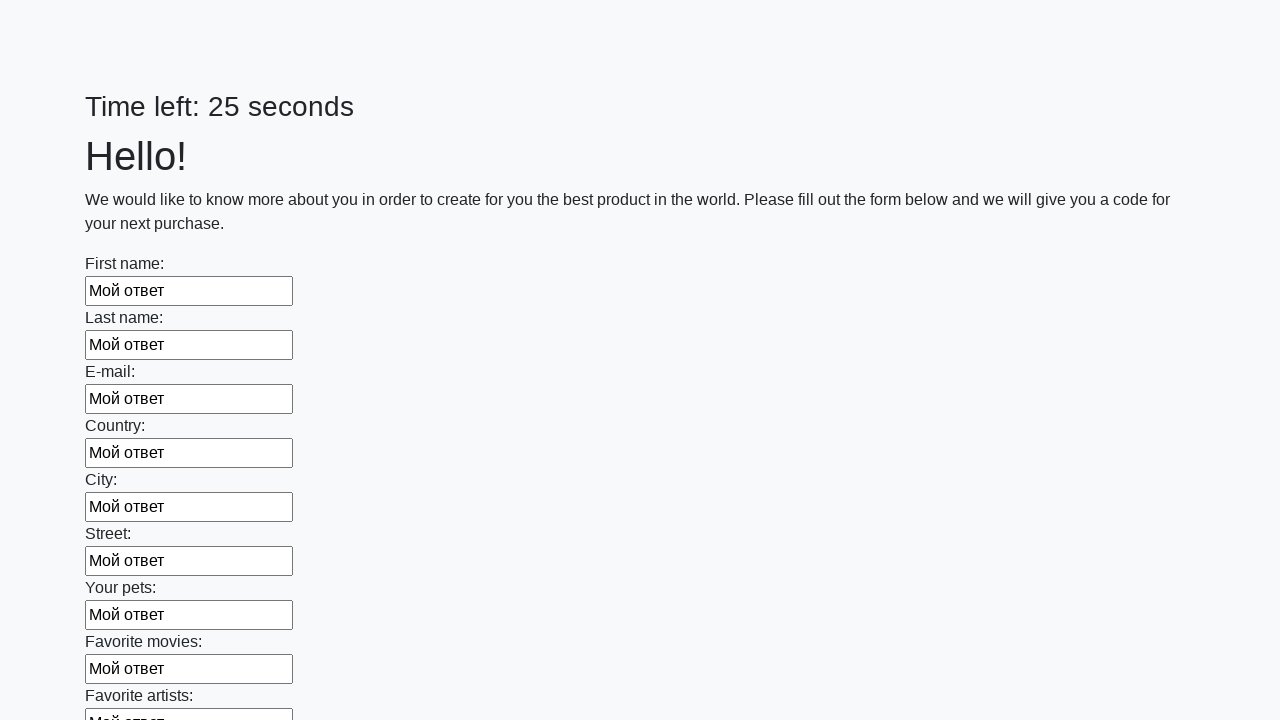

Filled input field 9 with 'Мой ответ' using JavaScript execution
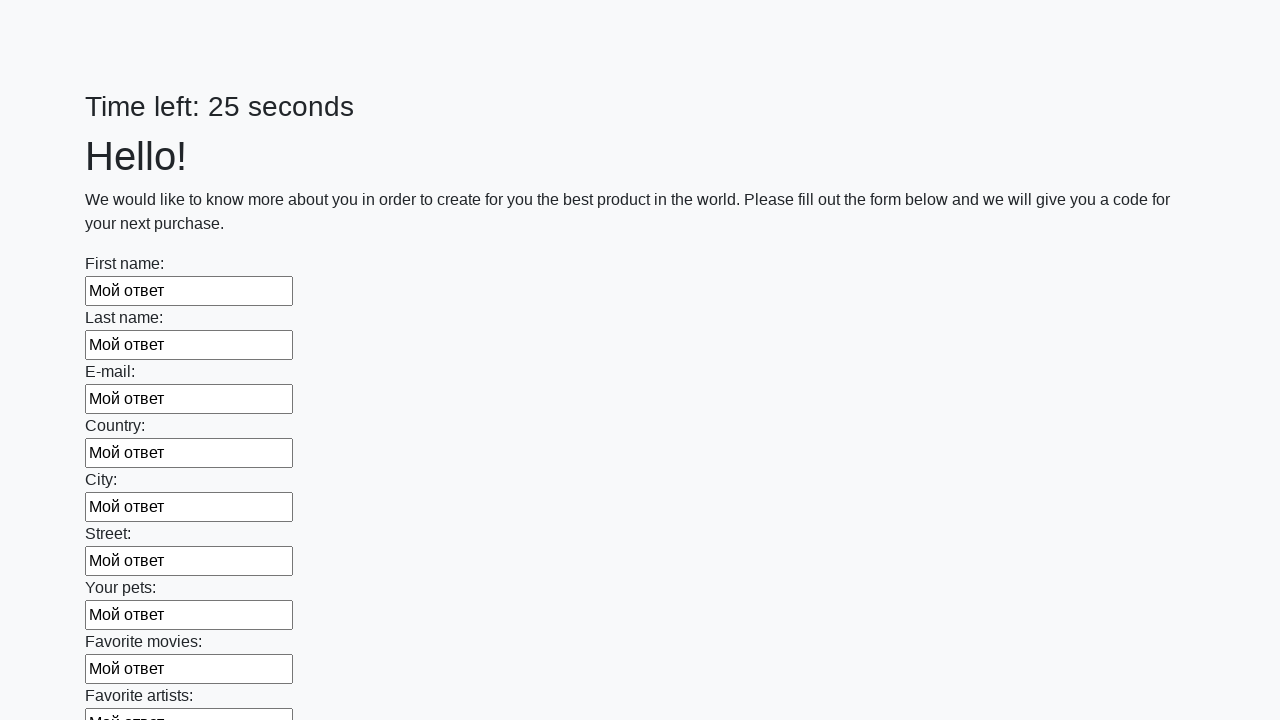

Filled input field 10 with 'Мой ответ' using JavaScript execution
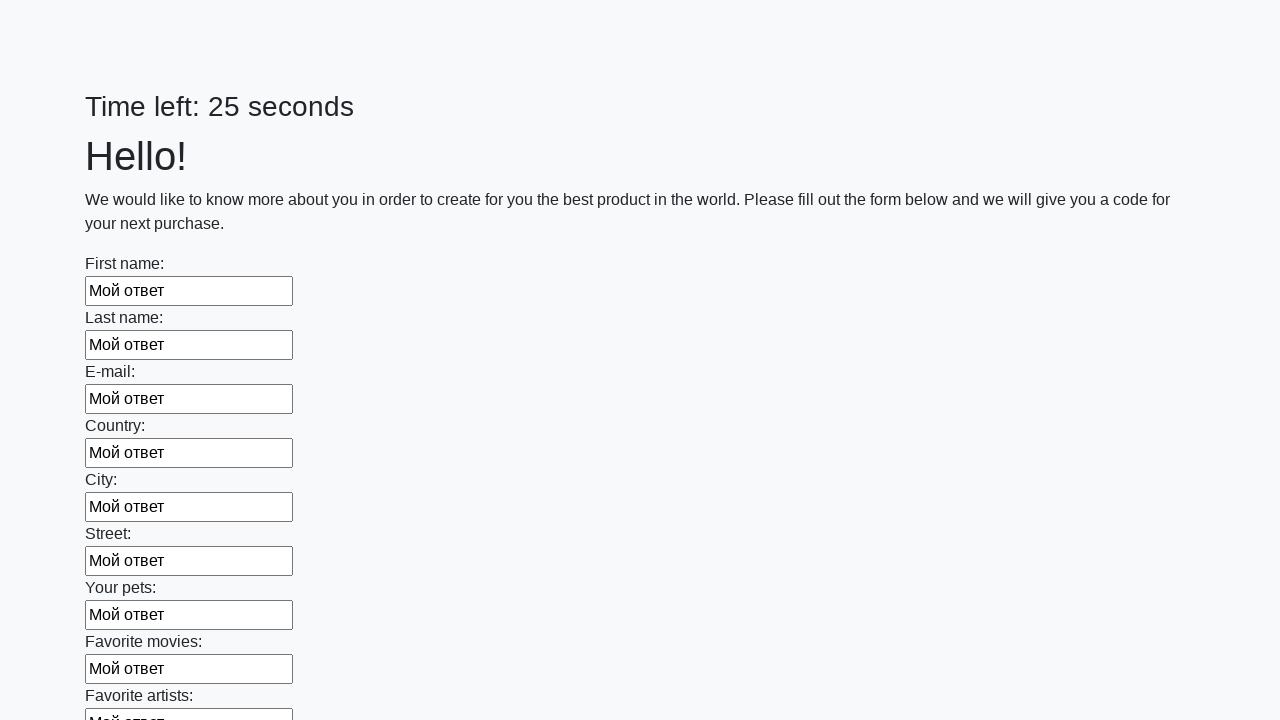

Filled input field 11 with 'Мой ответ' using JavaScript execution
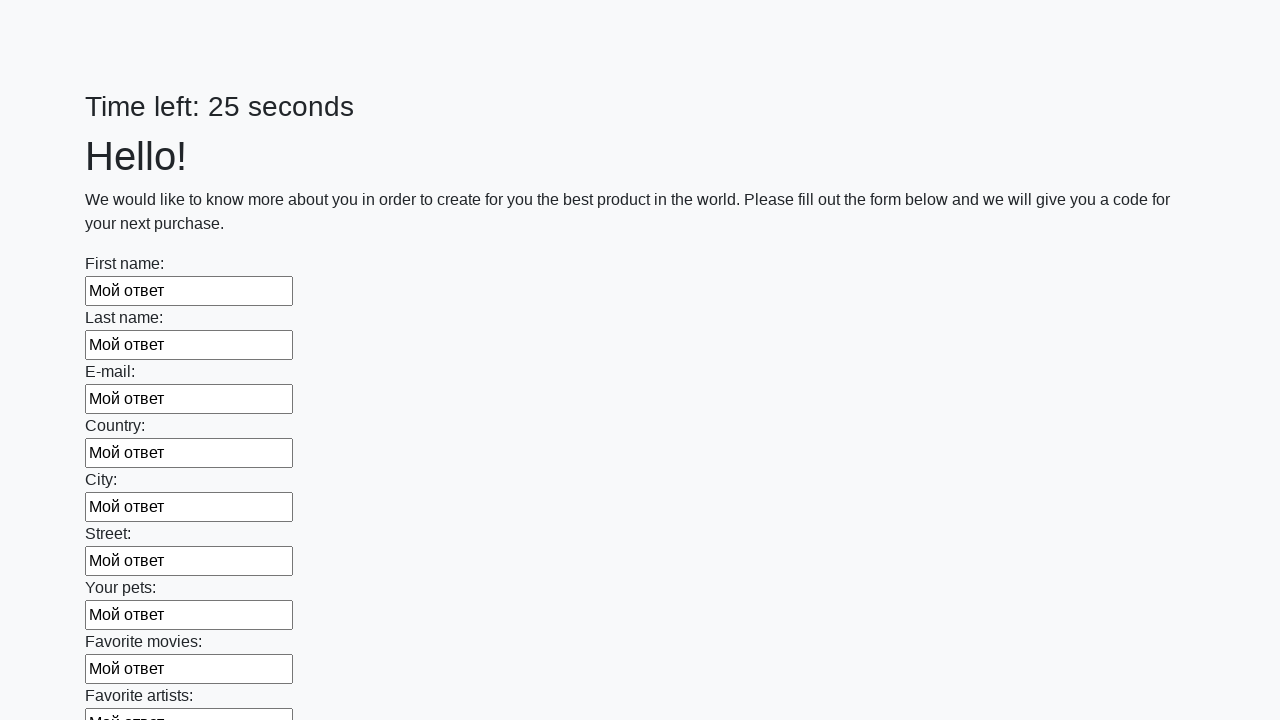

Filled input field 12 with 'Мой ответ' using JavaScript execution
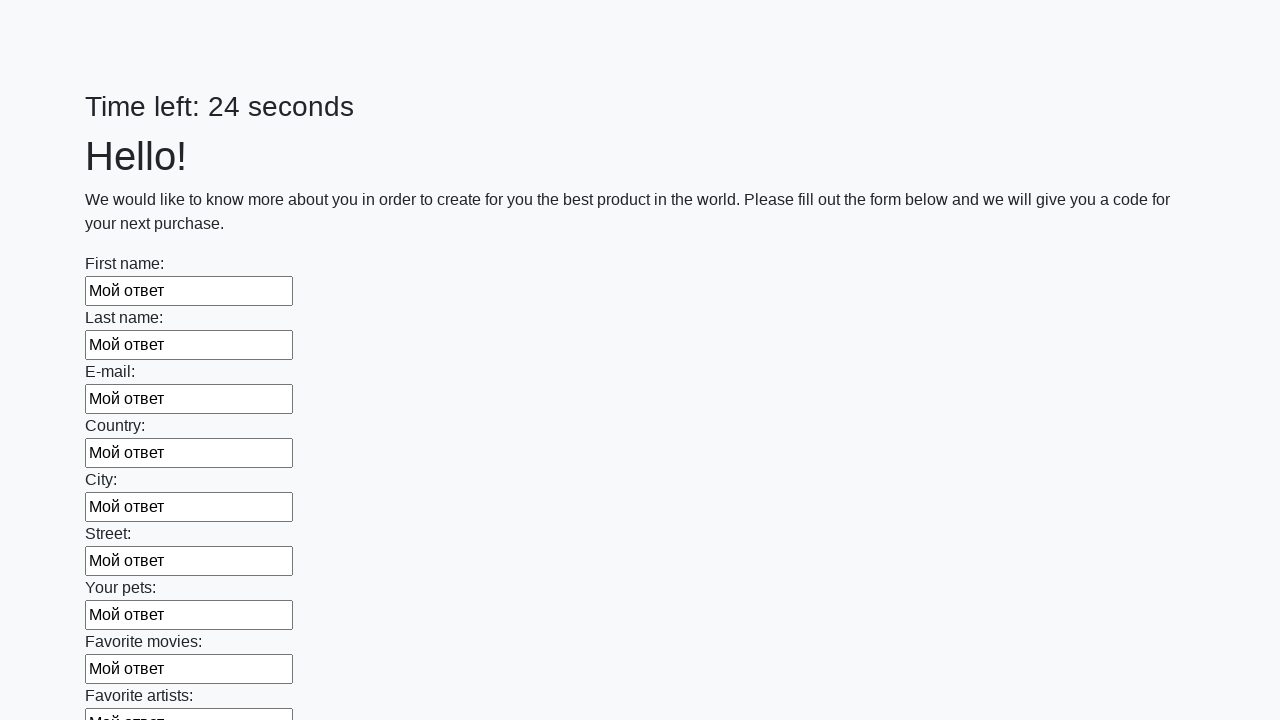

Filled input field 13 with 'Мой ответ' using JavaScript execution
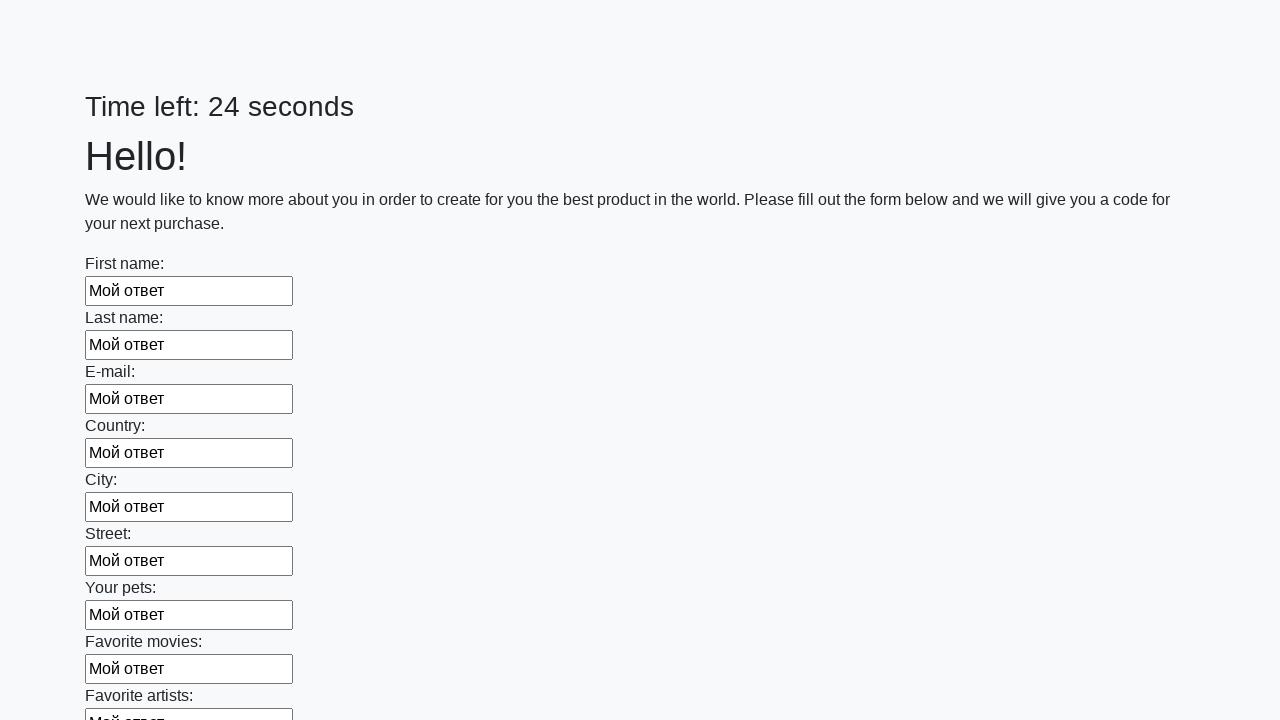

Filled input field 14 with 'Мой ответ' using JavaScript execution
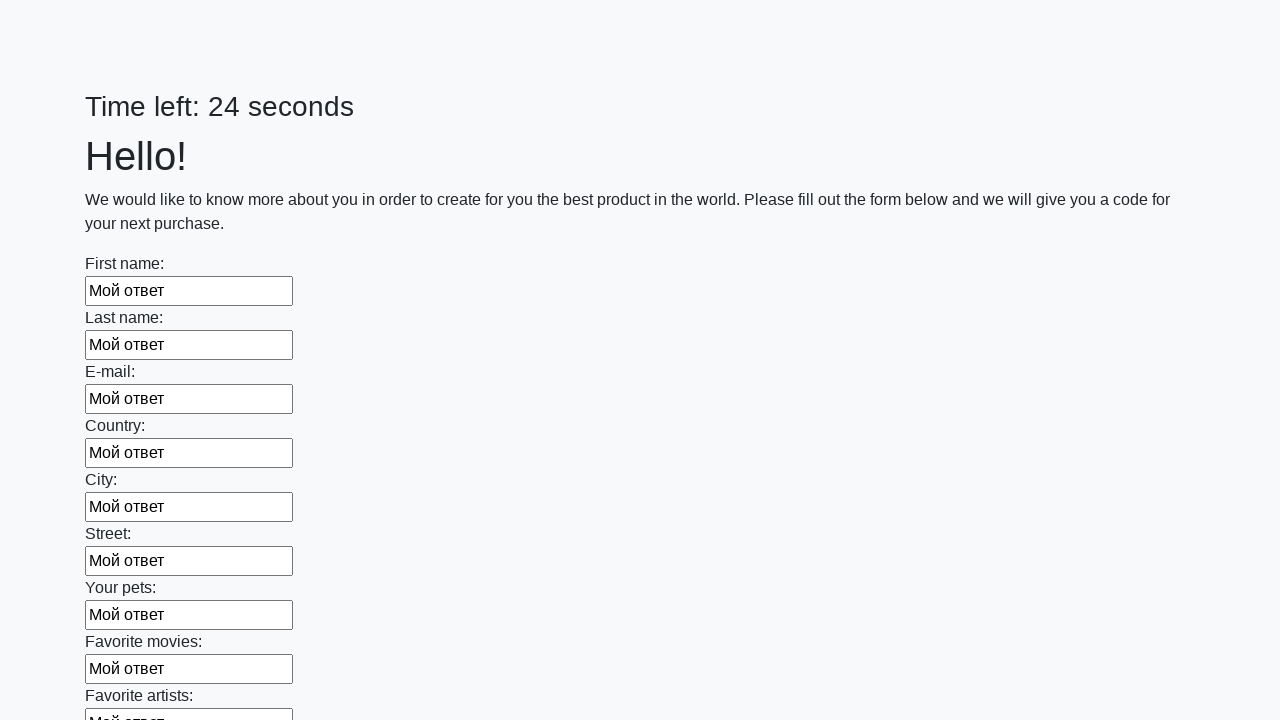

Filled input field 15 with 'Мой ответ' using JavaScript execution
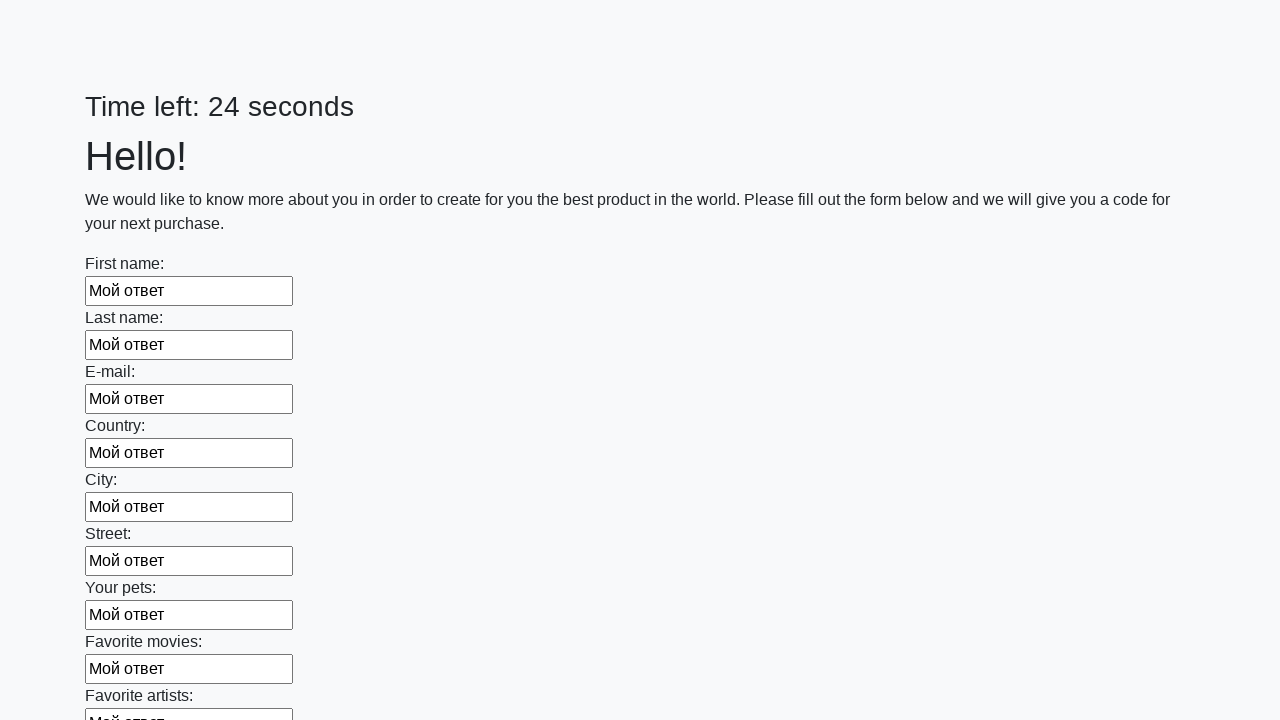

Filled input field 16 with 'Мой ответ' using JavaScript execution
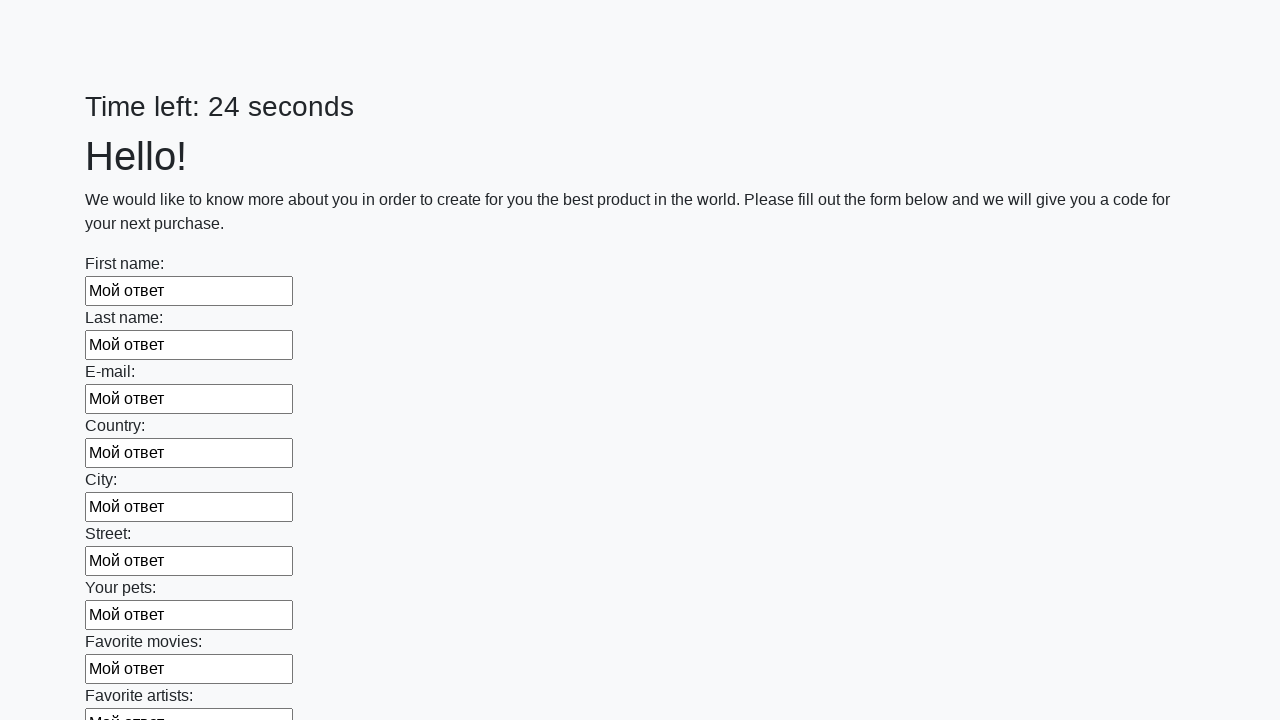

Filled input field 17 with 'Мой ответ' using JavaScript execution
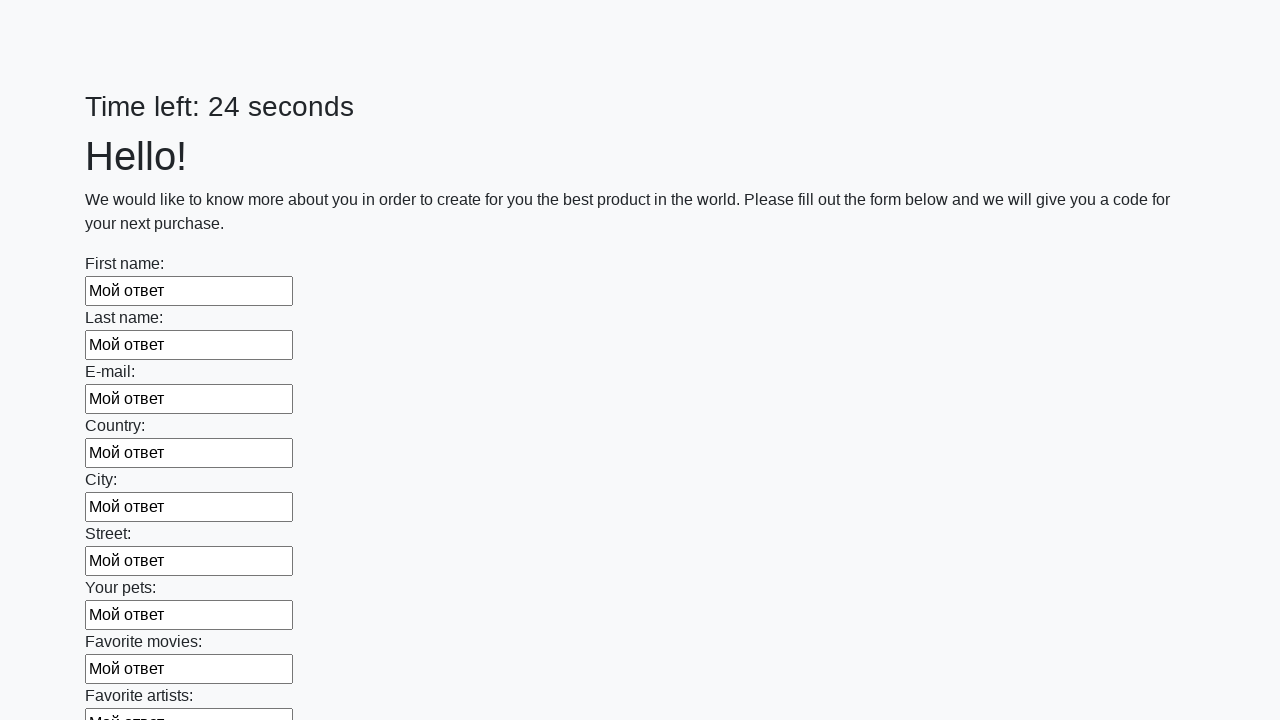

Filled input field 18 with 'Мой ответ' using JavaScript execution
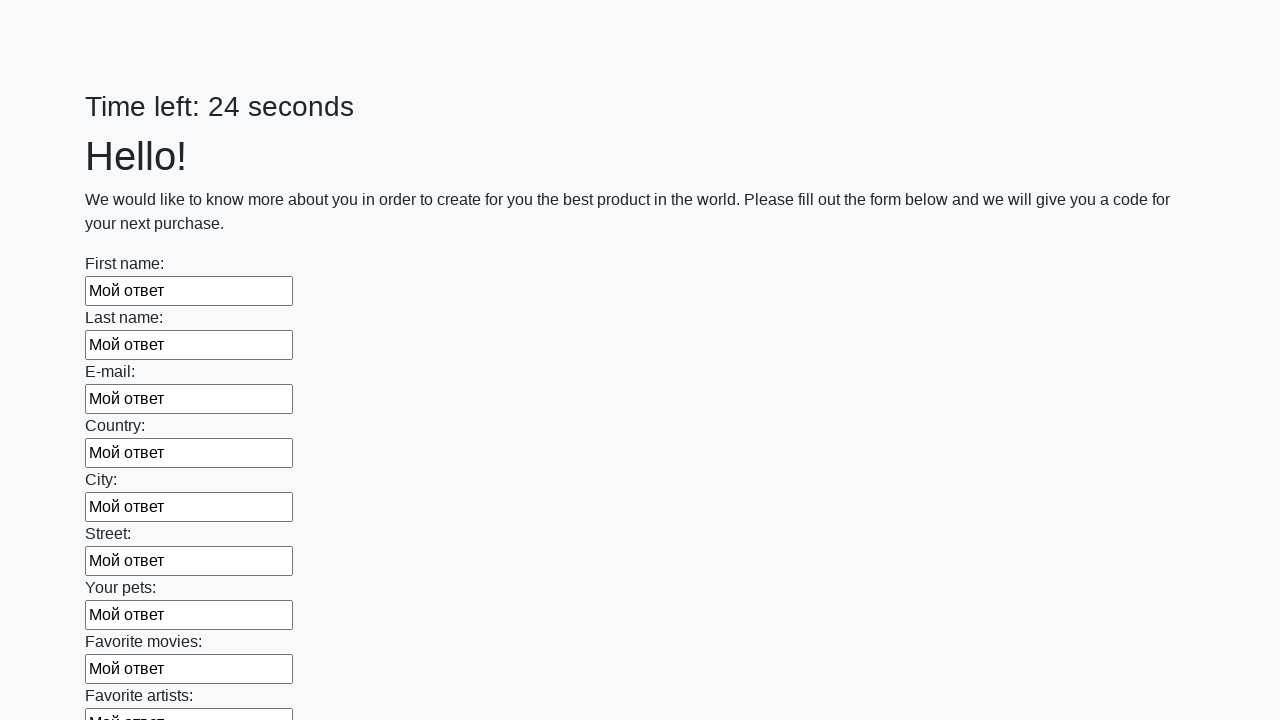

Filled input field 19 with 'Мой ответ' using JavaScript execution
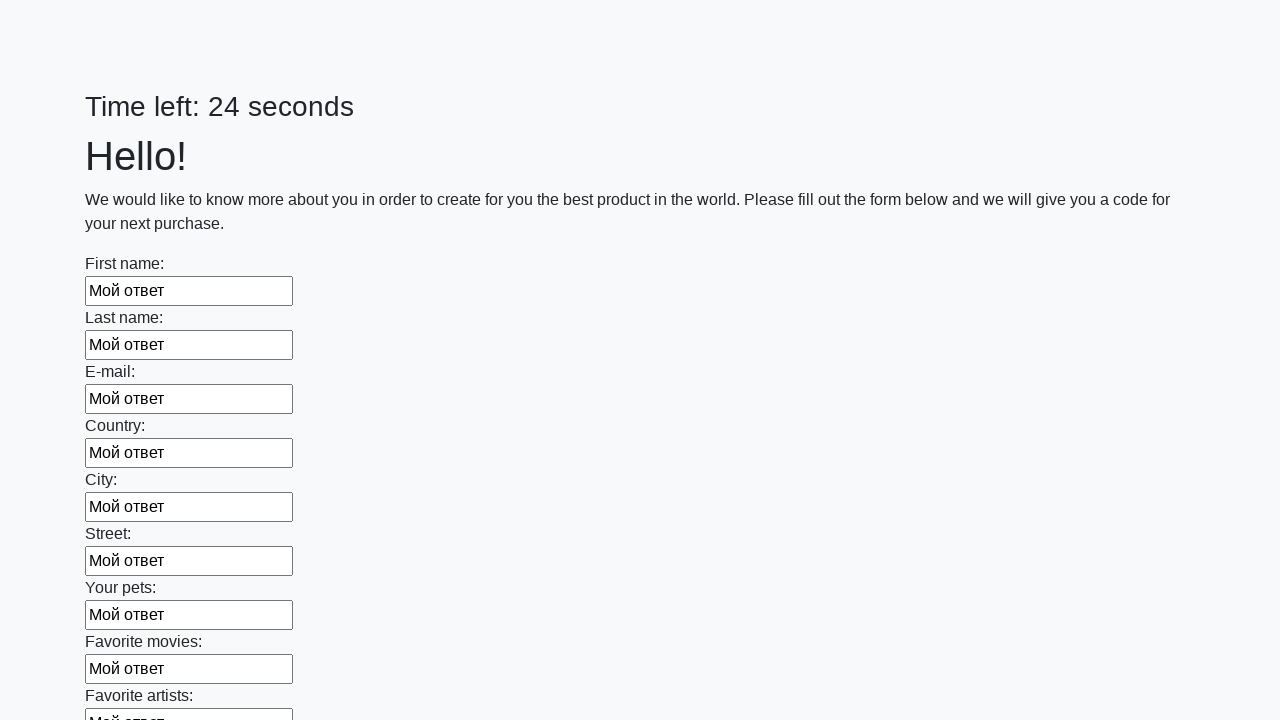

Filled input field 20 with 'Мой ответ' using JavaScript execution
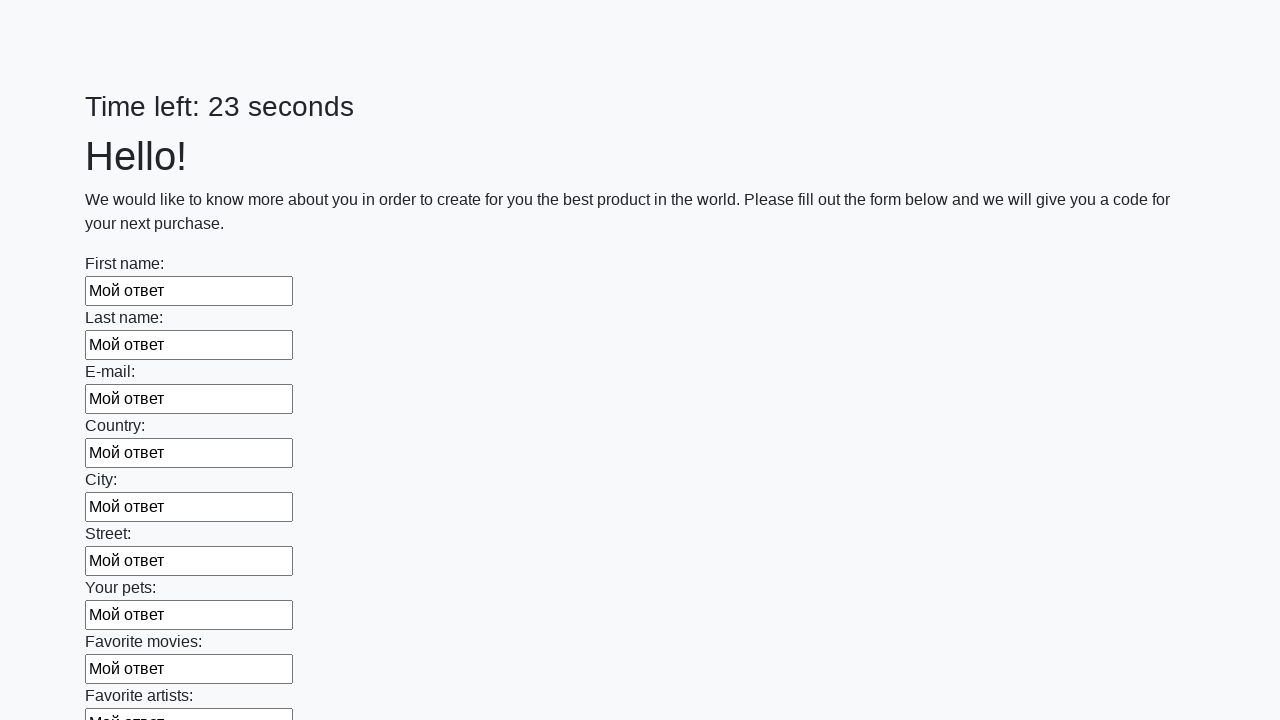

Filled input field 21 with 'Мой ответ' using JavaScript execution
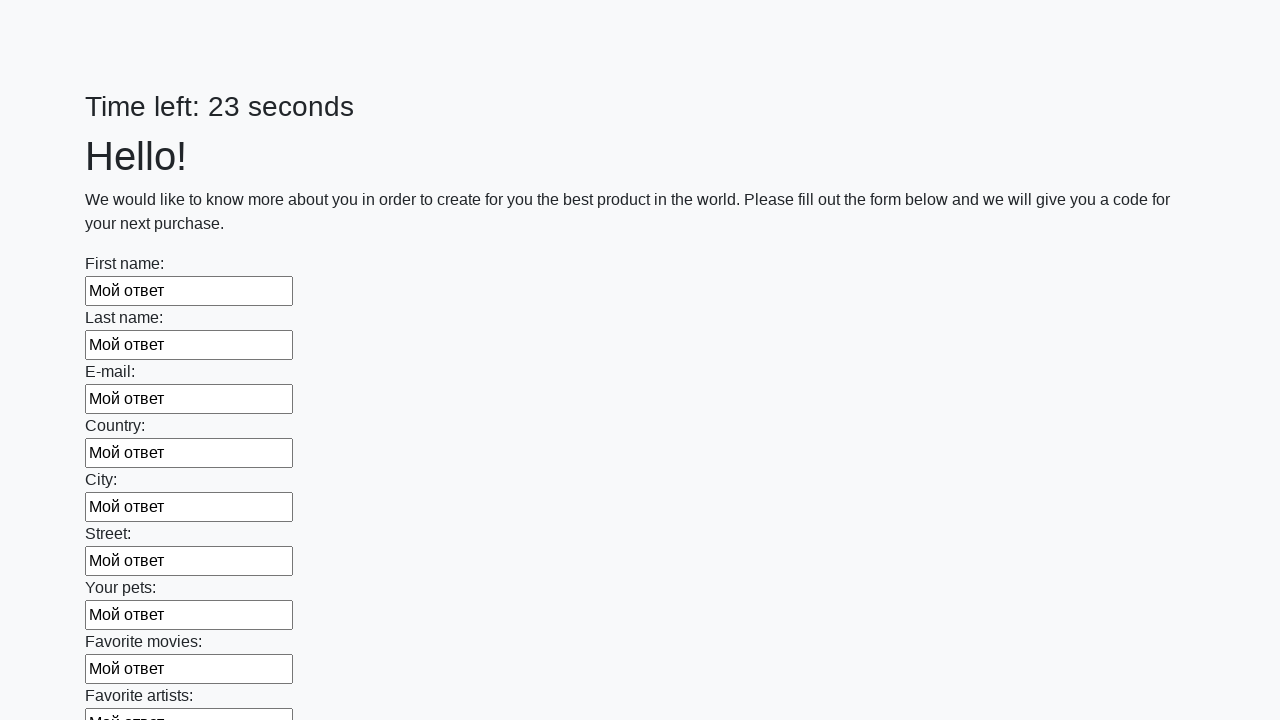

Filled input field 22 with 'Мой ответ' using JavaScript execution
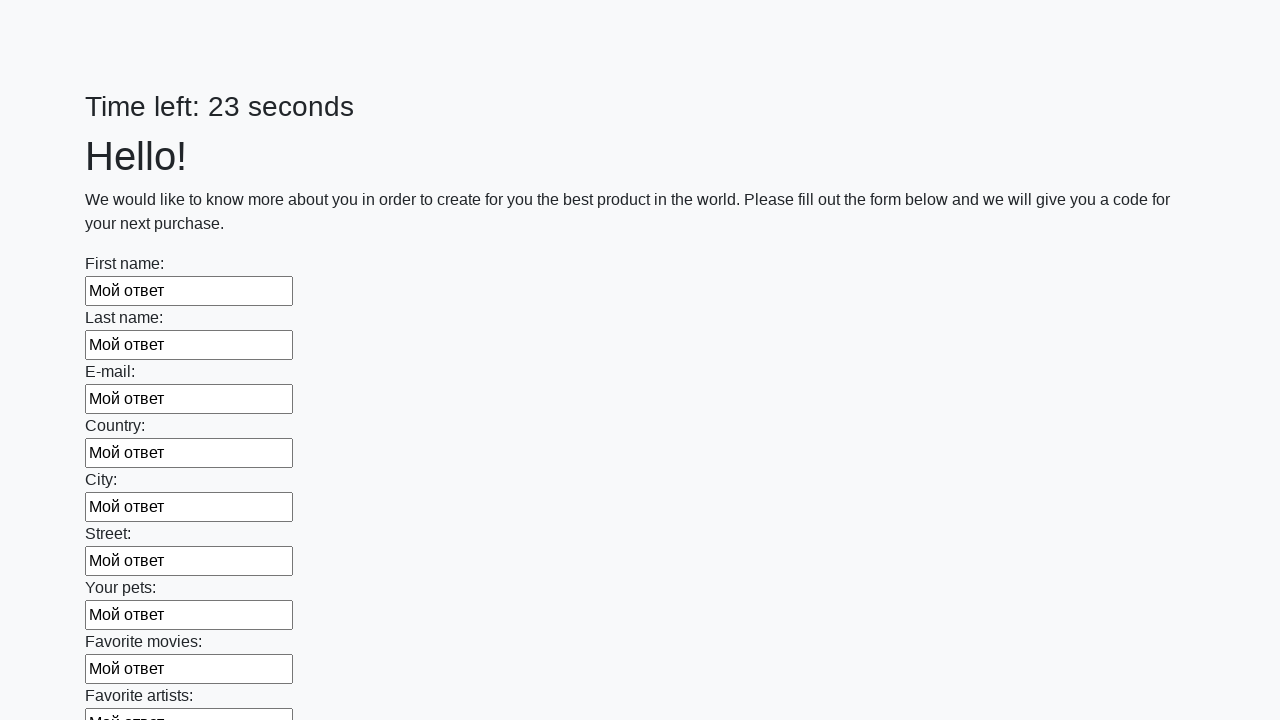

Filled input field 23 with 'Мой ответ' using JavaScript execution
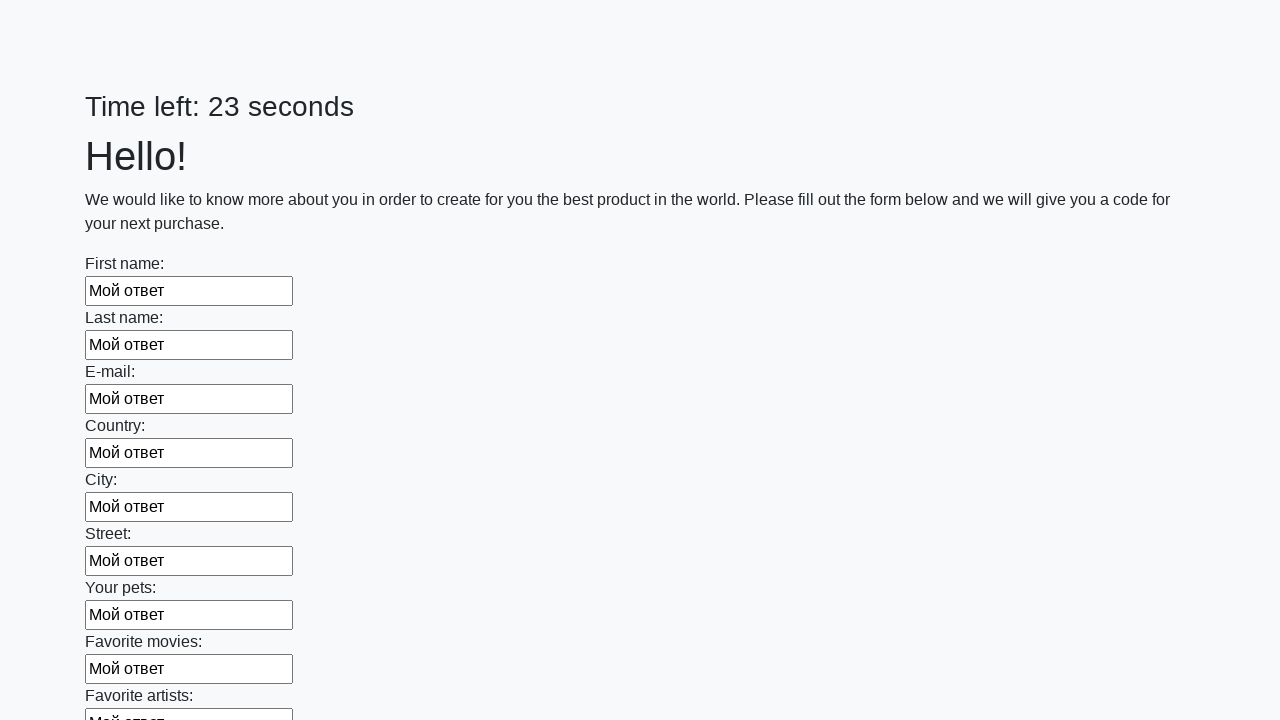

Filled input field 24 with 'Мой ответ' using JavaScript execution
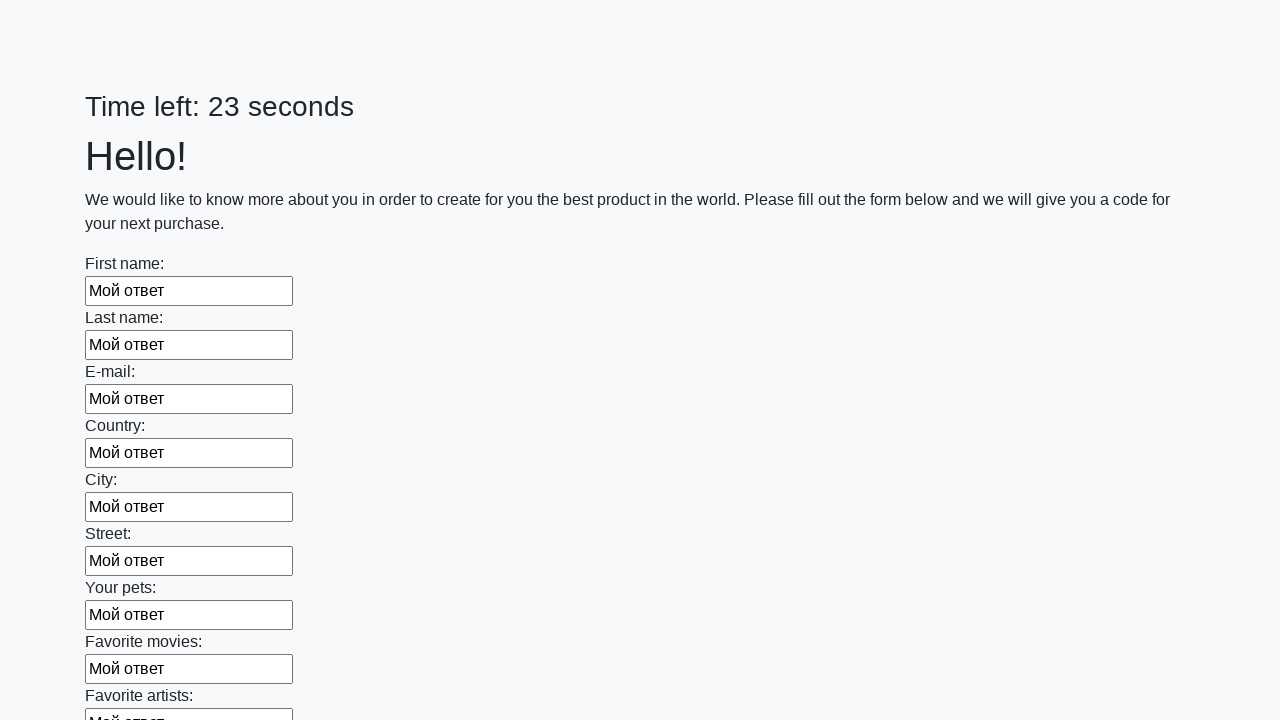

Filled input field 25 with 'Мой ответ' using JavaScript execution
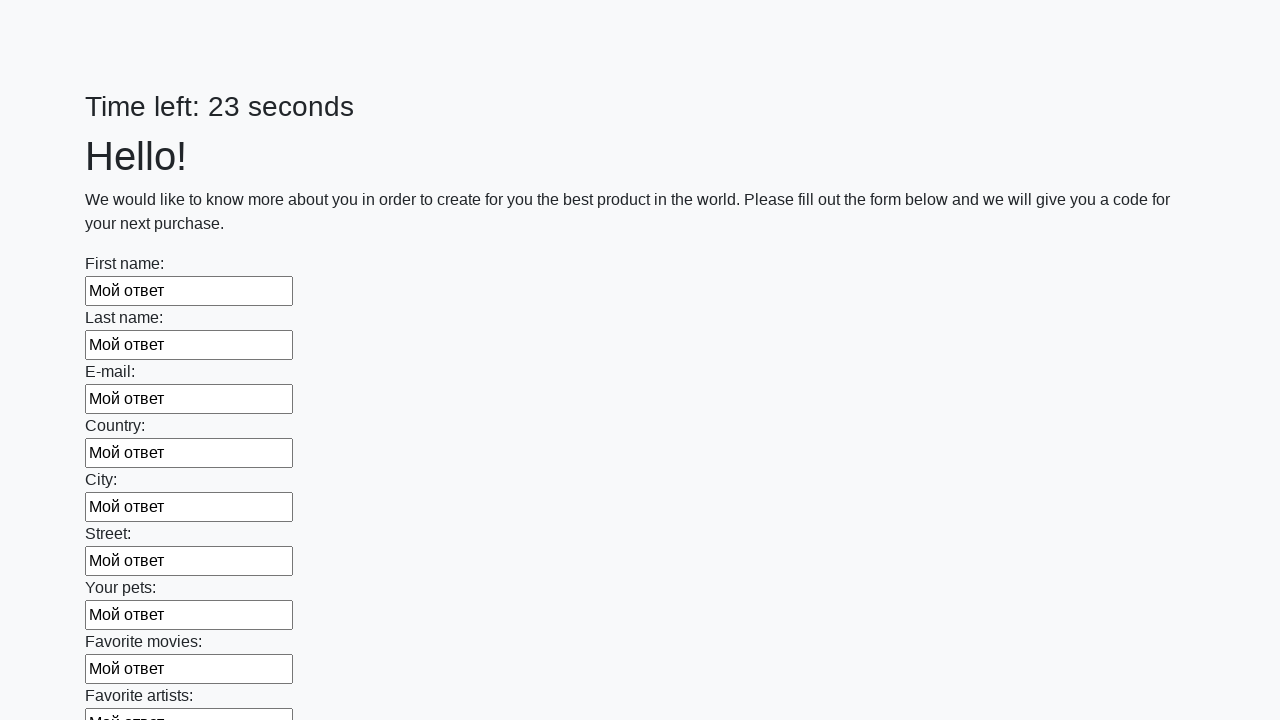

Filled input field 26 with 'Мой ответ' using JavaScript execution
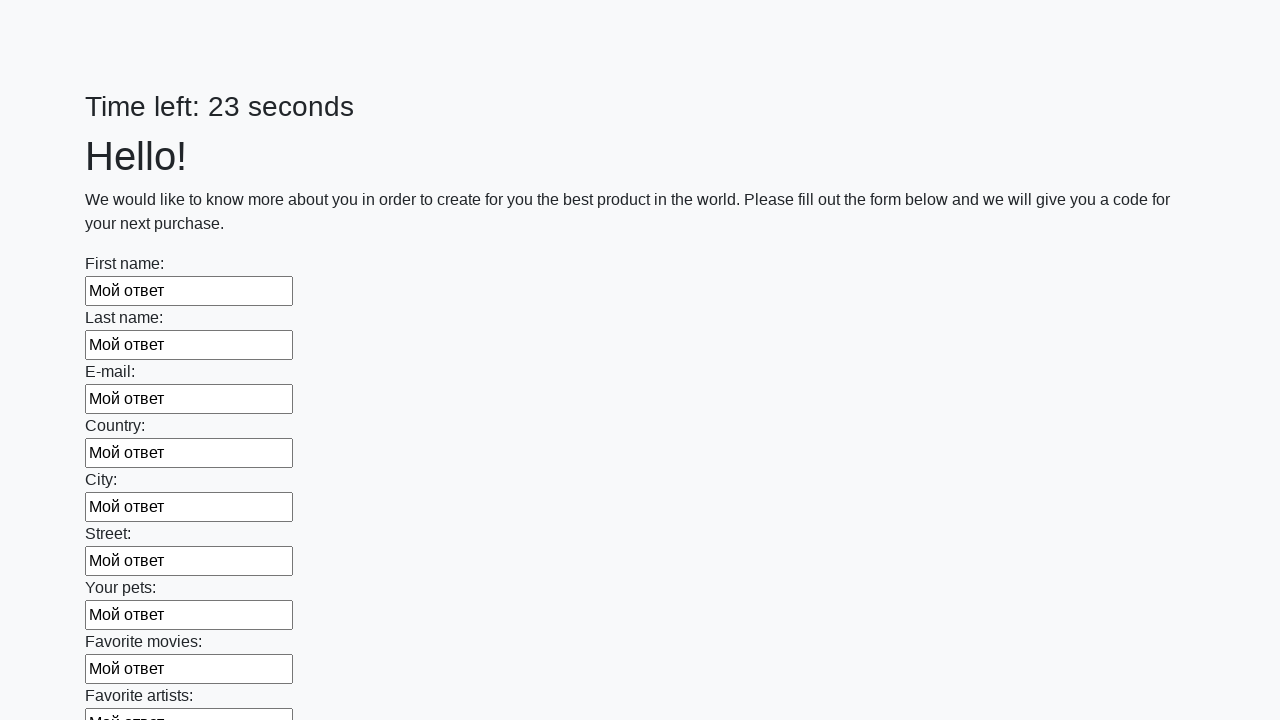

Filled input field 27 with 'Мой ответ' using JavaScript execution
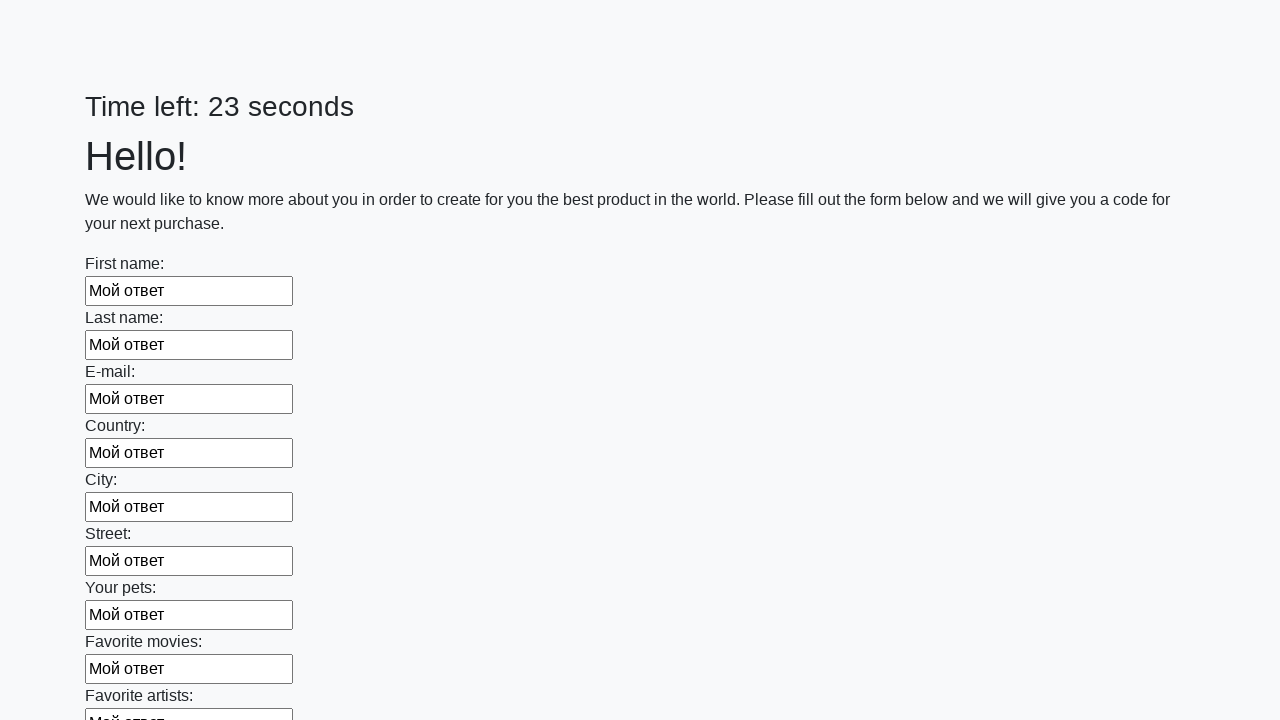

Filled input field 28 with 'Мой ответ' using JavaScript execution
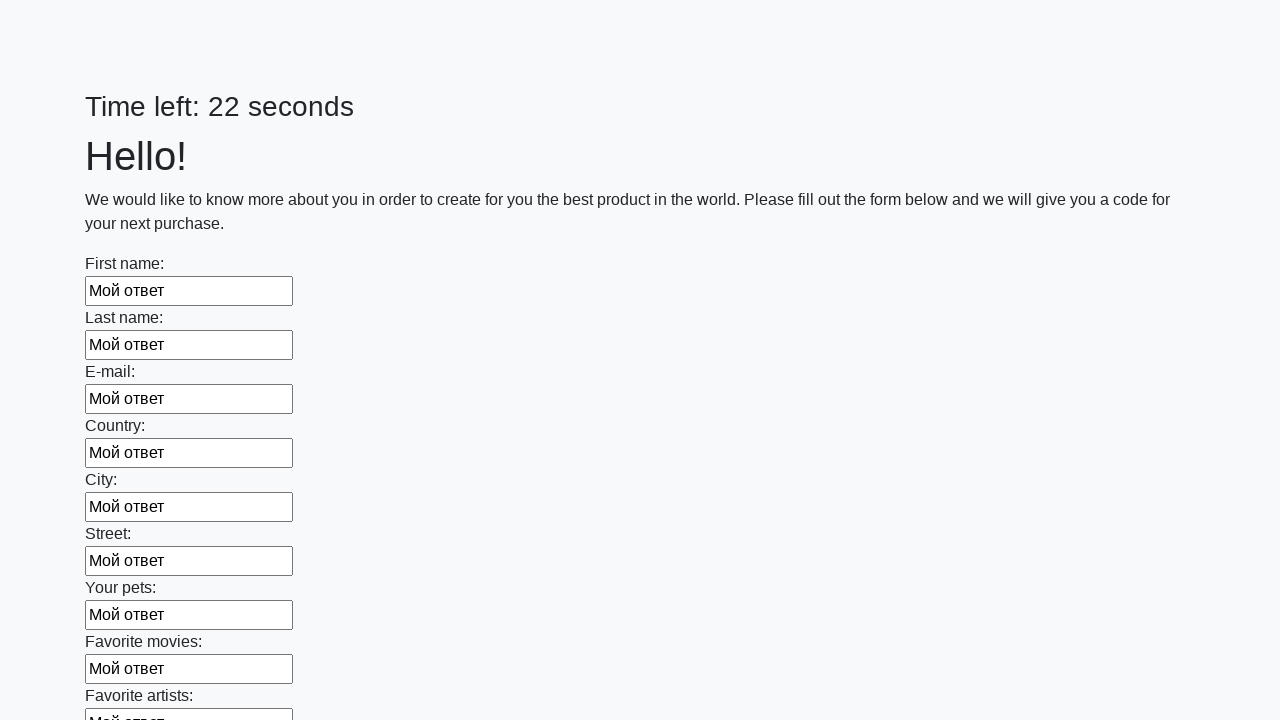

Filled input field 29 with 'Мой ответ' using JavaScript execution
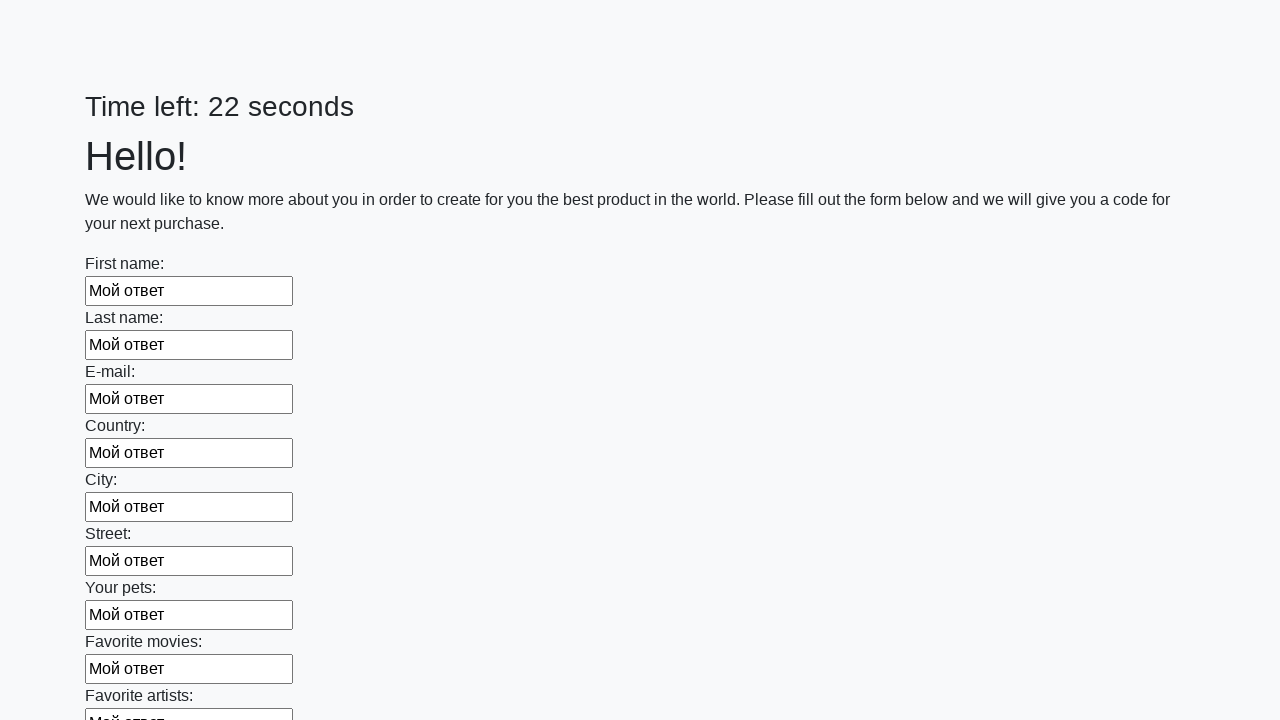

Filled input field 30 with 'Мой ответ' using JavaScript execution
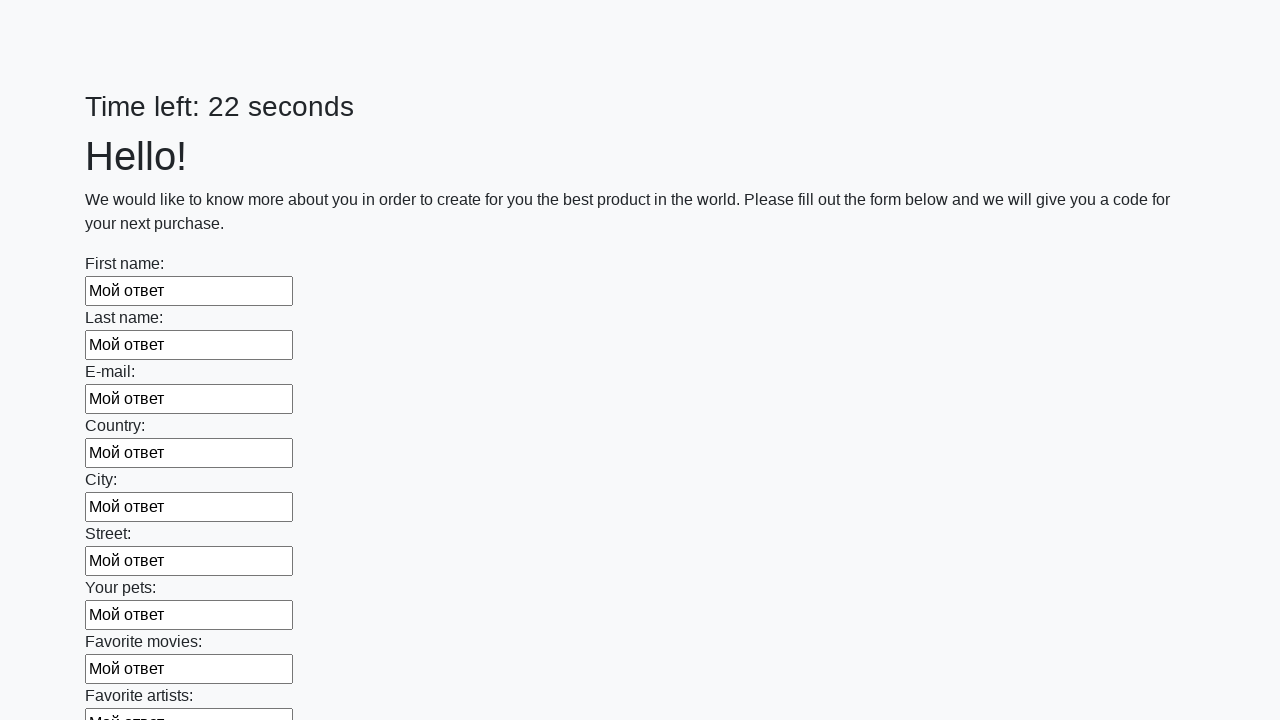

Filled input field 31 with 'Мой ответ' using JavaScript execution
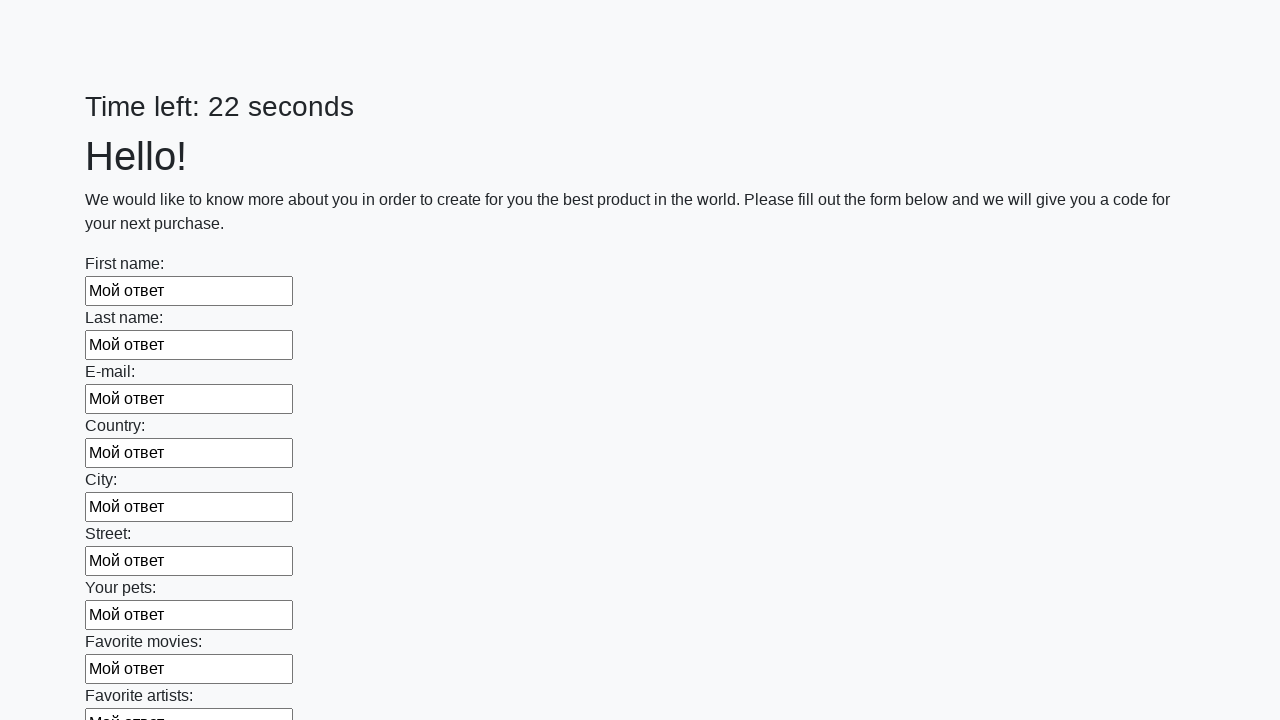

Filled input field 32 with 'Мой ответ' using JavaScript execution
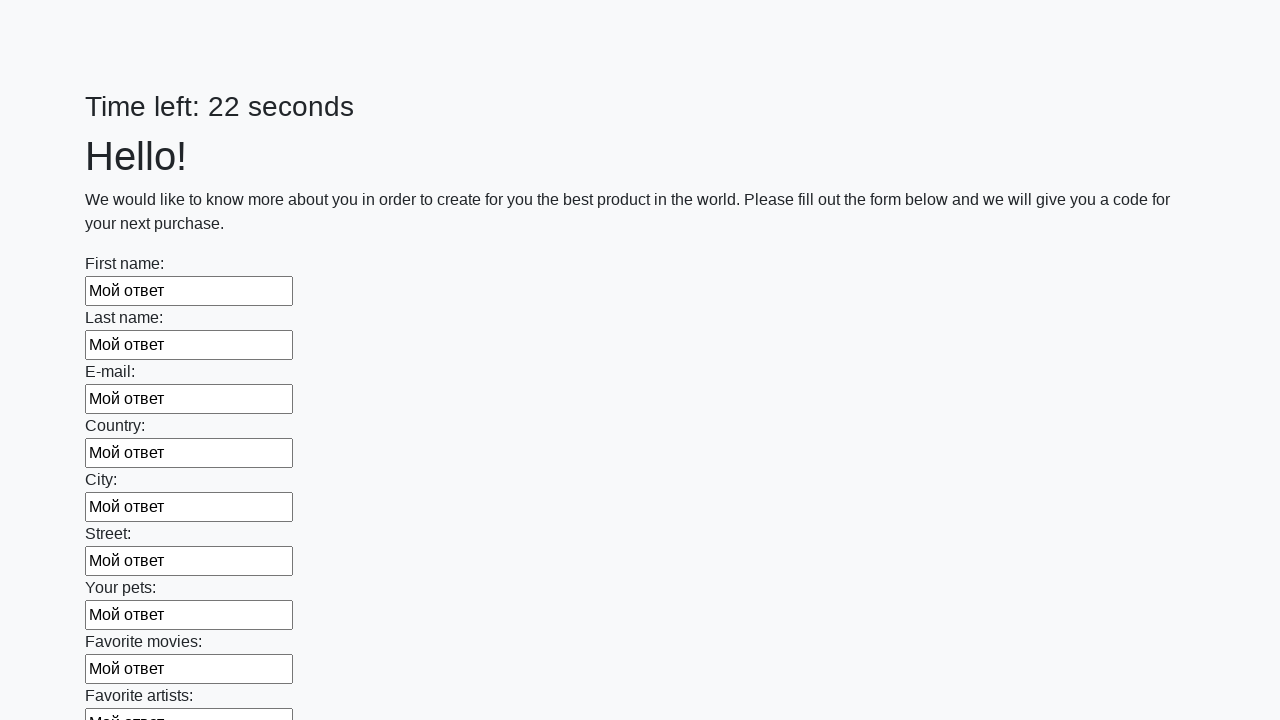

Filled input field 33 with 'Мой ответ' using JavaScript execution
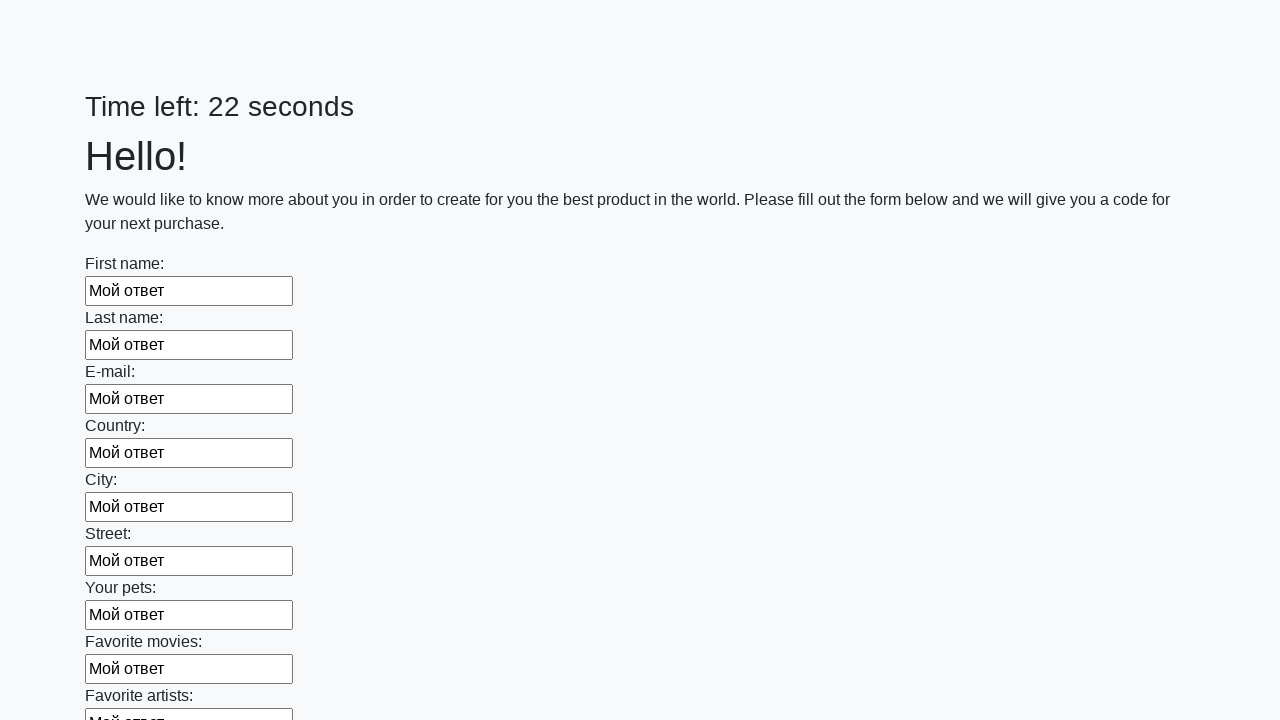

Filled input field 34 with 'Мой ответ' using JavaScript execution
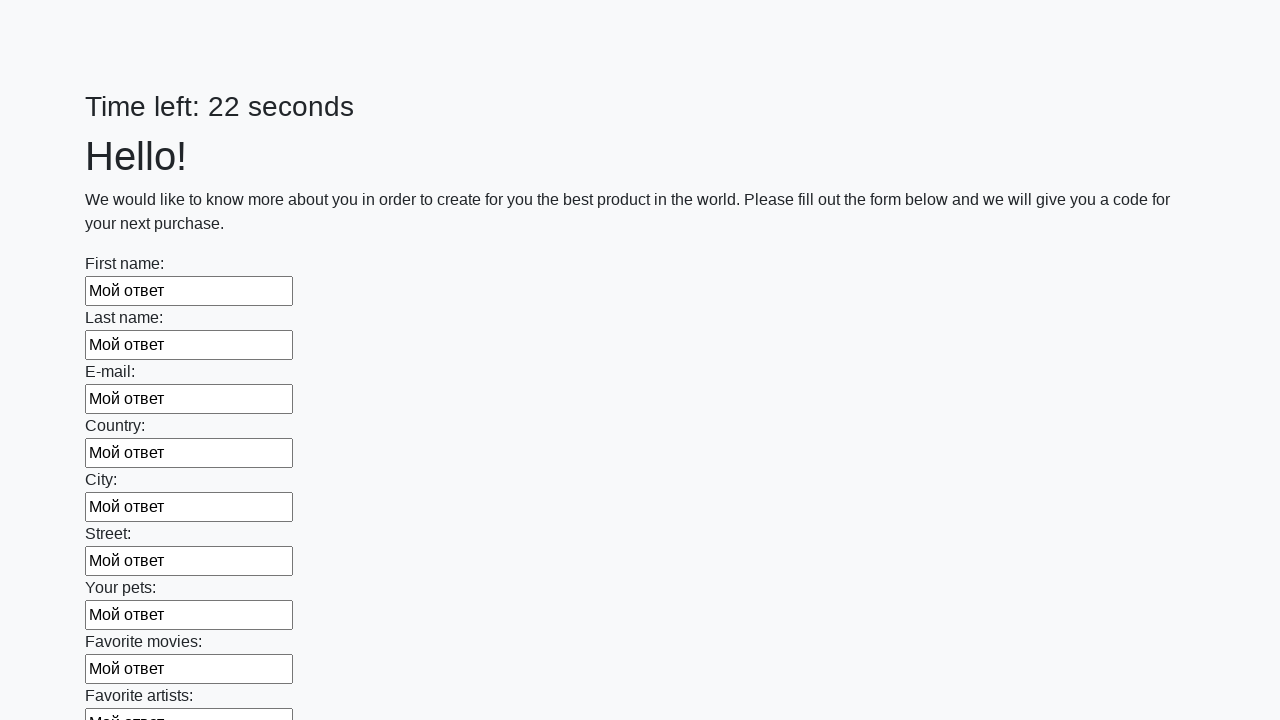

Filled input field 35 with 'Мой ответ' using JavaScript execution
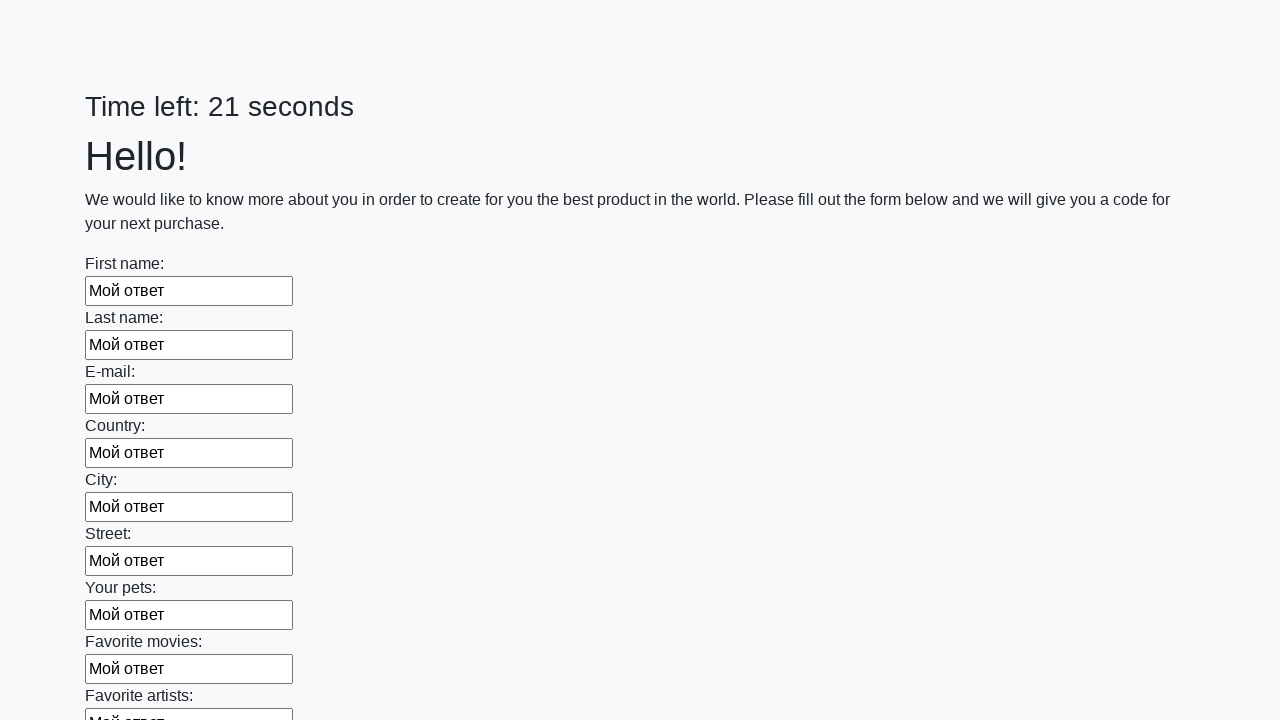

Filled input field 36 with 'Мой ответ' using JavaScript execution
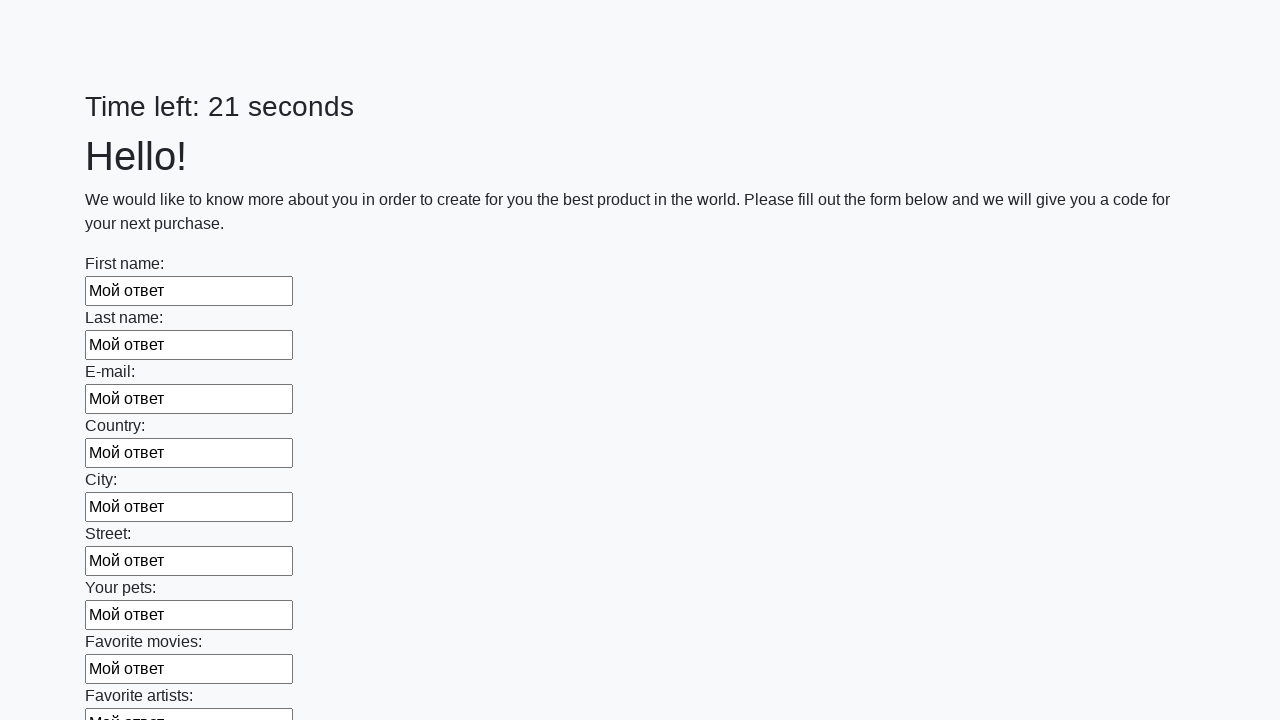

Filled input field 37 with 'Мой ответ' using JavaScript execution
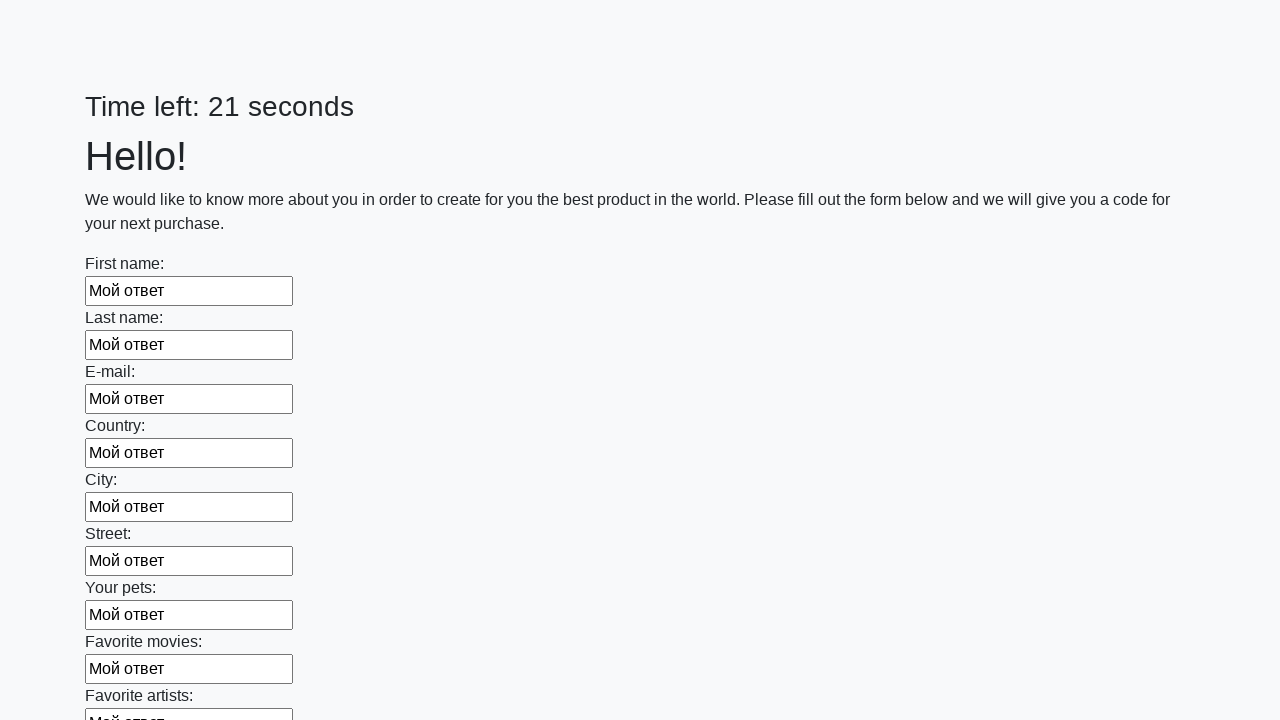

Filled input field 38 with 'Мой ответ' using JavaScript execution
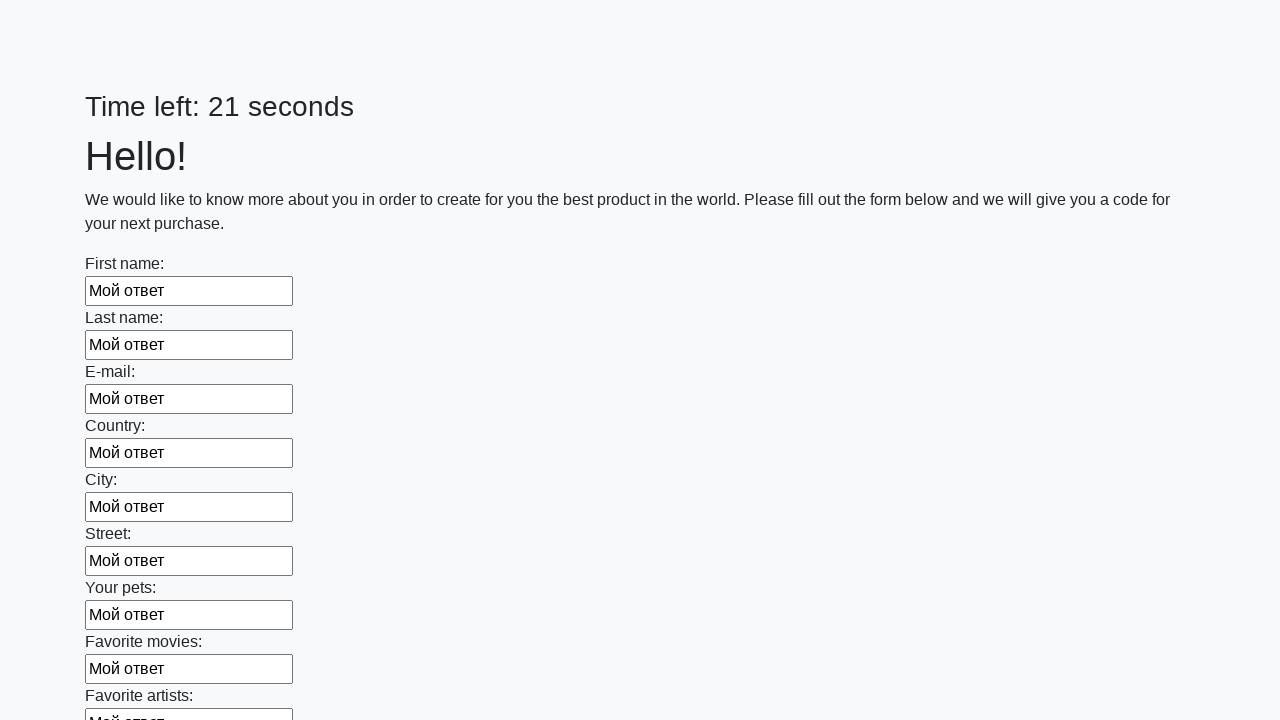

Filled input field 39 with 'Мой ответ' using JavaScript execution
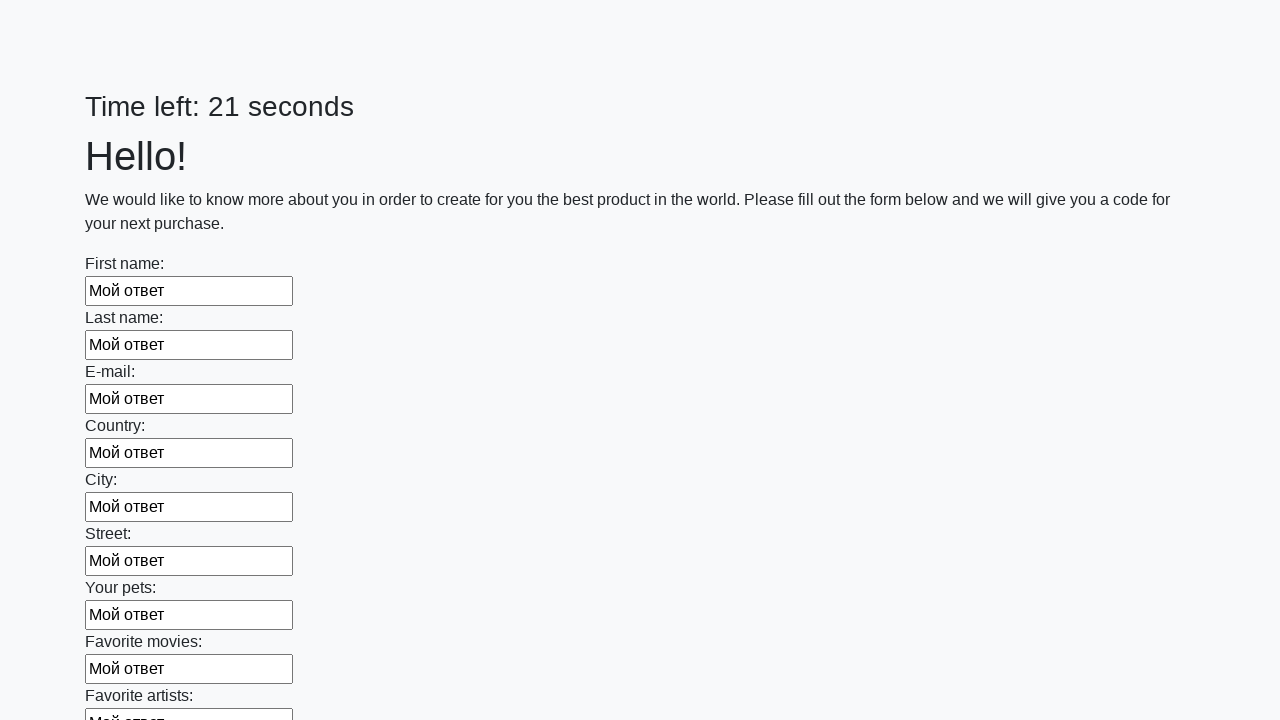

Filled input field 40 with 'Мой ответ' using JavaScript execution
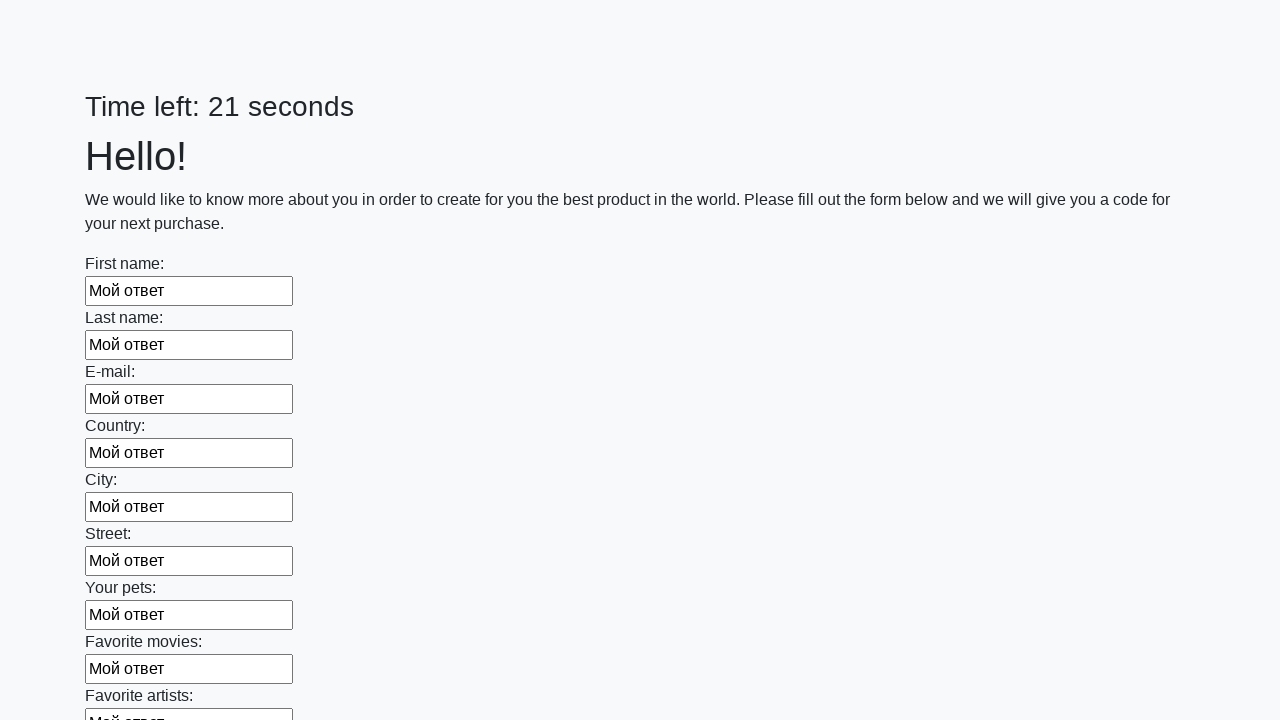

Filled input field 41 with 'Мой ответ' using JavaScript execution
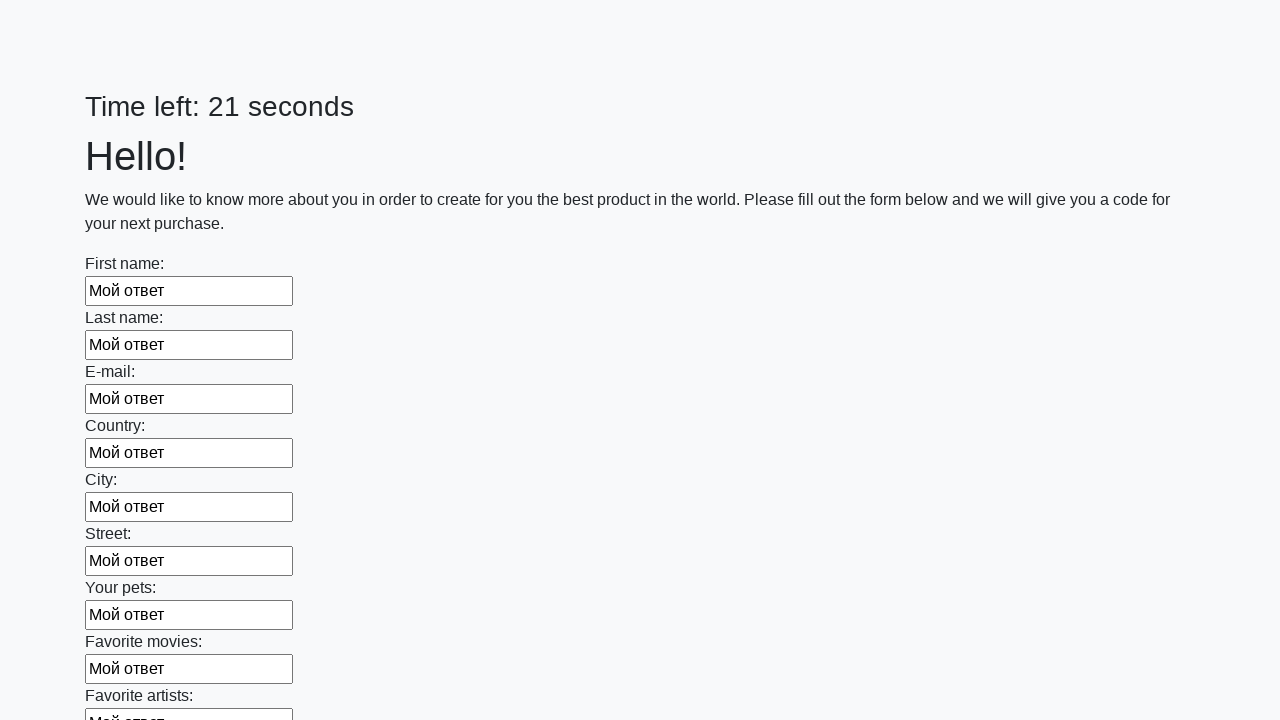

Filled input field 42 with 'Мой ответ' using JavaScript execution
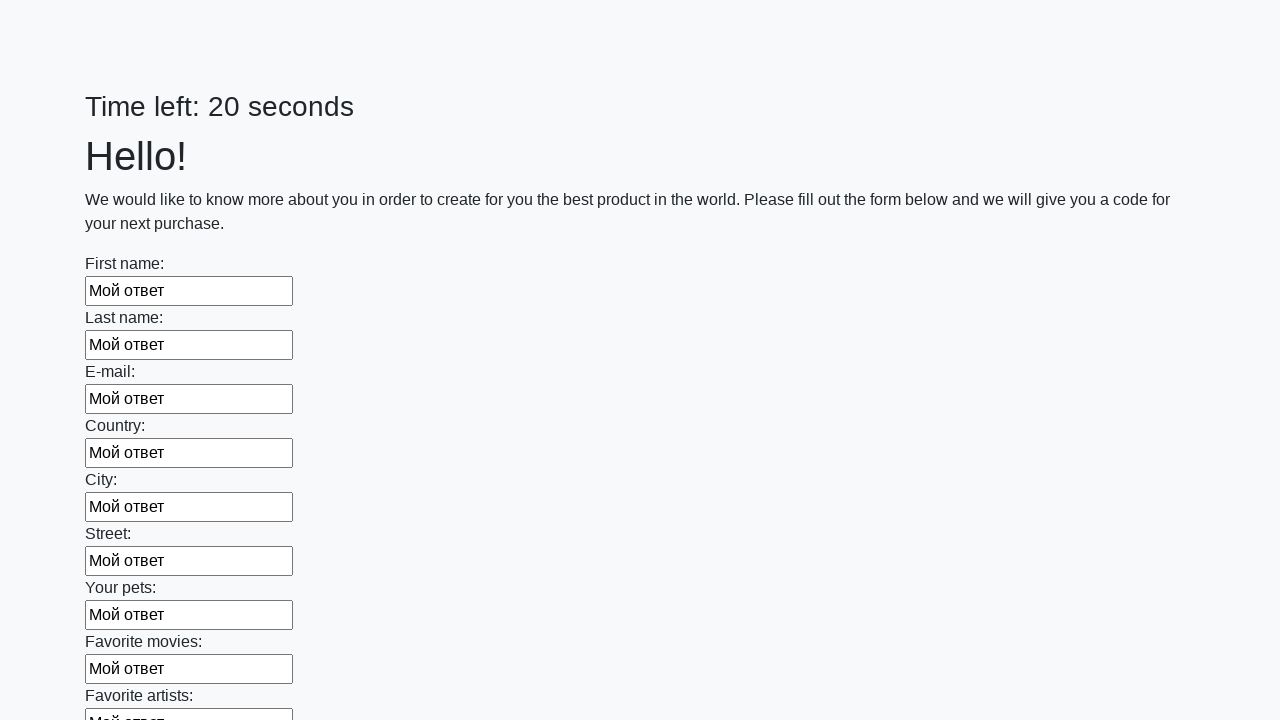

Filled input field 43 with 'Мой ответ' using JavaScript execution
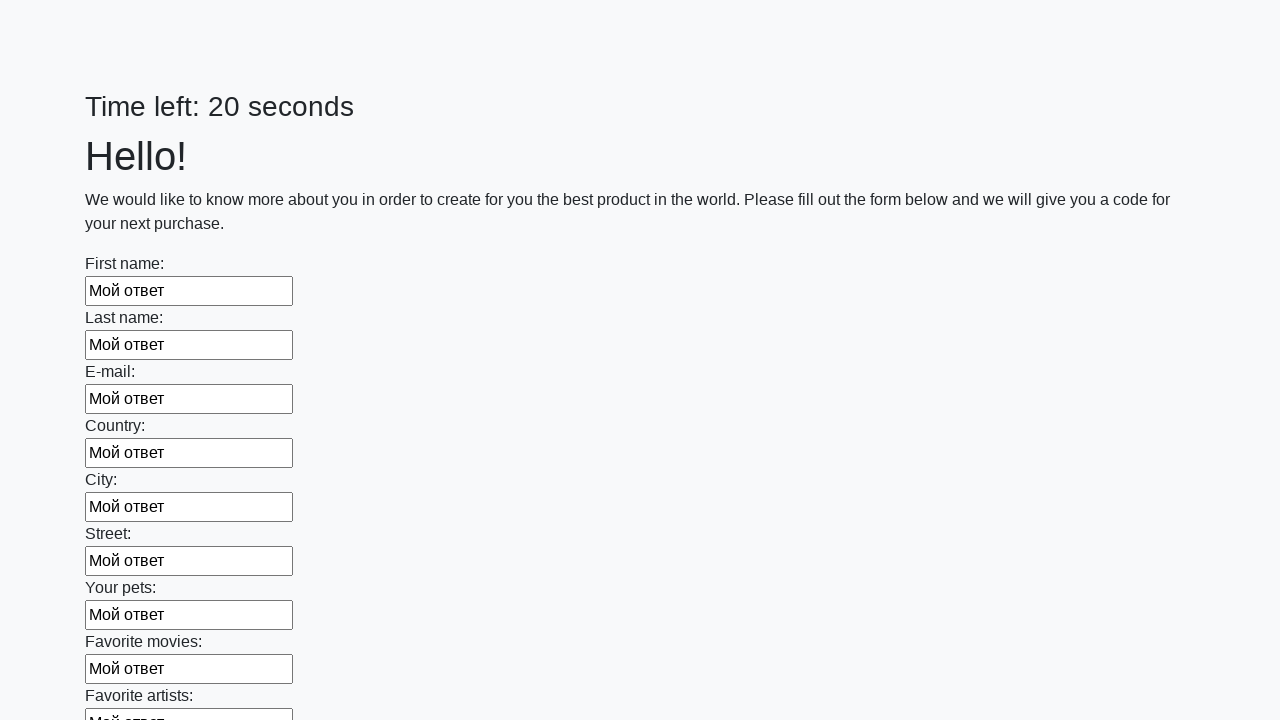

Filled input field 44 with 'Мой ответ' using JavaScript execution
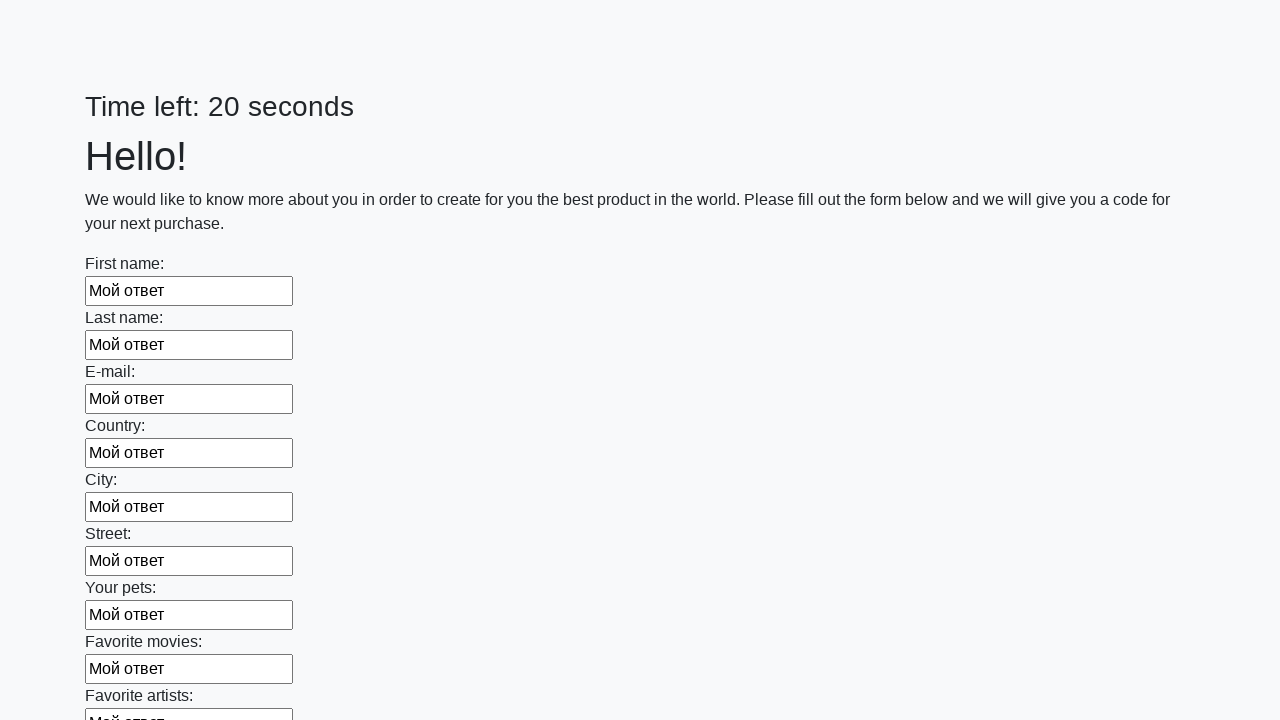

Filled input field 45 with 'Мой ответ' using JavaScript execution
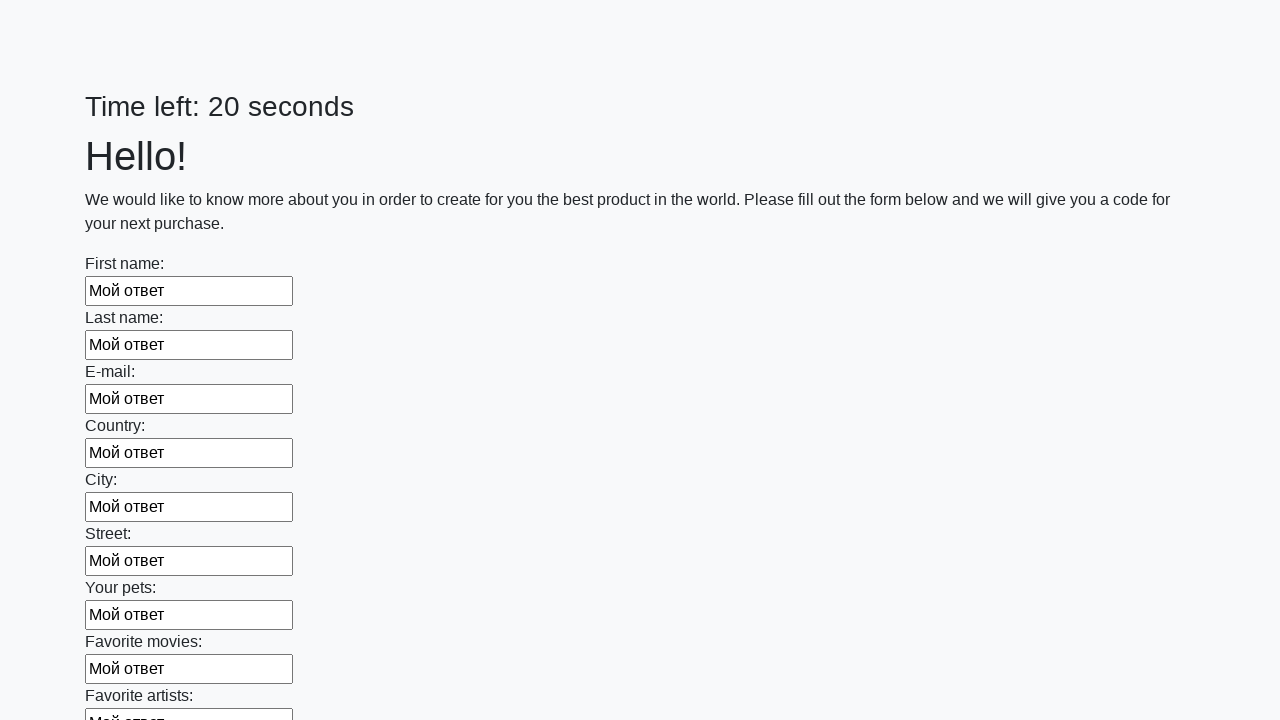

Filled input field 46 with 'Мой ответ' using JavaScript execution
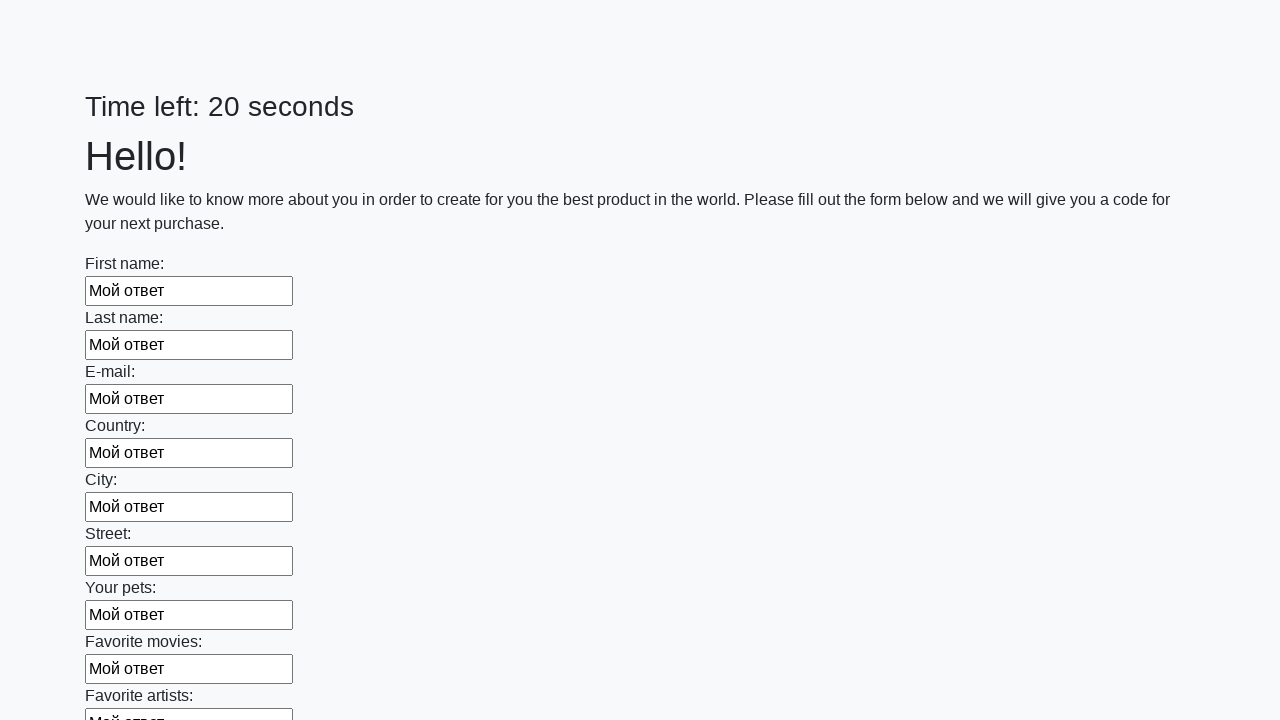

Filled input field 47 with 'Мой ответ' using JavaScript execution
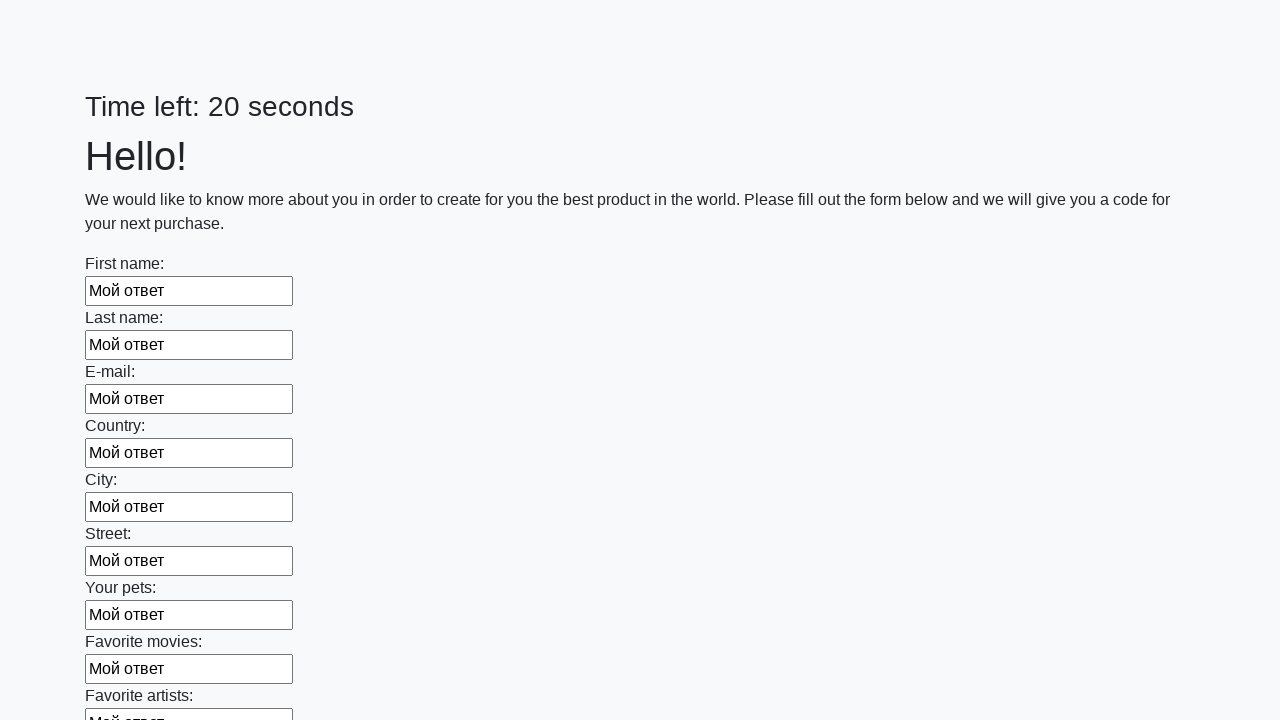

Filled input field 48 with 'Мой ответ' using JavaScript execution
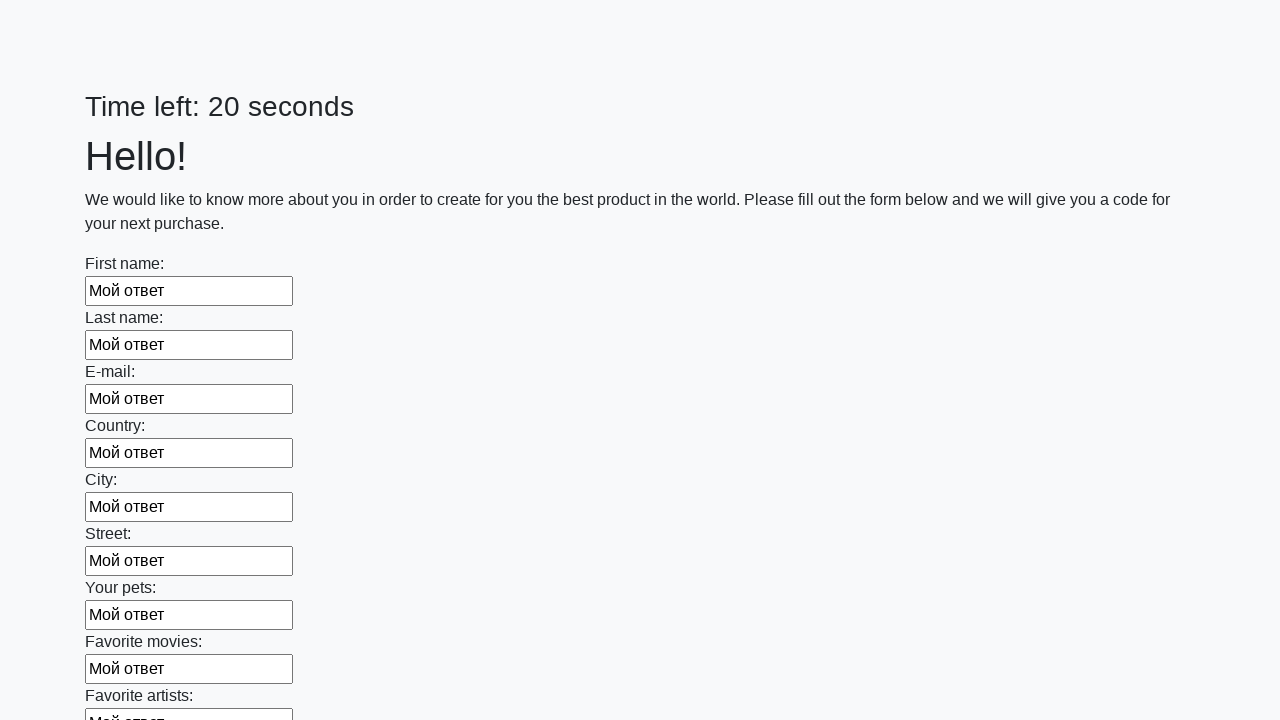

Filled input field 49 with 'Мой ответ' using JavaScript execution
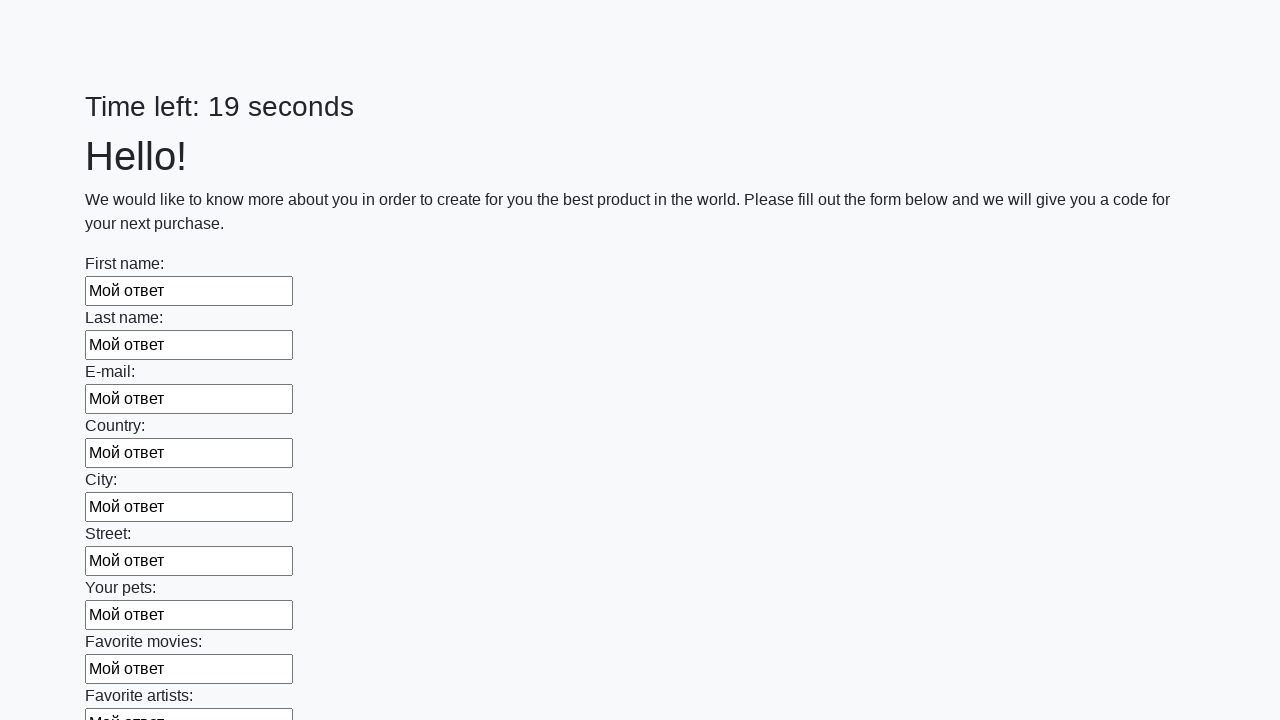

Filled input field 50 with 'Мой ответ' using JavaScript execution
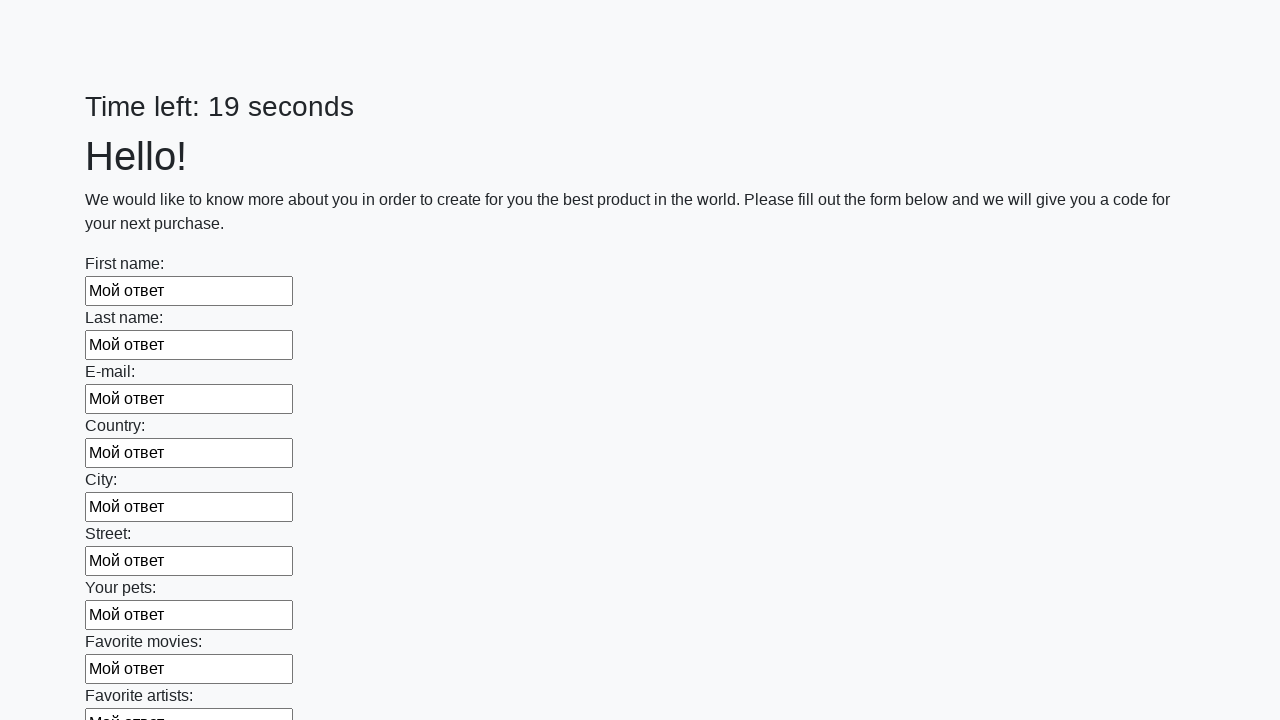

Filled input field 51 with 'Мой ответ' using JavaScript execution
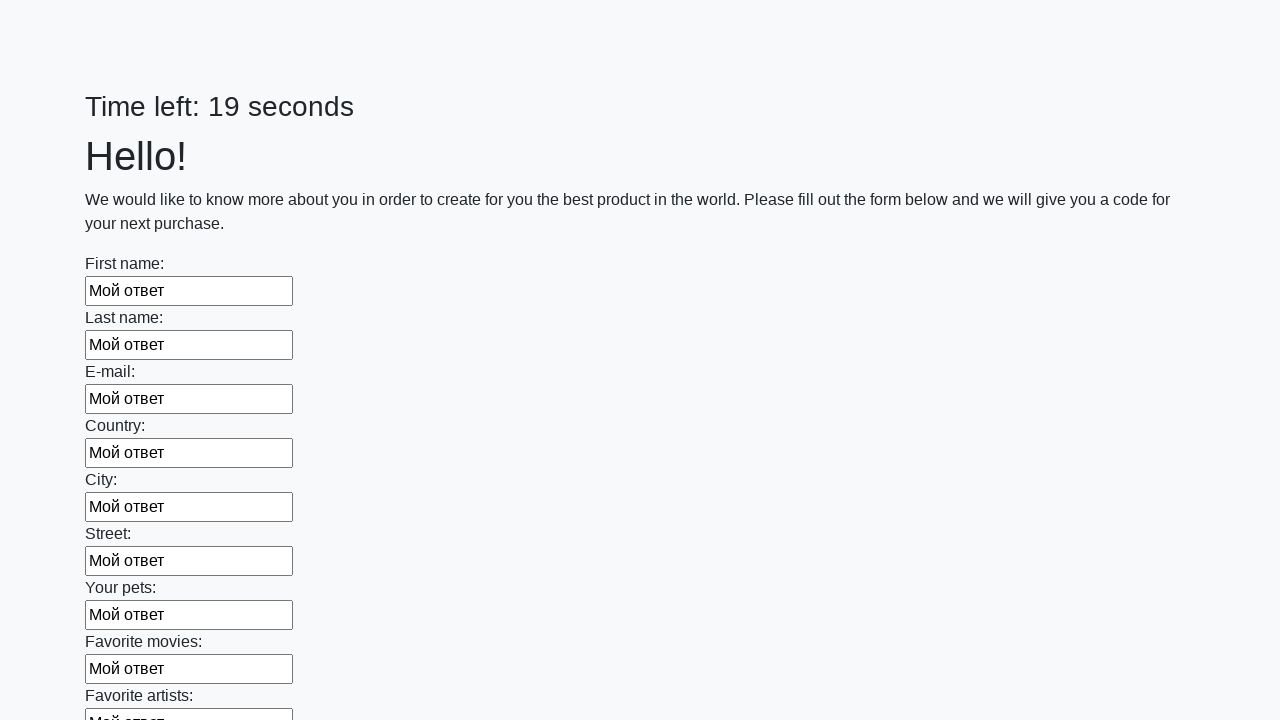

Filled input field 52 with 'Мой ответ' using JavaScript execution
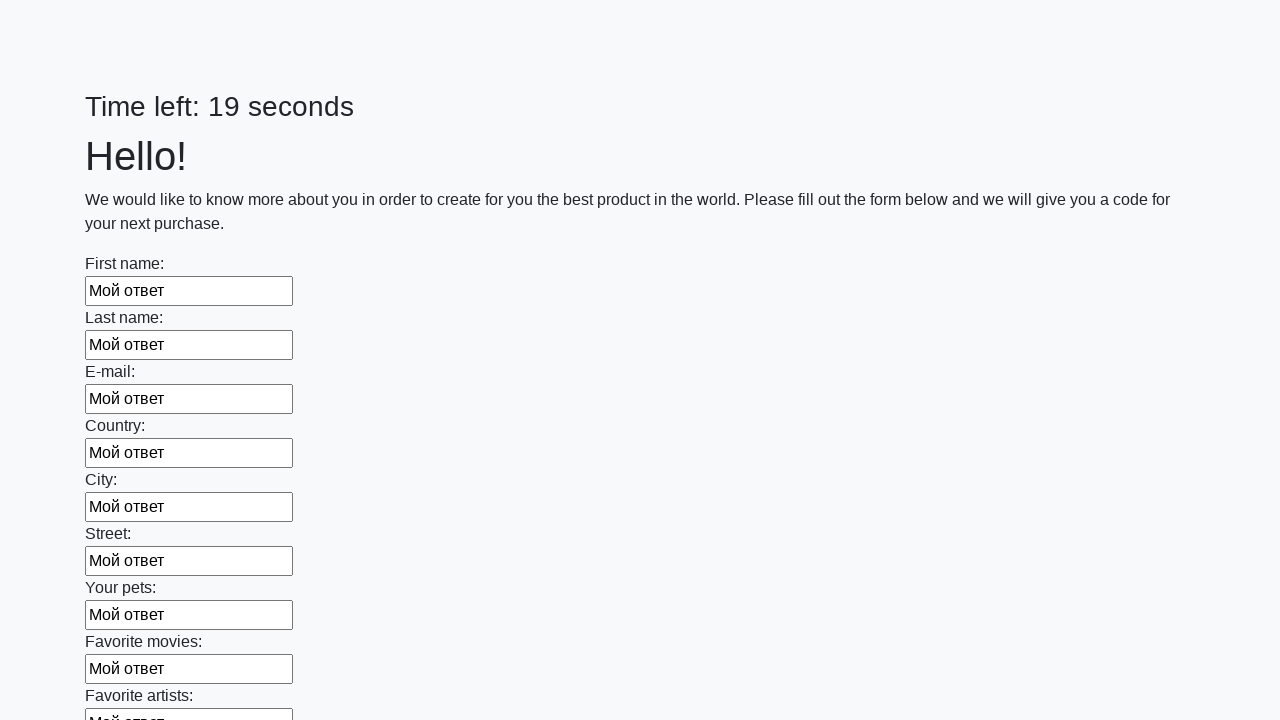

Filled input field 53 with 'Мой ответ' using JavaScript execution
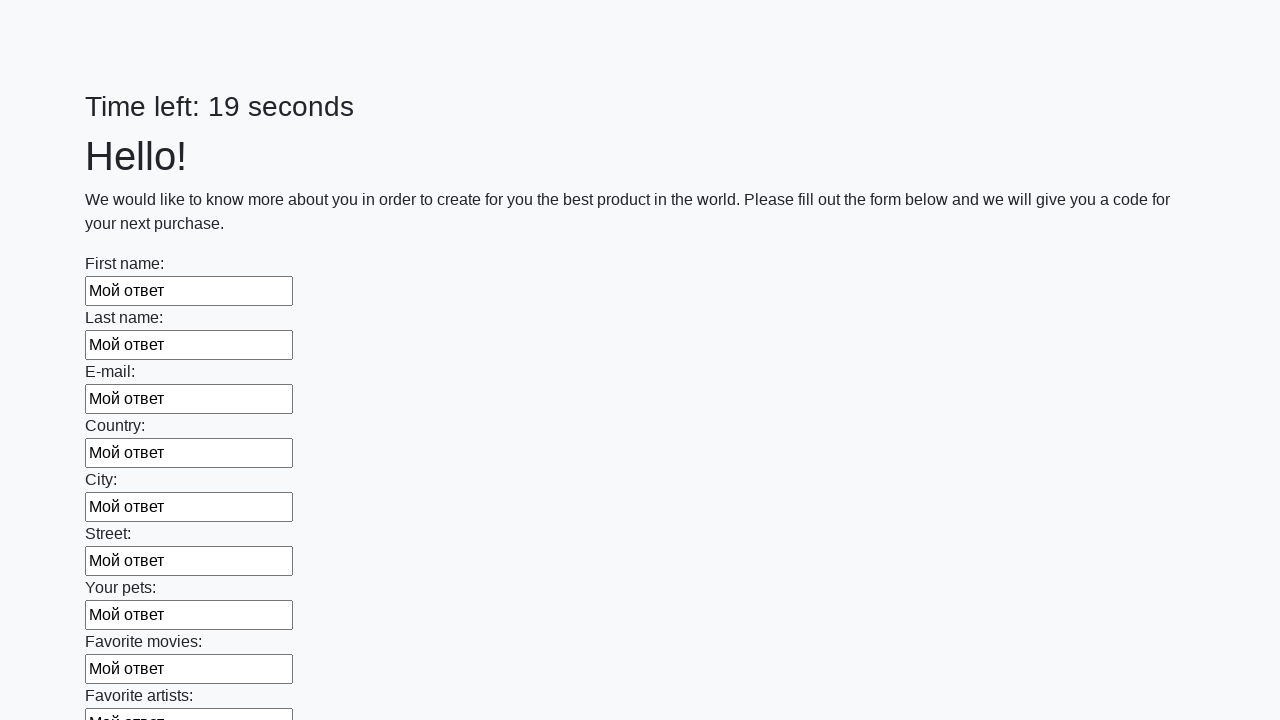

Filled input field 54 with 'Мой ответ' using JavaScript execution
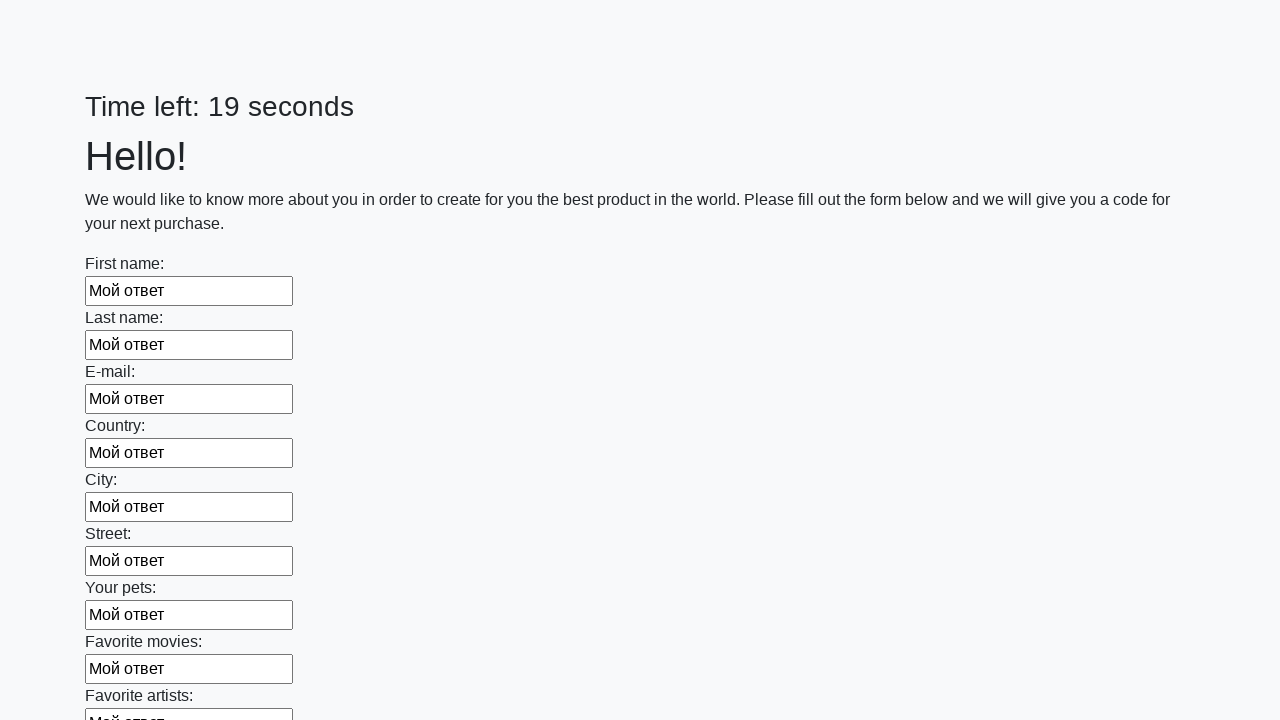

Filled input field 55 with 'Мой ответ' using JavaScript execution
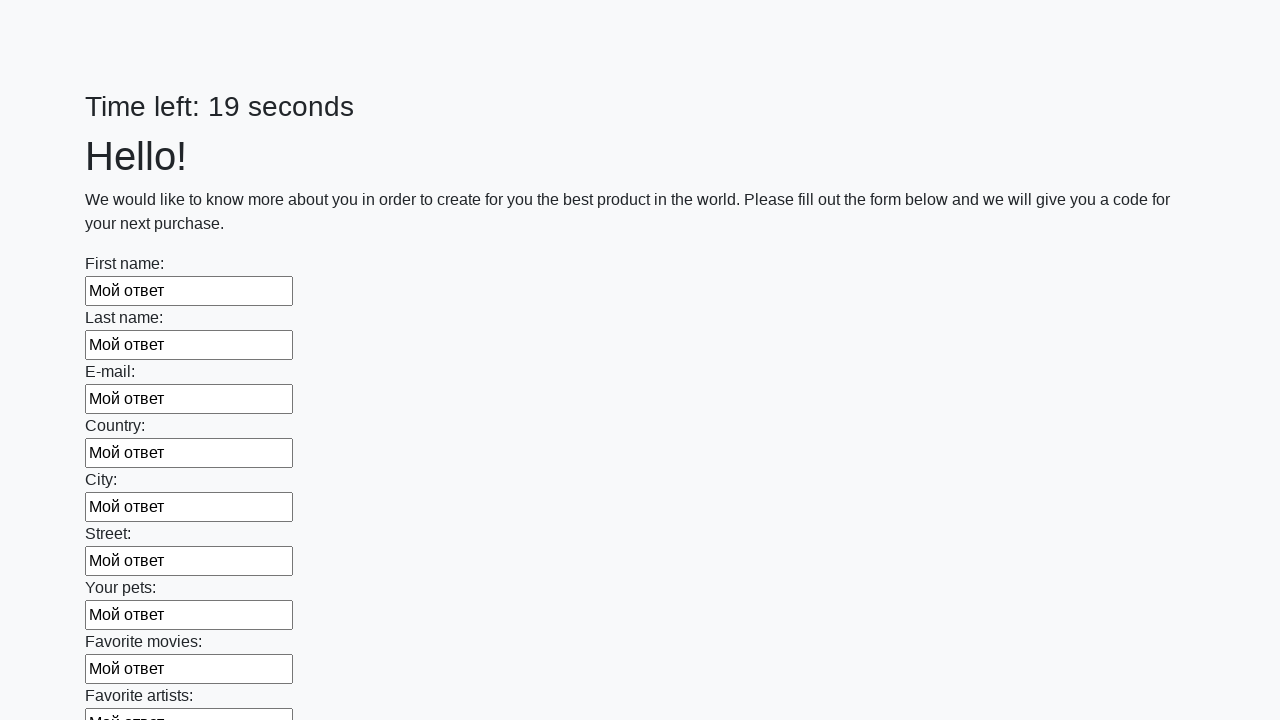

Filled input field 56 with 'Мой ответ' using JavaScript execution
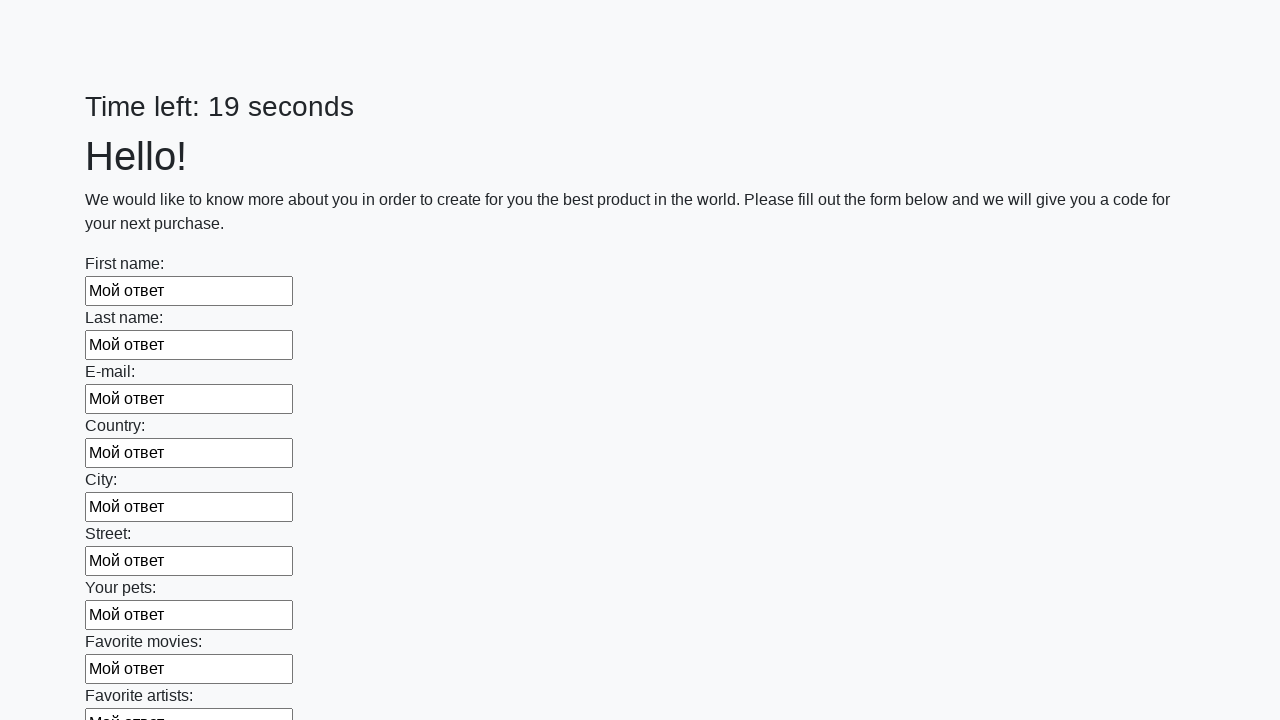

Filled input field 57 with 'Мой ответ' using JavaScript execution
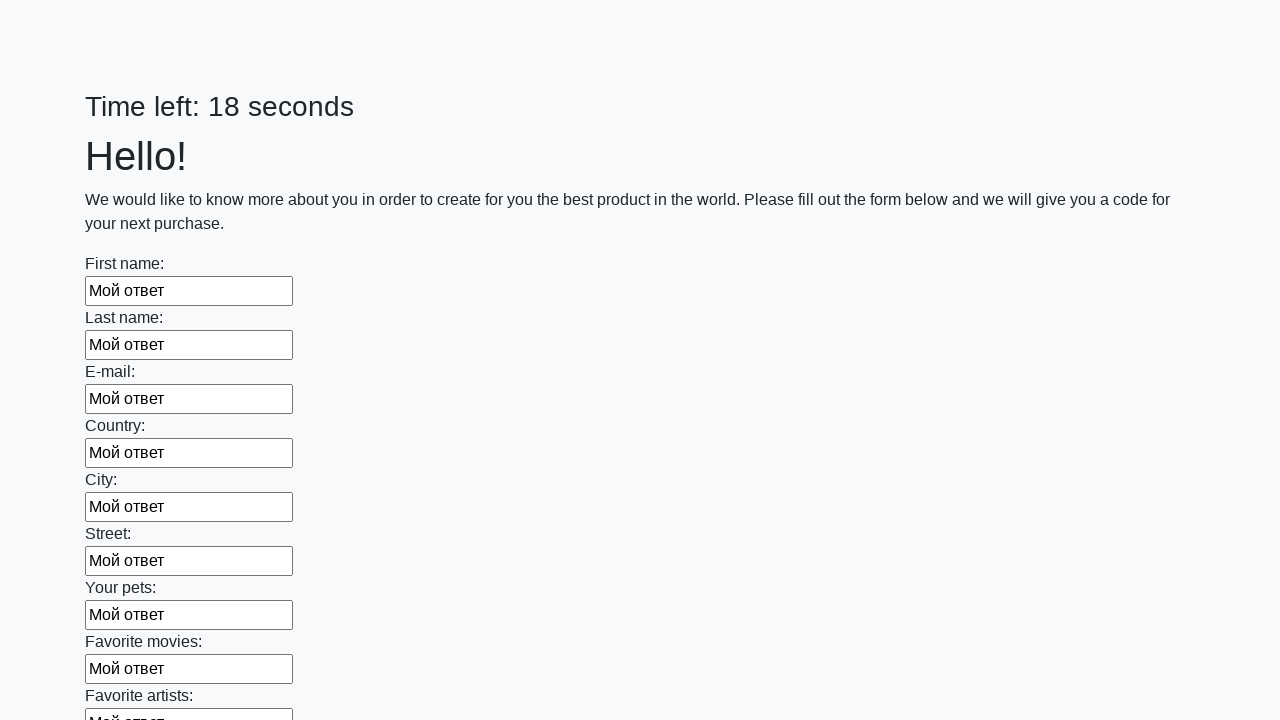

Filled input field 58 with 'Мой ответ' using JavaScript execution
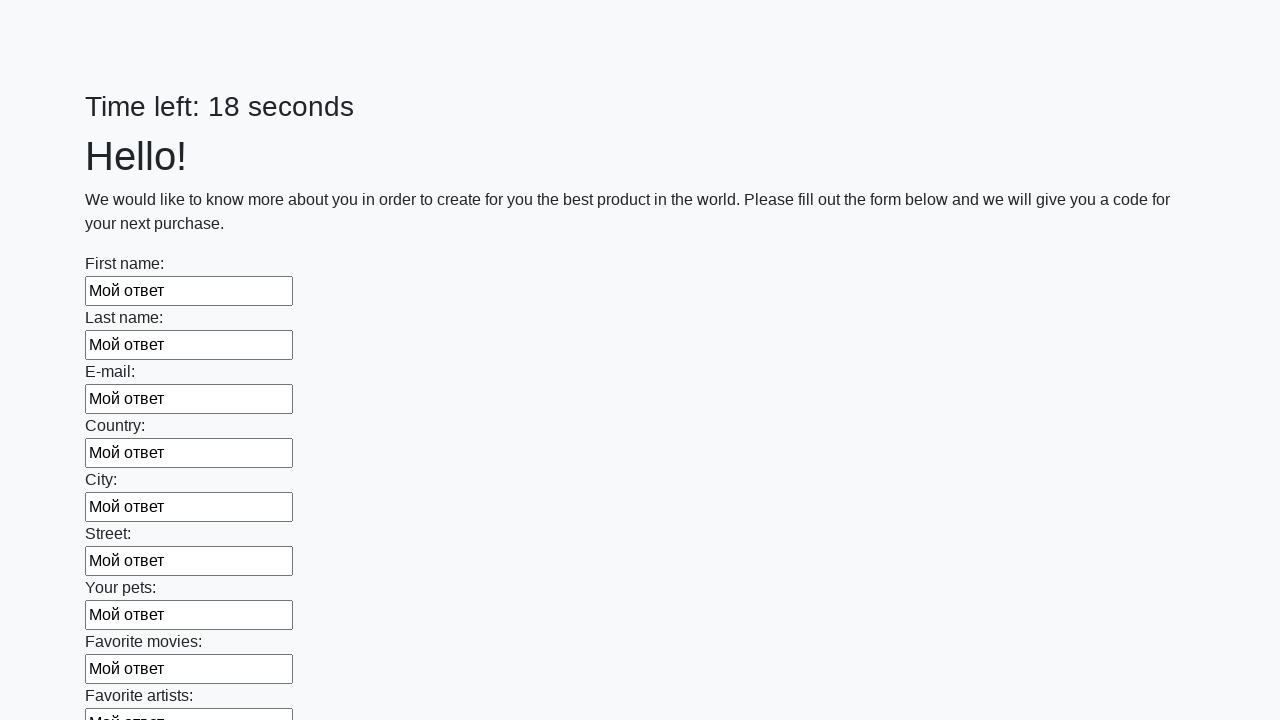

Filled input field 59 with 'Мой ответ' using JavaScript execution
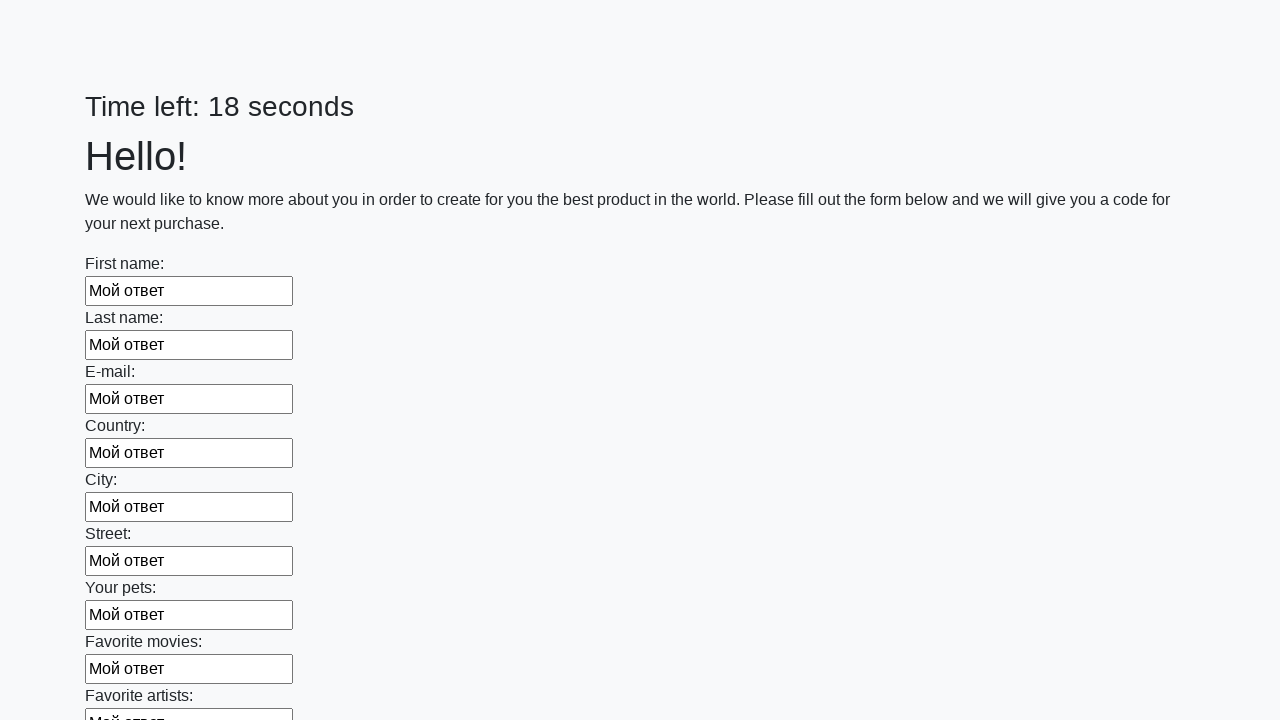

Filled input field 60 with 'Мой ответ' using JavaScript execution
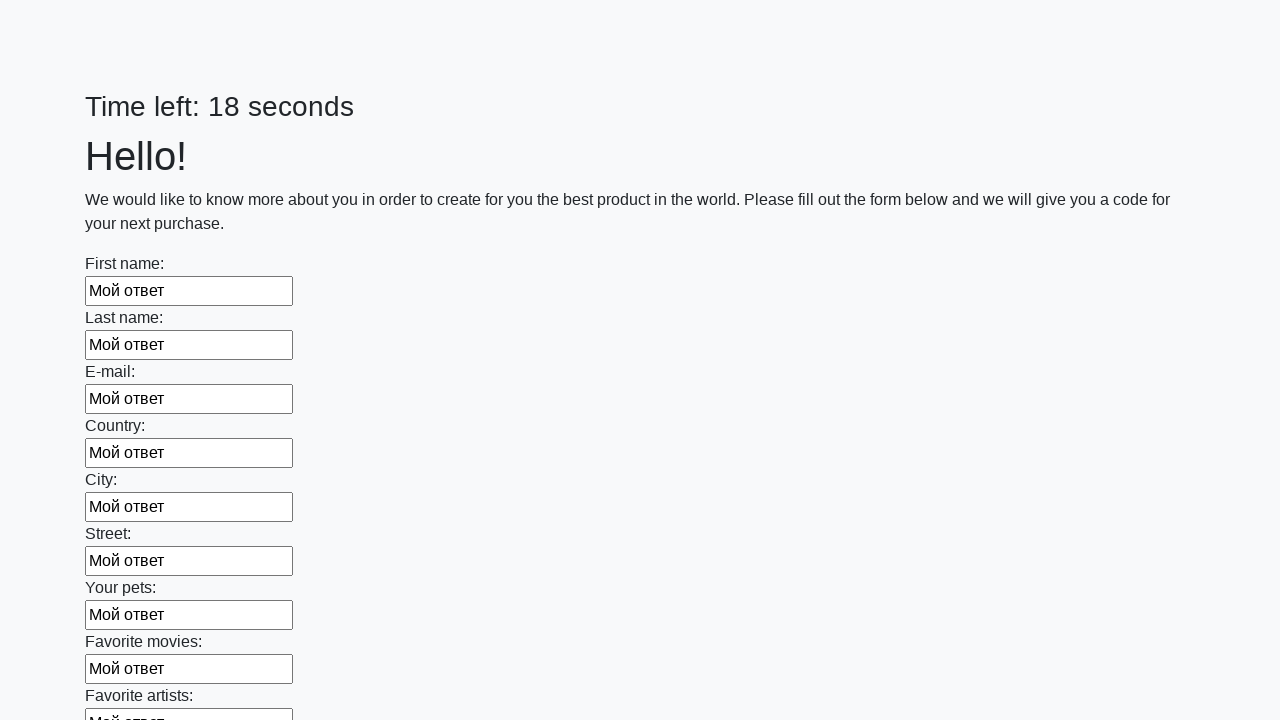

Filled input field 61 with 'Мой ответ' using JavaScript execution
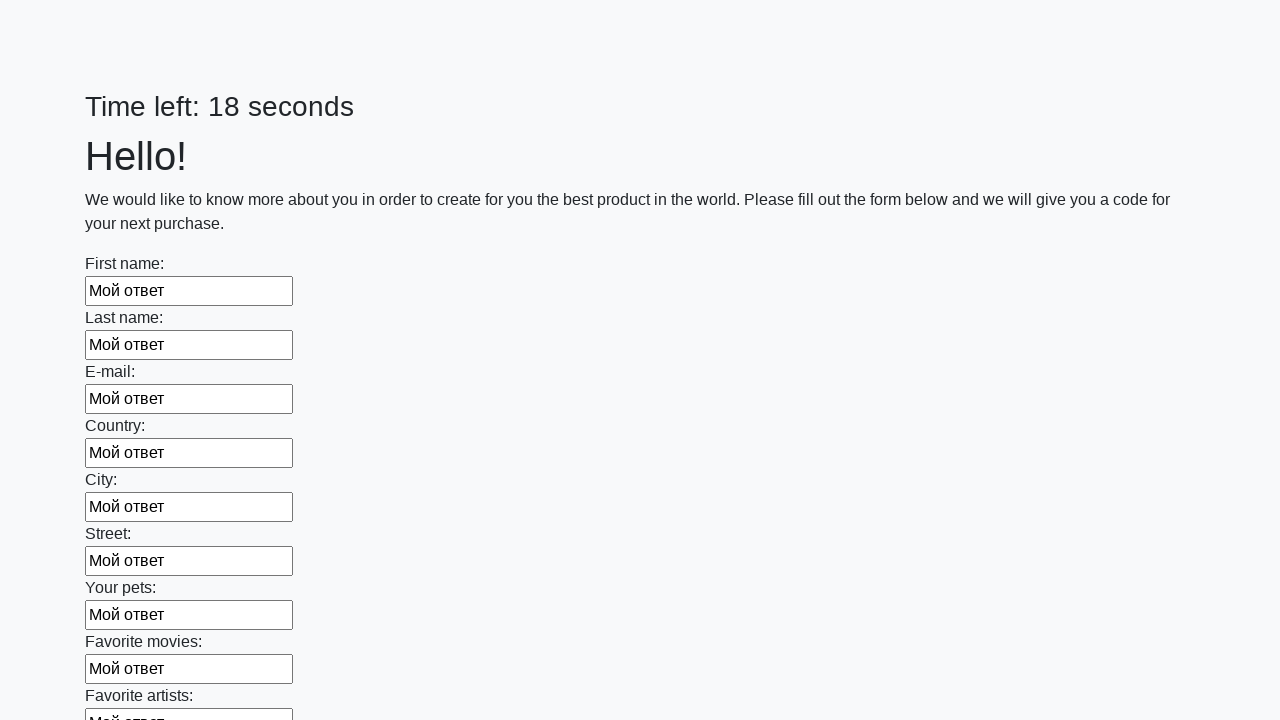

Filled input field 62 with 'Мой ответ' using JavaScript execution
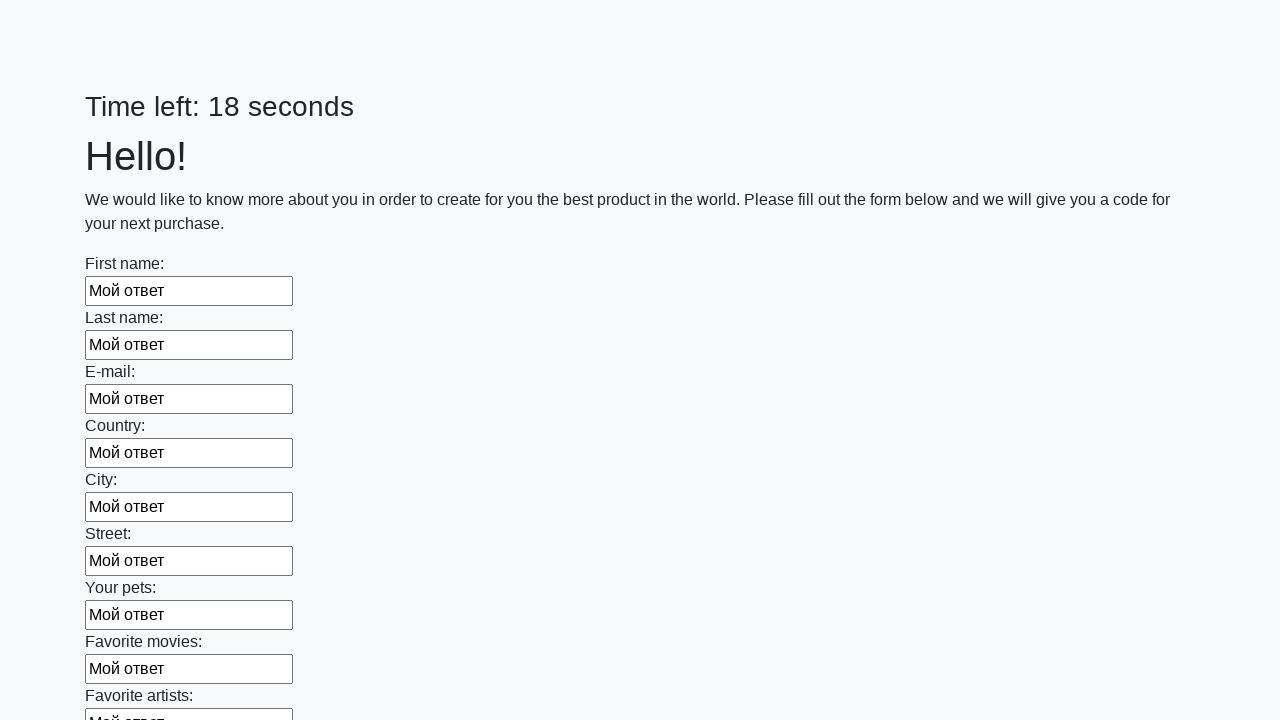

Filled input field 63 with 'Мой ответ' using JavaScript execution
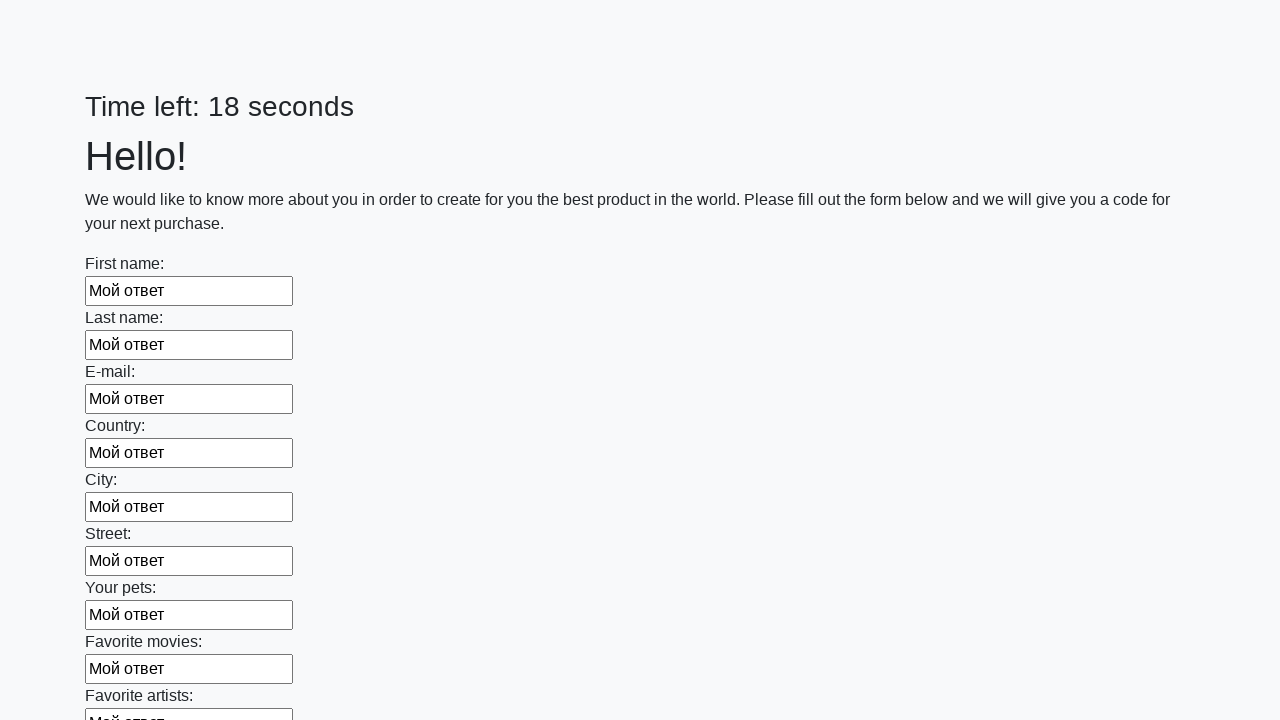

Filled input field 64 with 'Мой ответ' using JavaScript execution
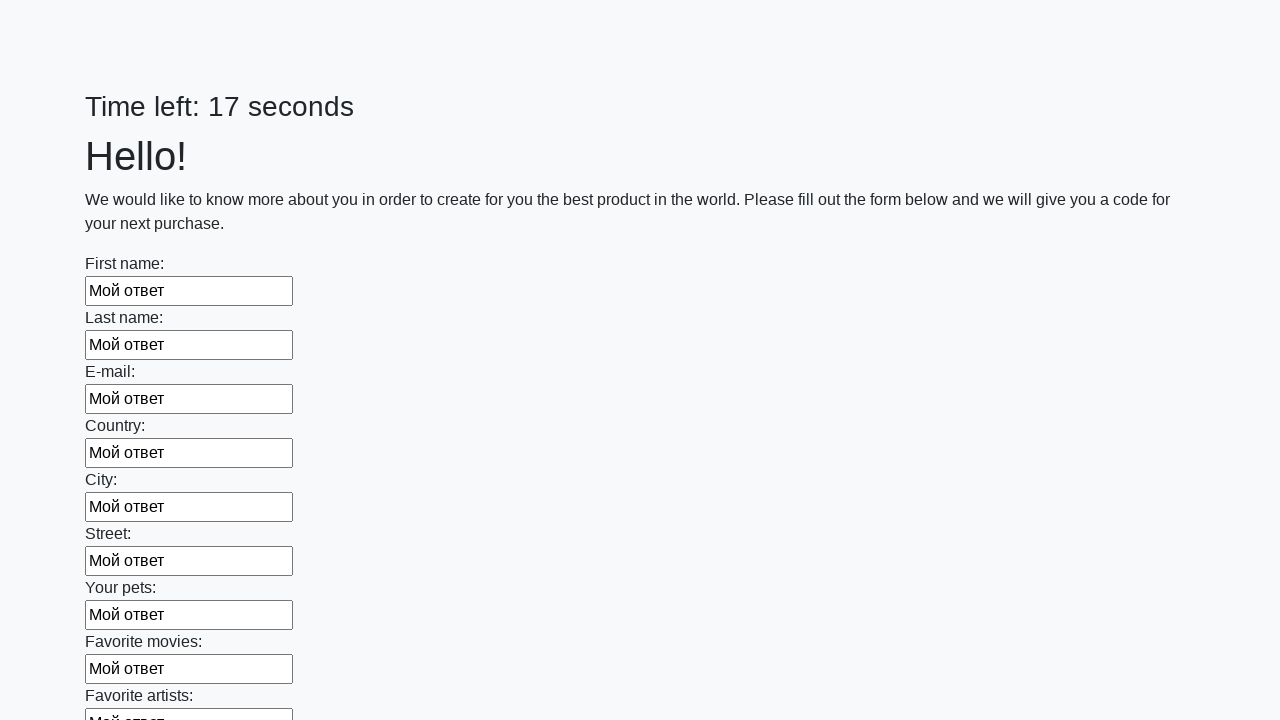

Filled input field 65 with 'Мой ответ' using JavaScript execution
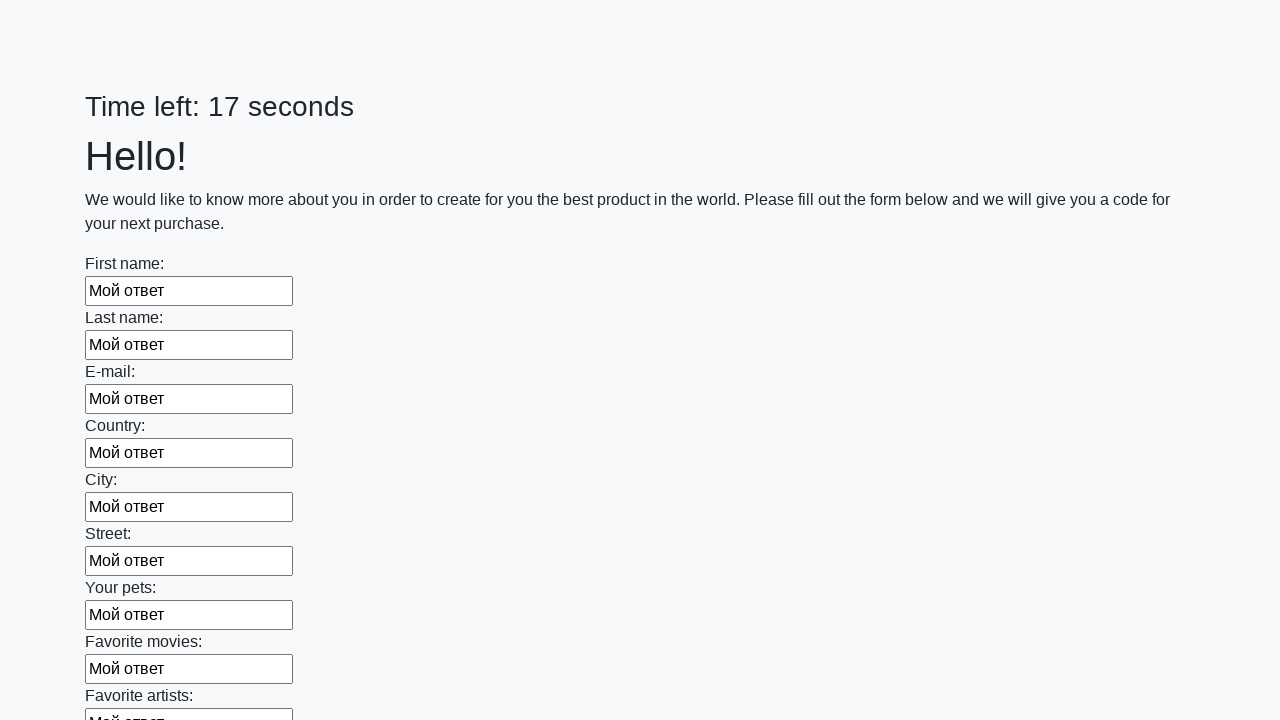

Filled input field 66 with 'Мой ответ' using JavaScript execution
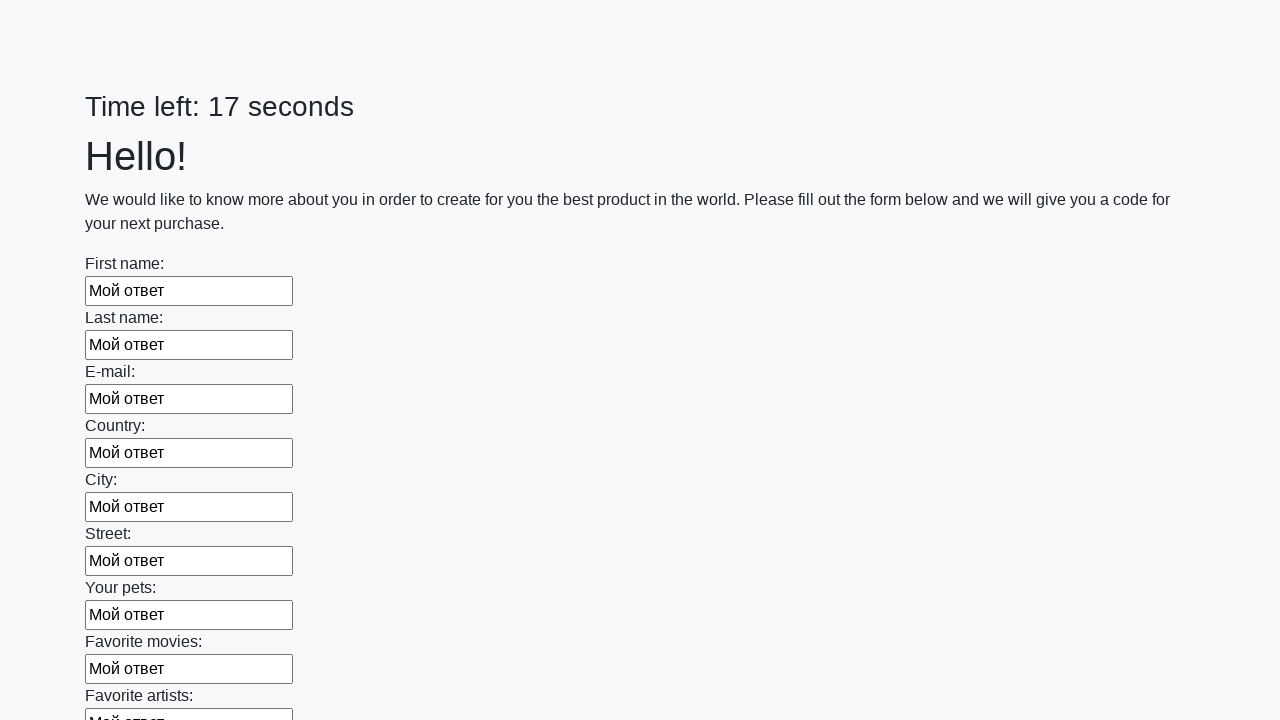

Filled input field 67 with 'Мой ответ' using JavaScript execution
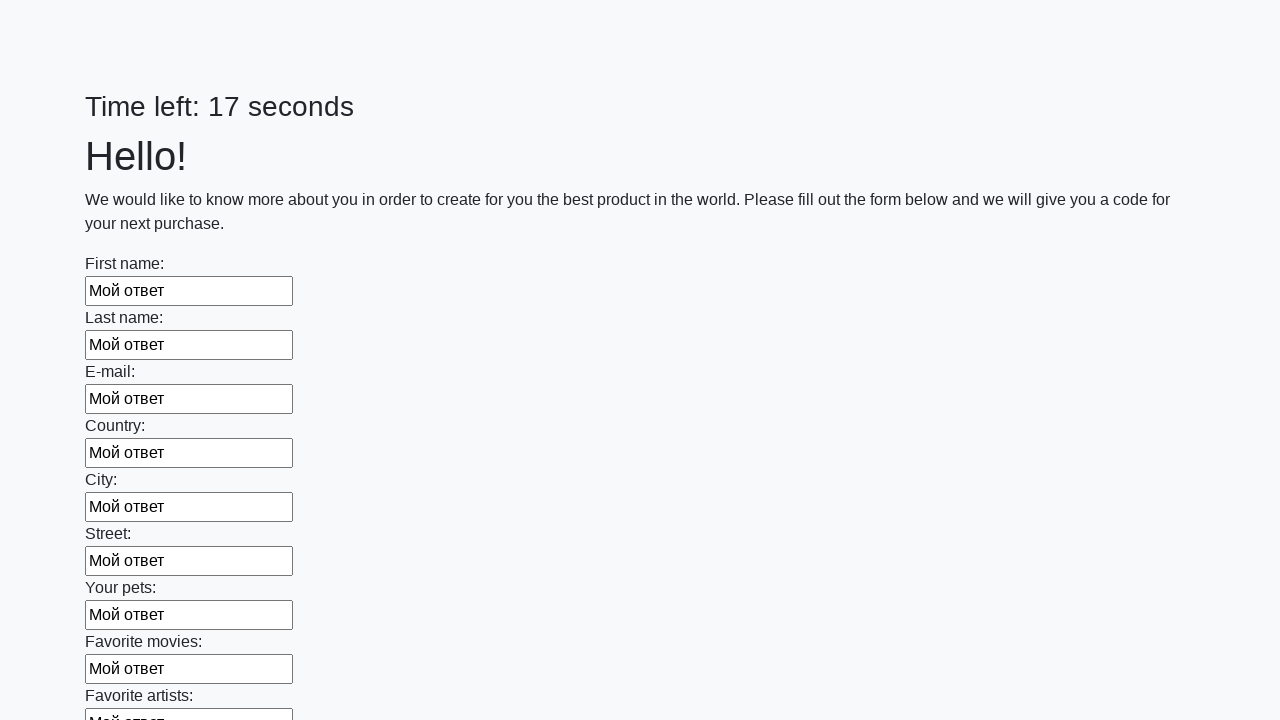

Filled input field 68 with 'Мой ответ' using JavaScript execution
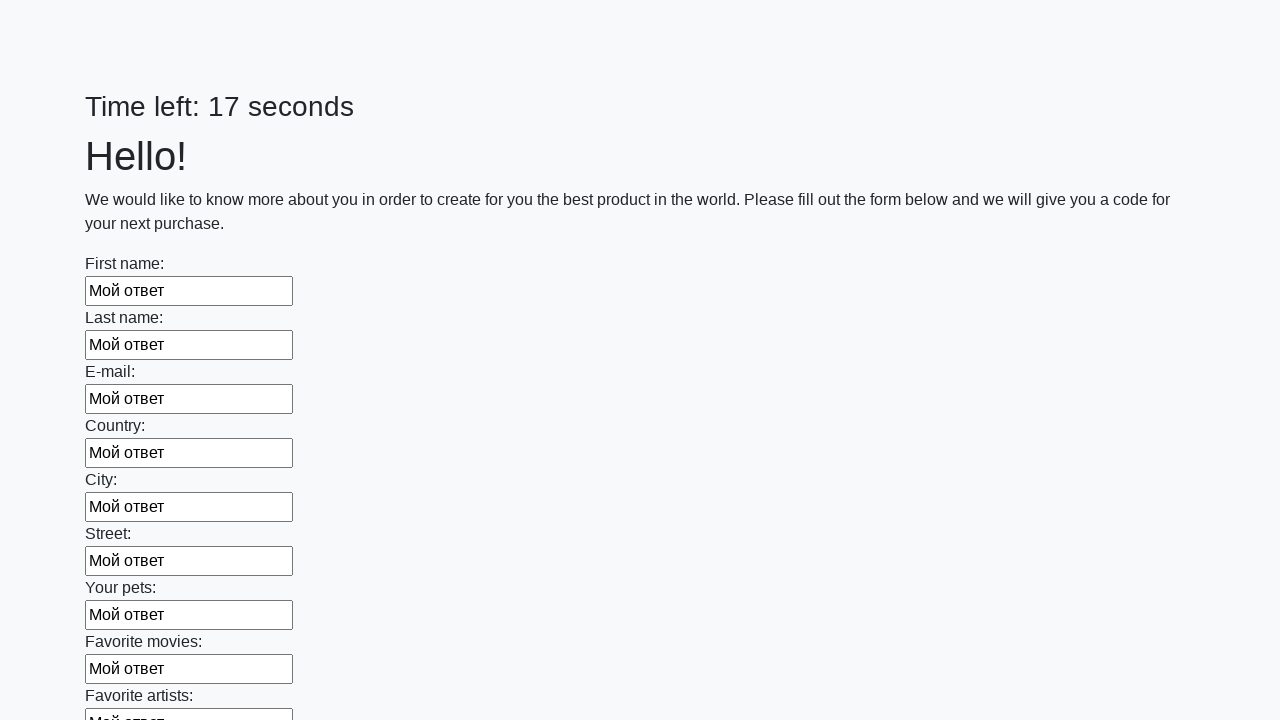

Filled input field 69 with 'Мой ответ' using JavaScript execution
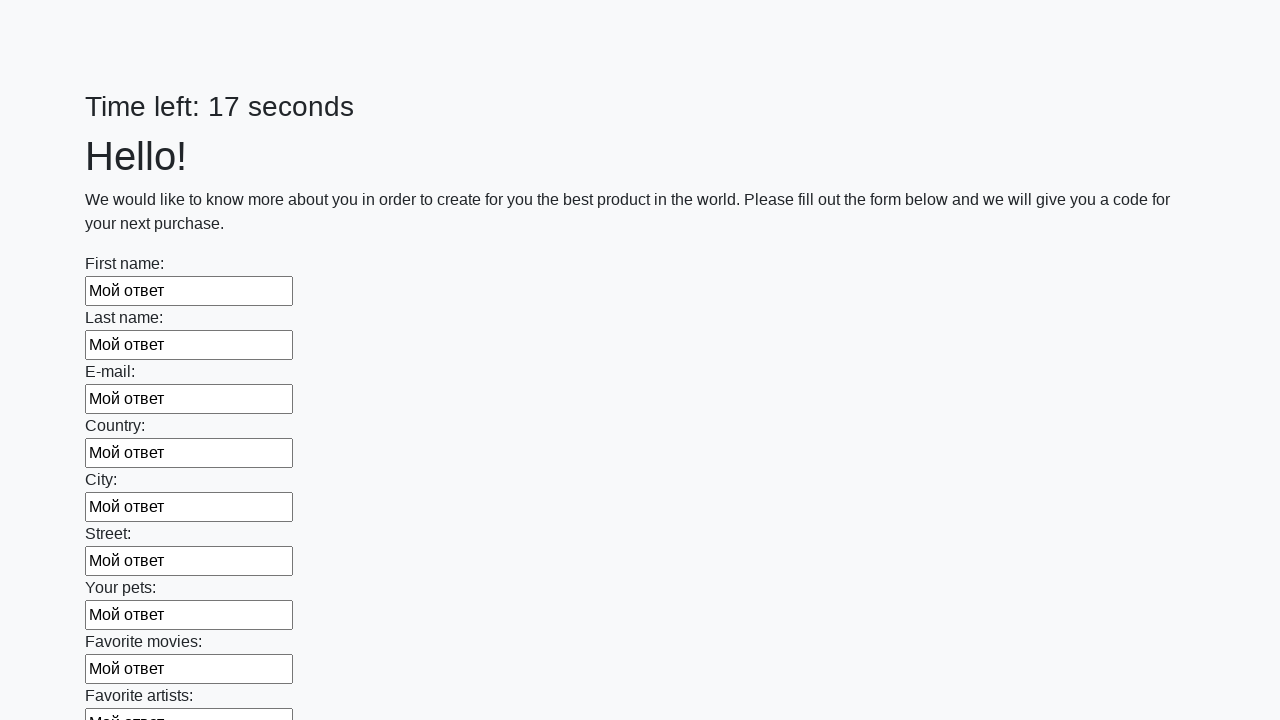

Filled input field 70 with 'Мой ответ' using JavaScript execution
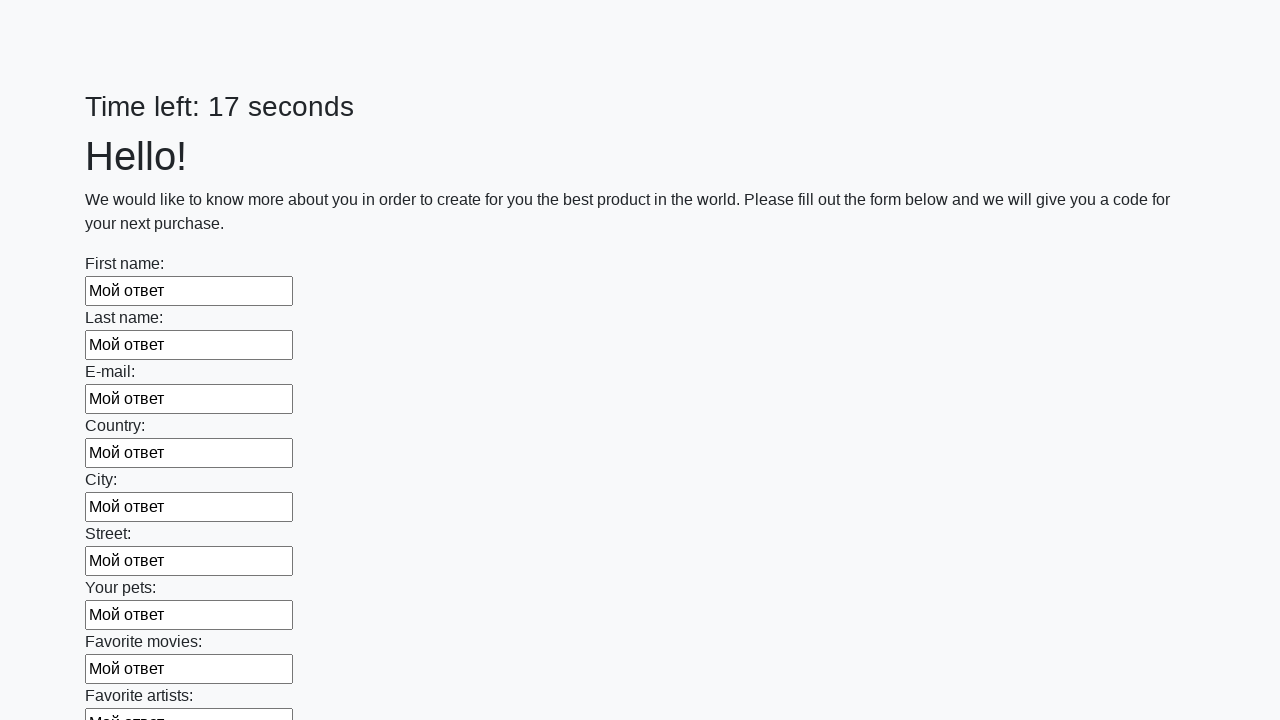

Filled input field 71 with 'Мой ответ' using JavaScript execution
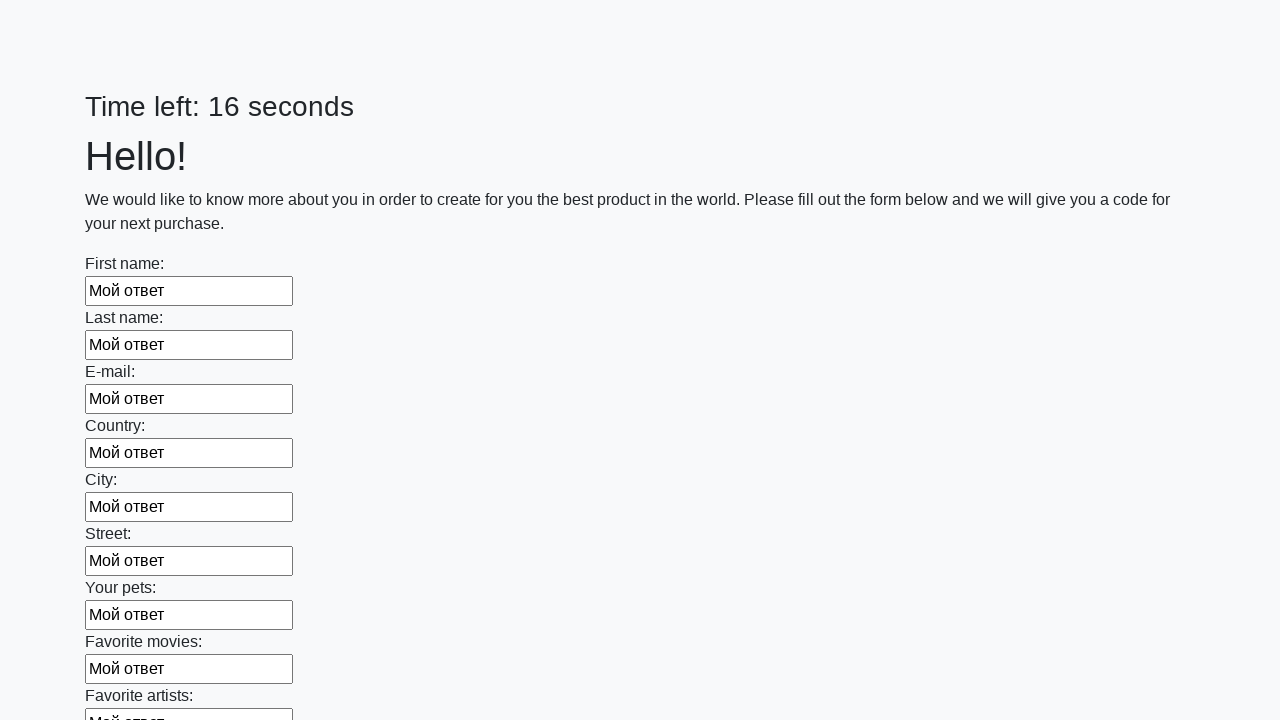

Filled input field 72 with 'Мой ответ' using JavaScript execution
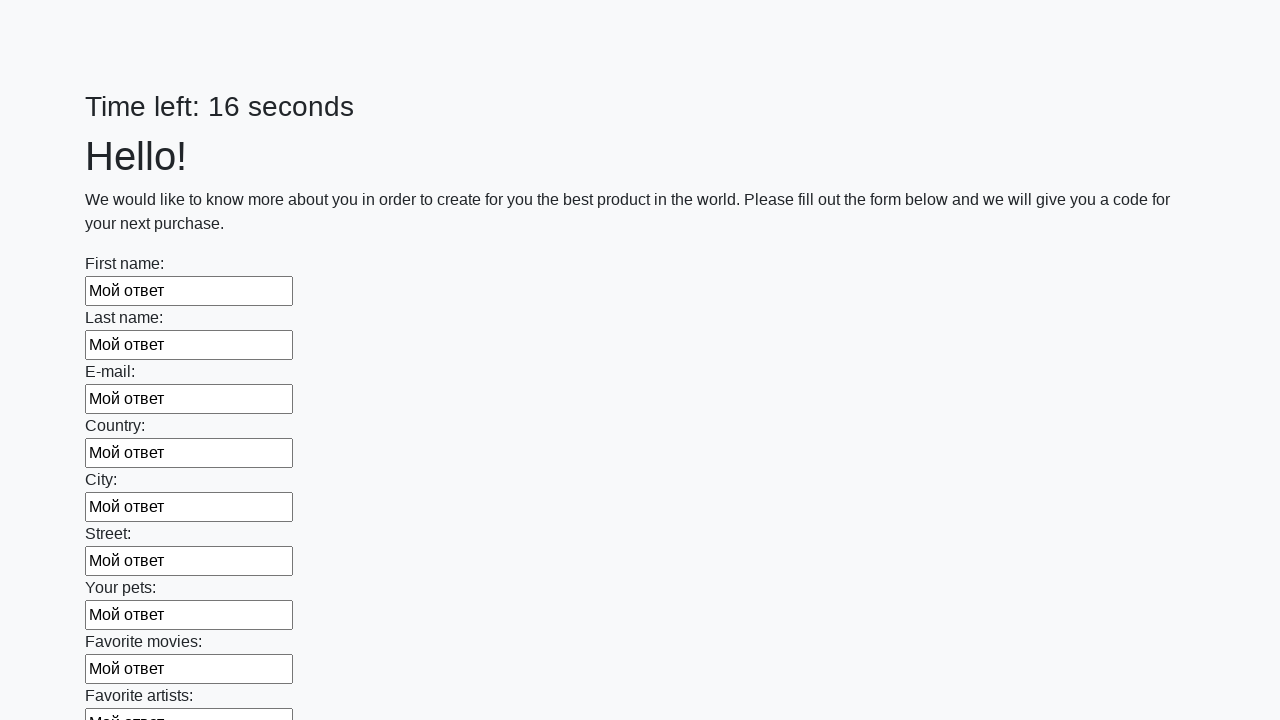

Filled input field 73 with 'Мой ответ' using JavaScript execution
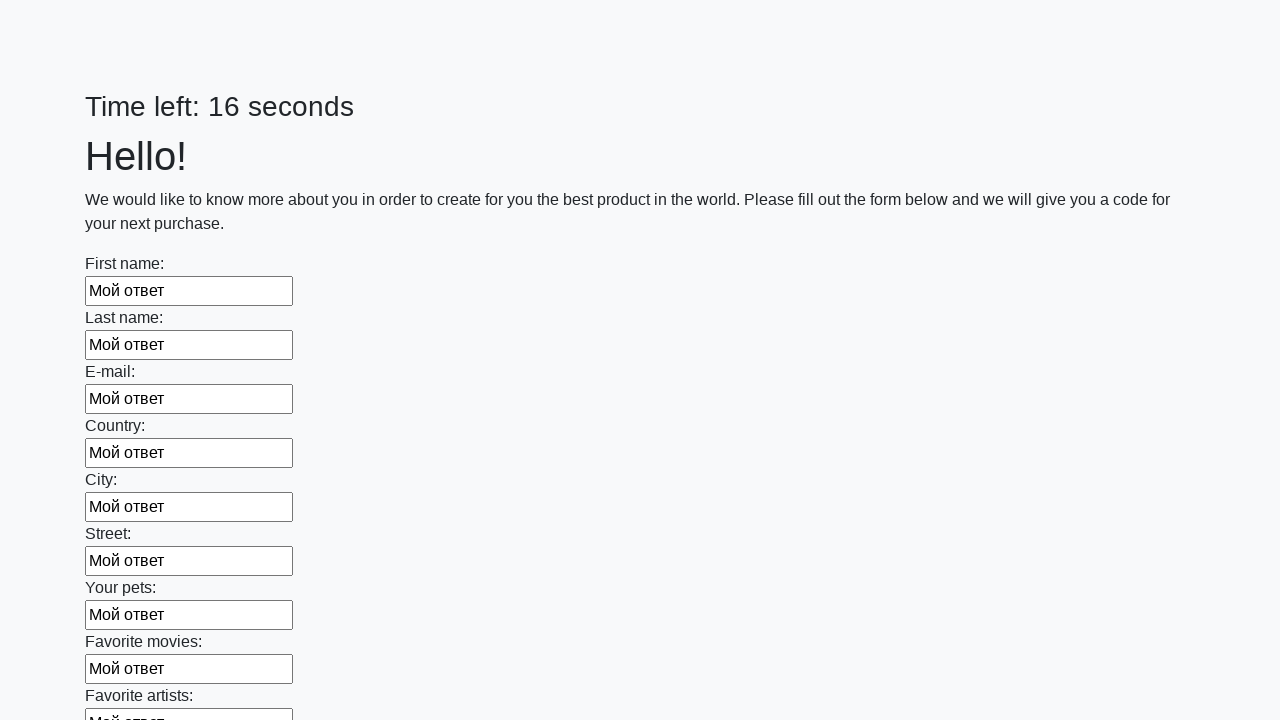

Filled input field 74 with 'Мой ответ' using JavaScript execution
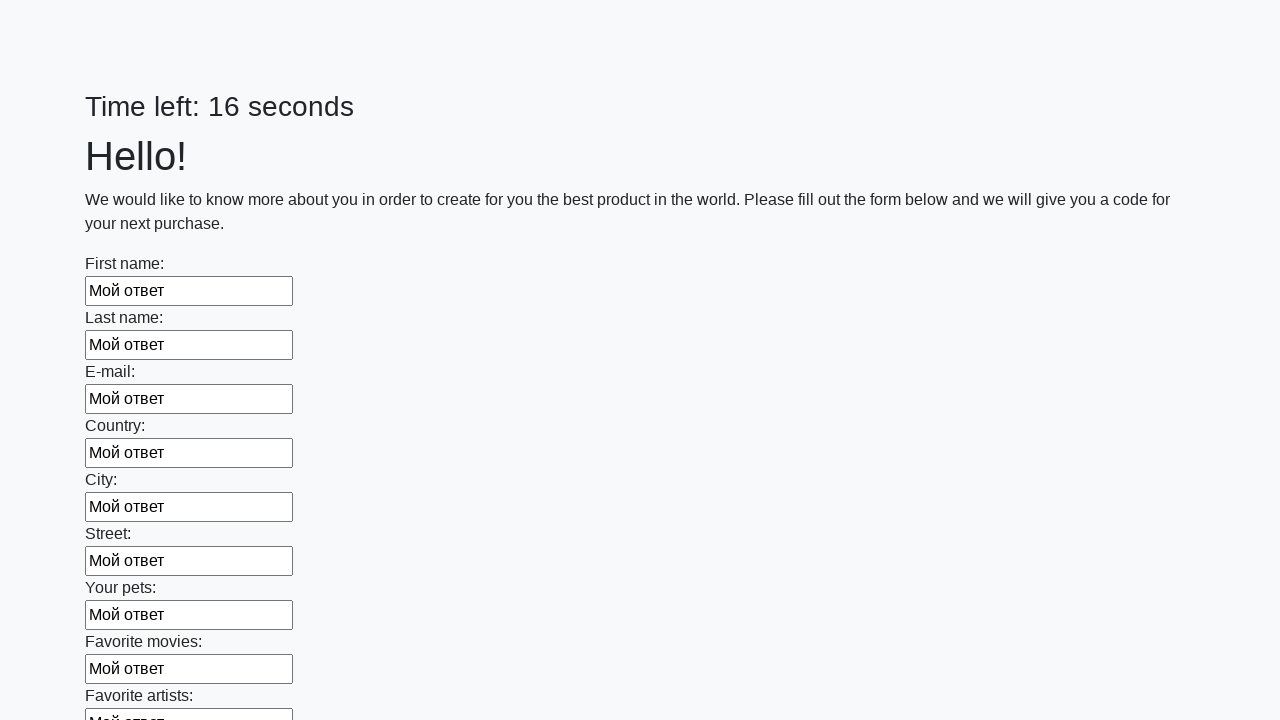

Filled input field 75 with 'Мой ответ' using JavaScript execution
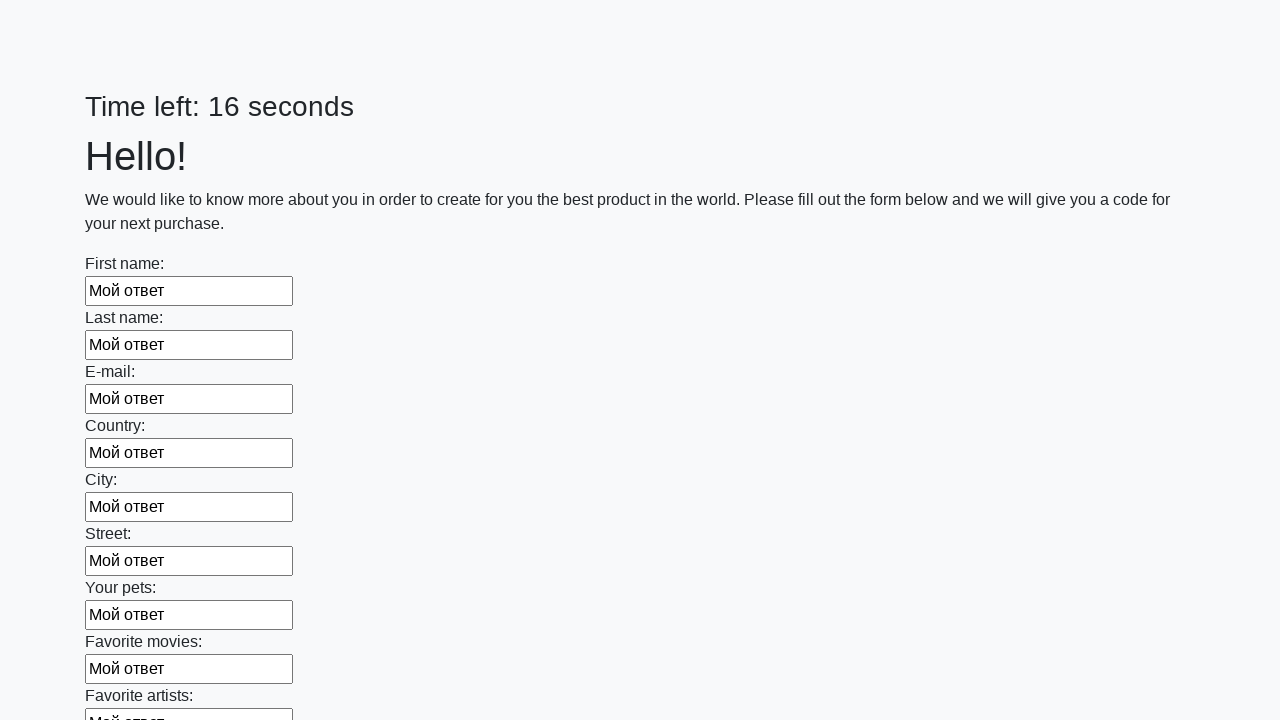

Filled input field 76 with 'Мой ответ' using JavaScript execution
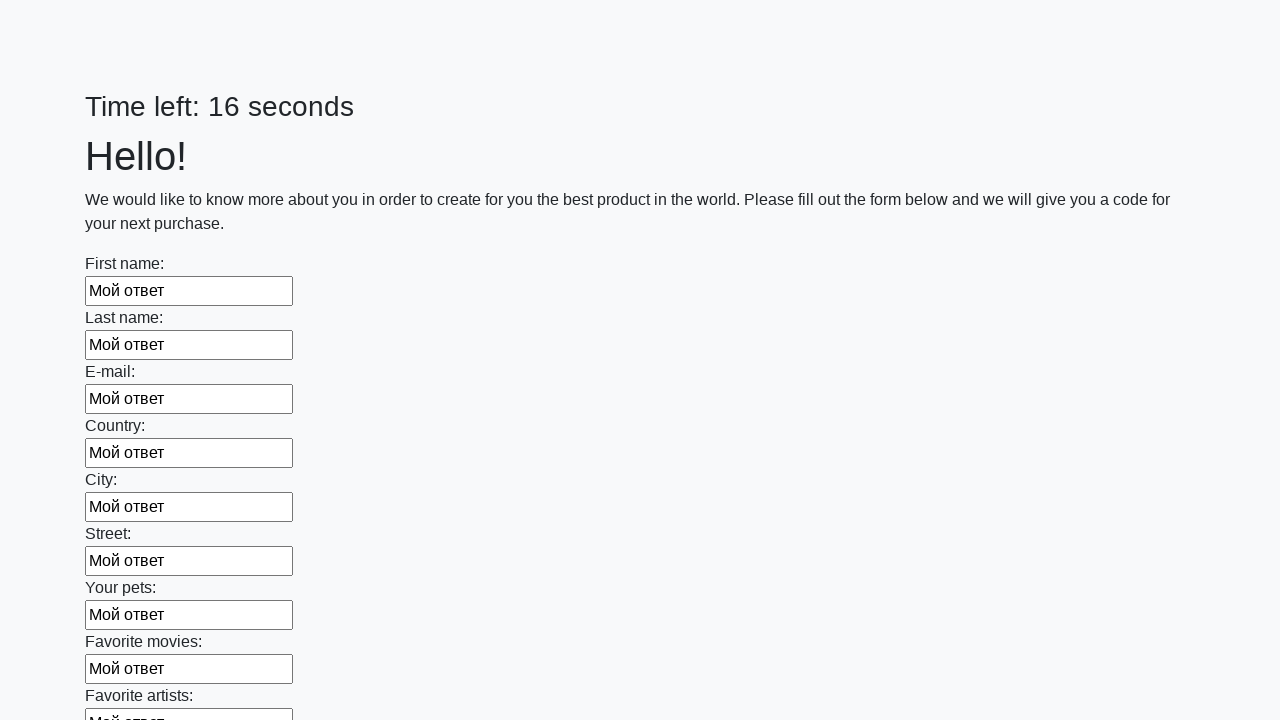

Filled input field 77 with 'Мой ответ' using JavaScript execution
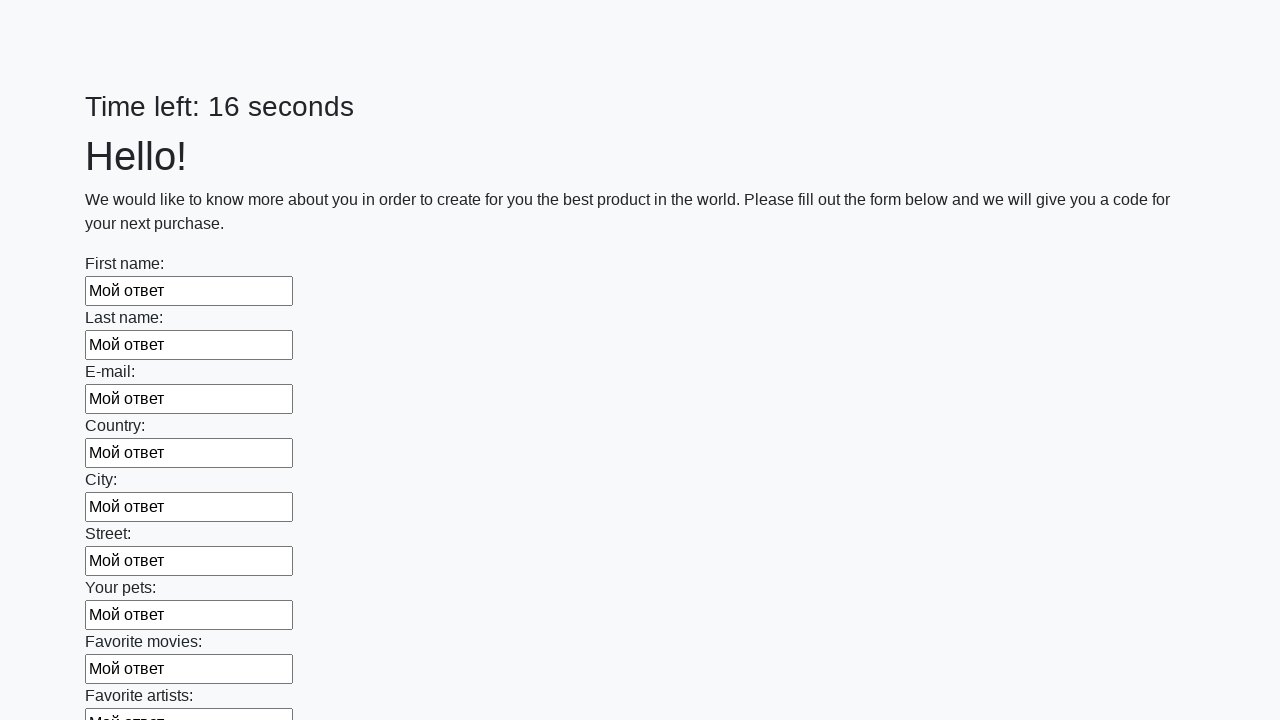

Filled input field 78 with 'Мой ответ' using JavaScript execution
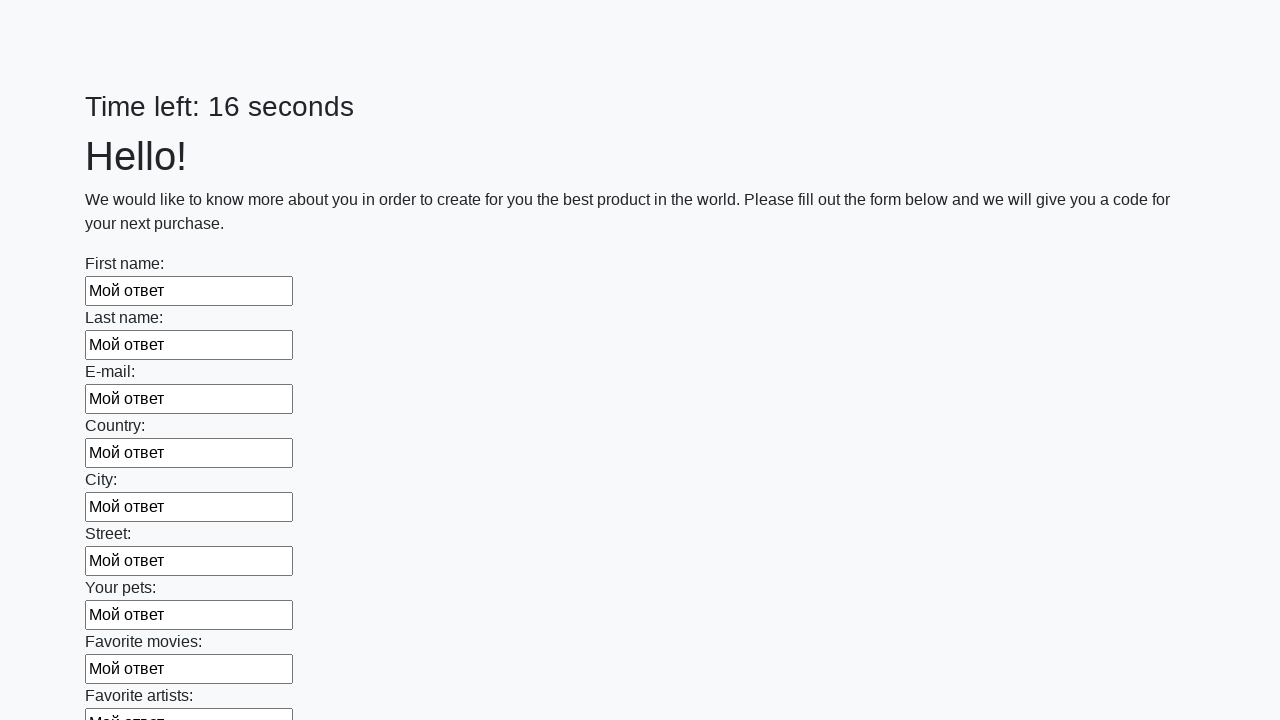

Filled input field 79 with 'Мой ответ' using JavaScript execution
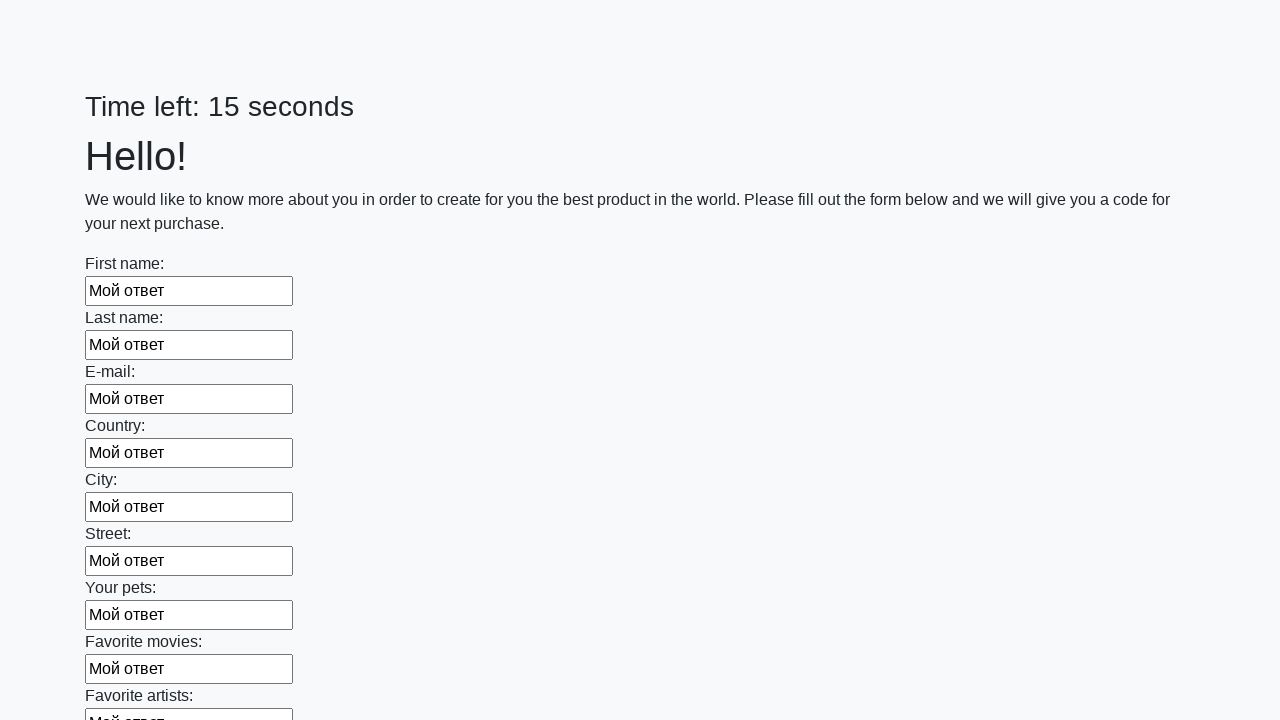

Filled input field 80 with 'Мой ответ' using JavaScript execution
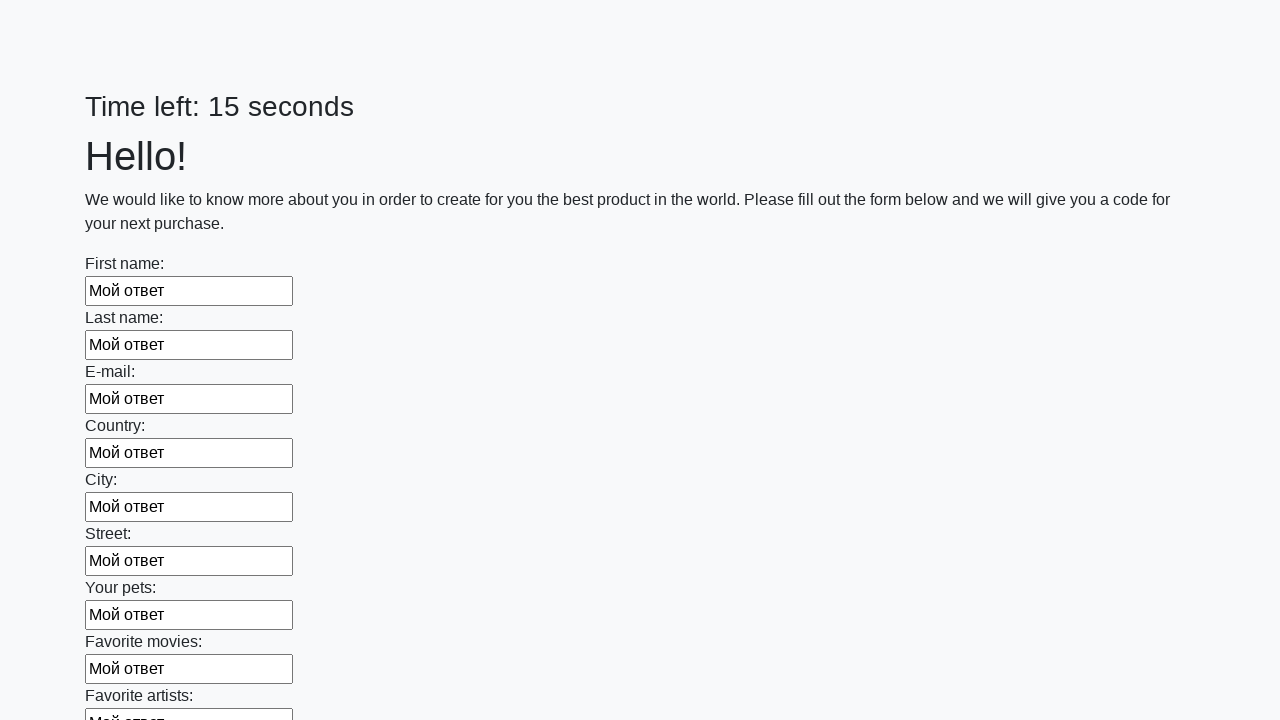

Filled input field 81 with 'Мой ответ' using JavaScript execution
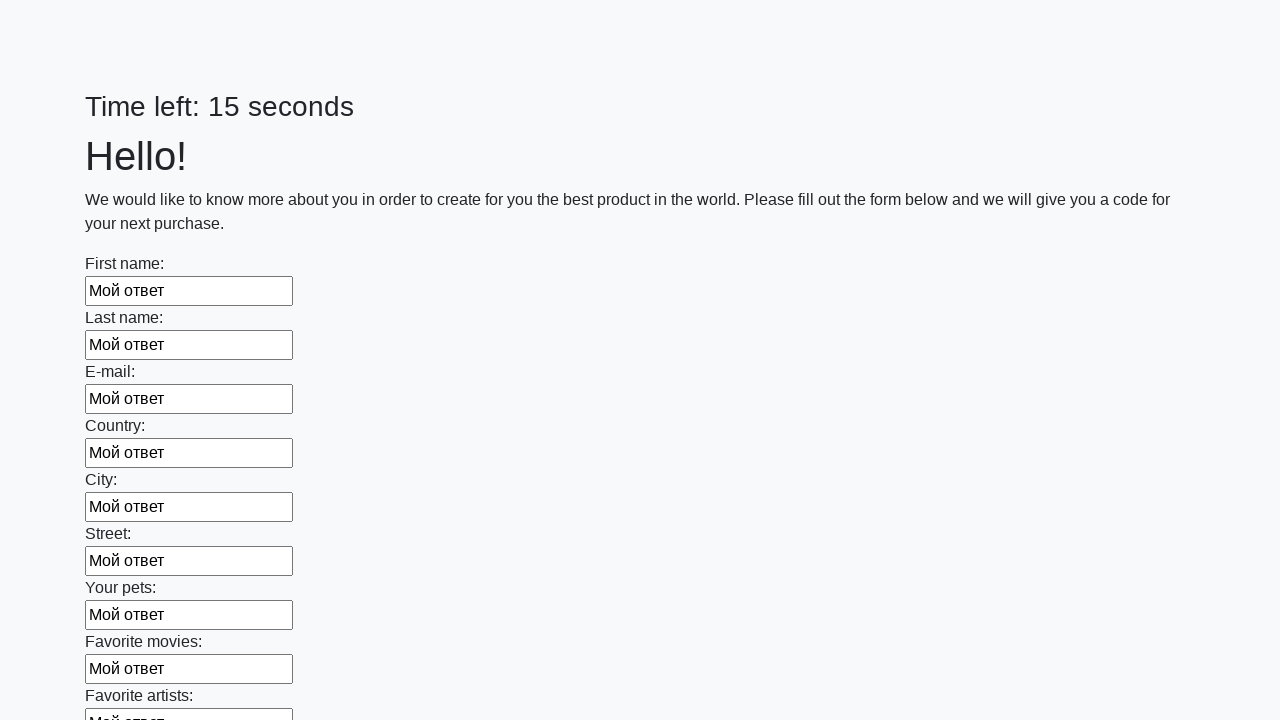

Filled input field 82 with 'Мой ответ' using JavaScript execution
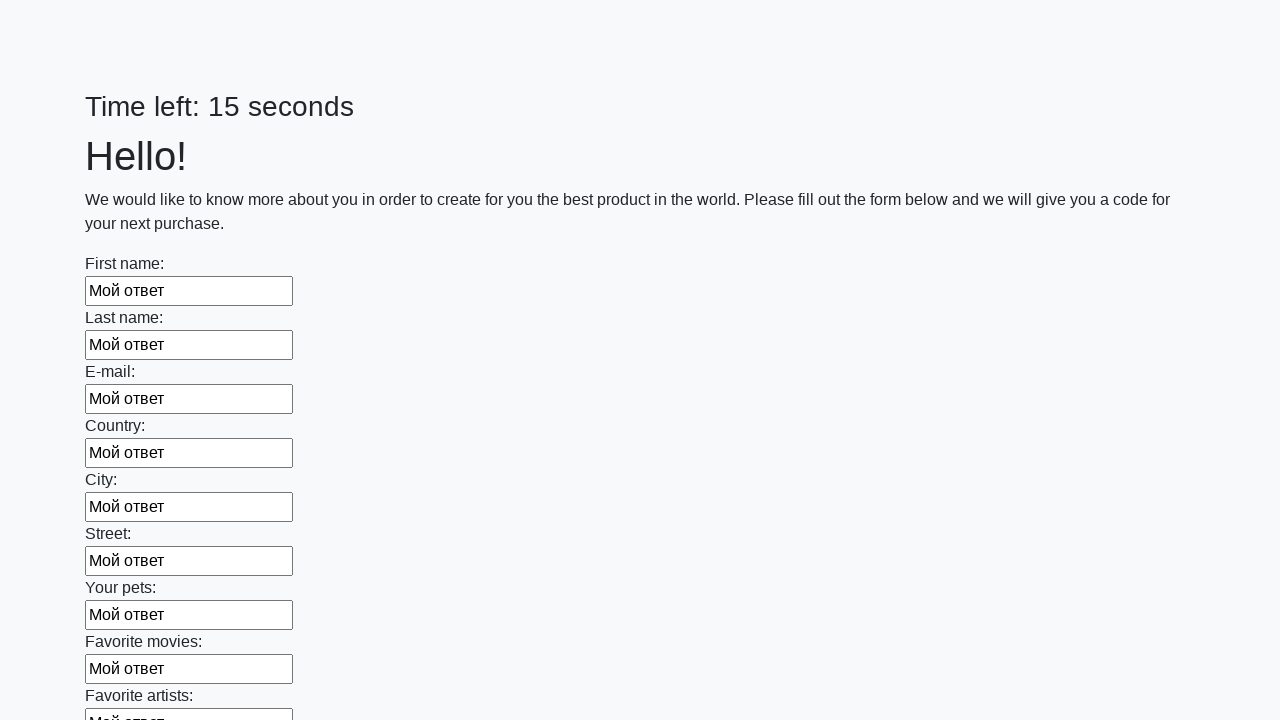

Filled input field 83 with 'Мой ответ' using JavaScript execution
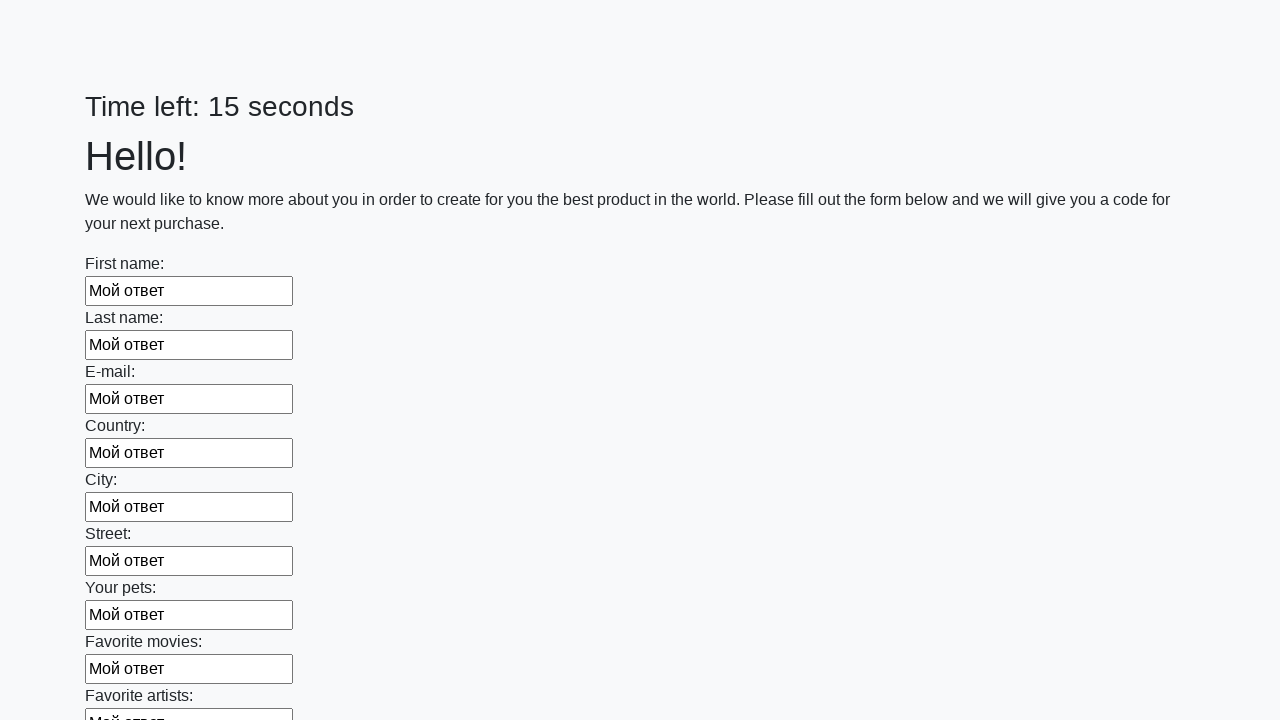

Filled input field 84 with 'Мой ответ' using JavaScript execution
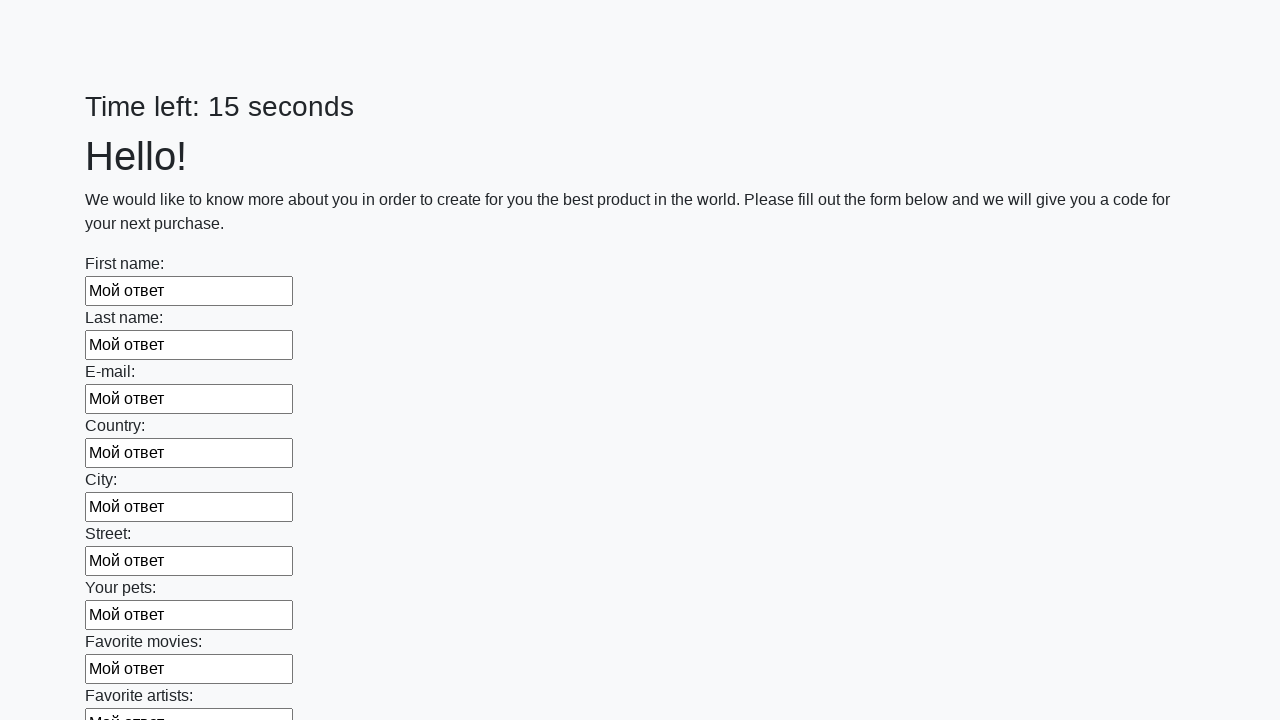

Filled input field 85 with 'Мой ответ' using JavaScript execution
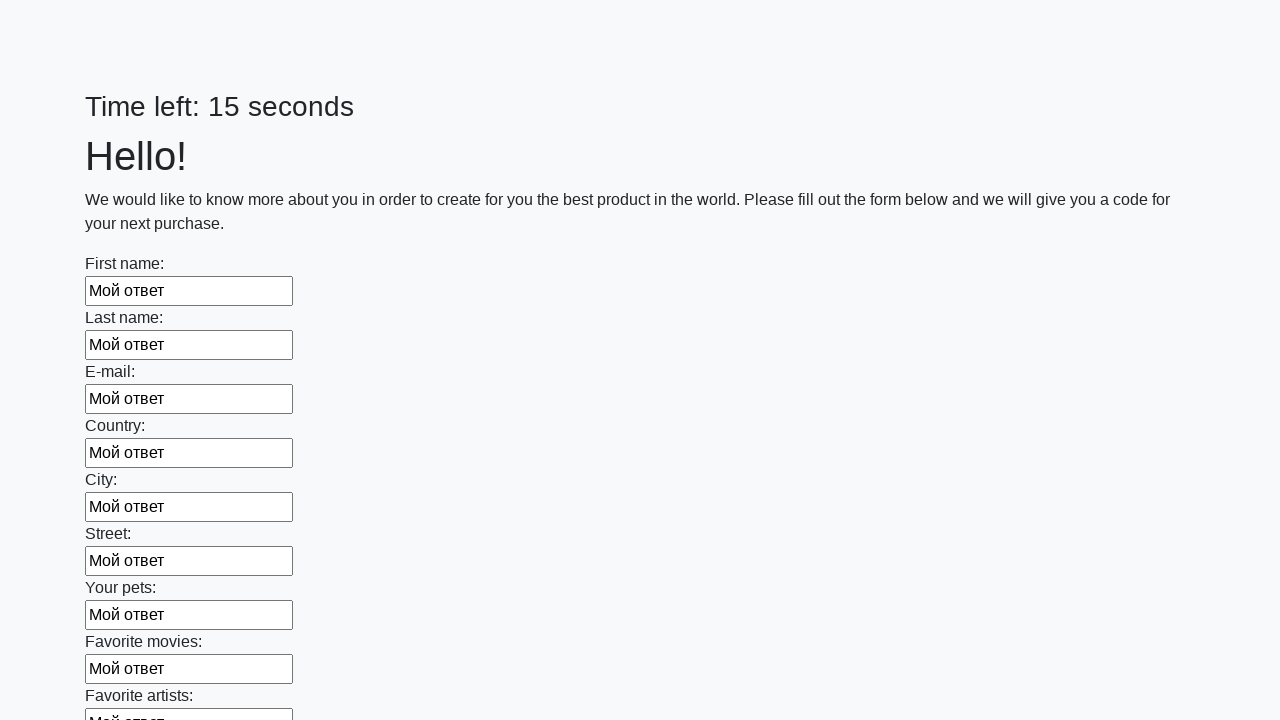

Filled input field 86 with 'Мой ответ' using JavaScript execution
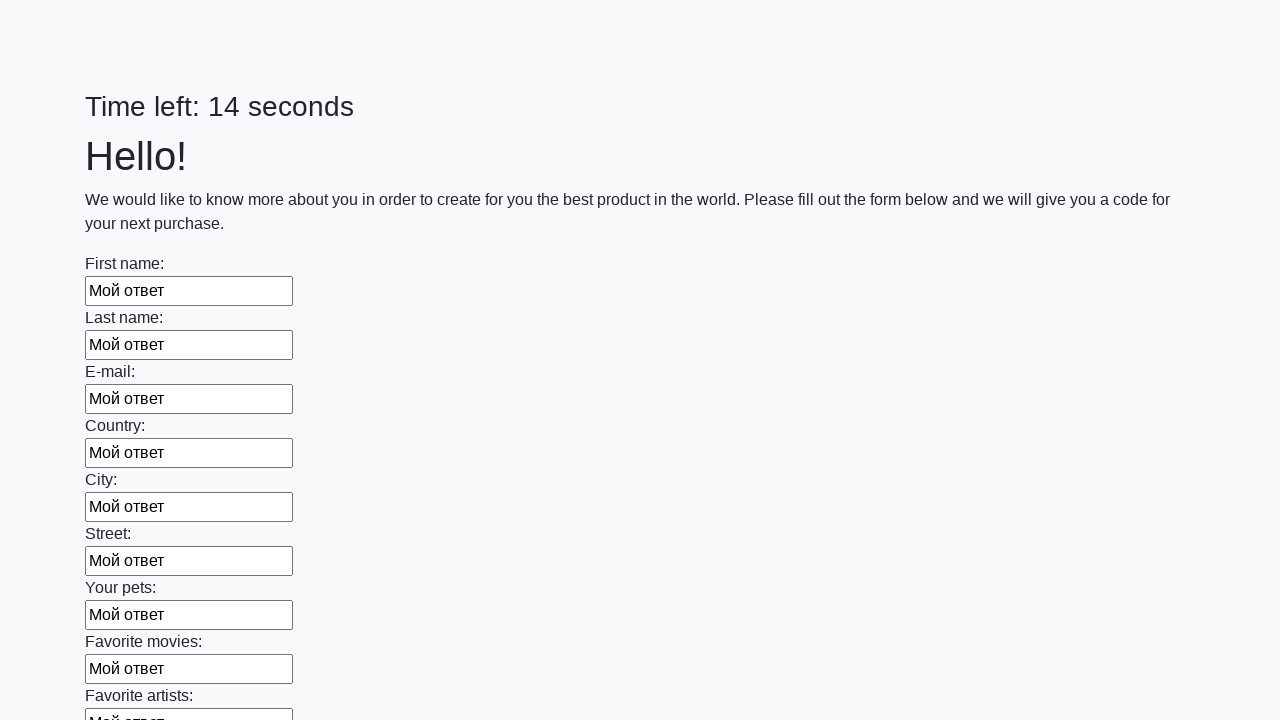

Filled input field 87 with 'Мой ответ' using JavaScript execution
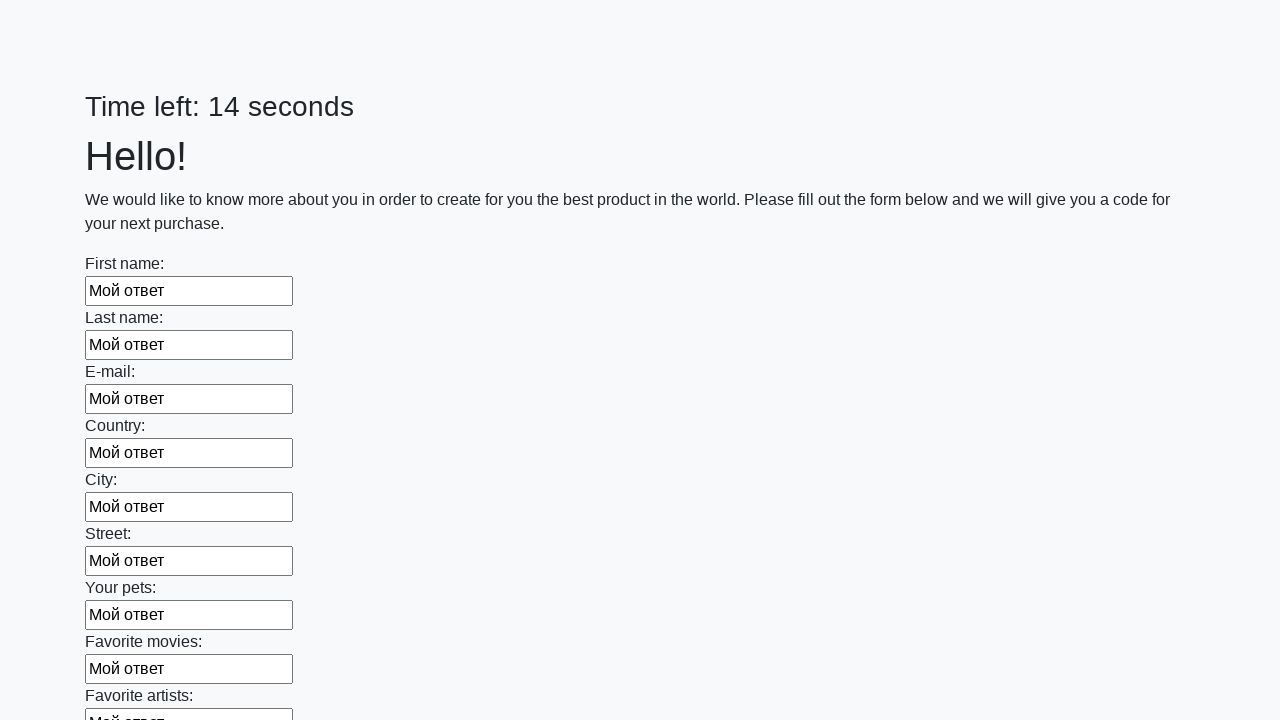

Filled input field 88 with 'Мой ответ' using JavaScript execution
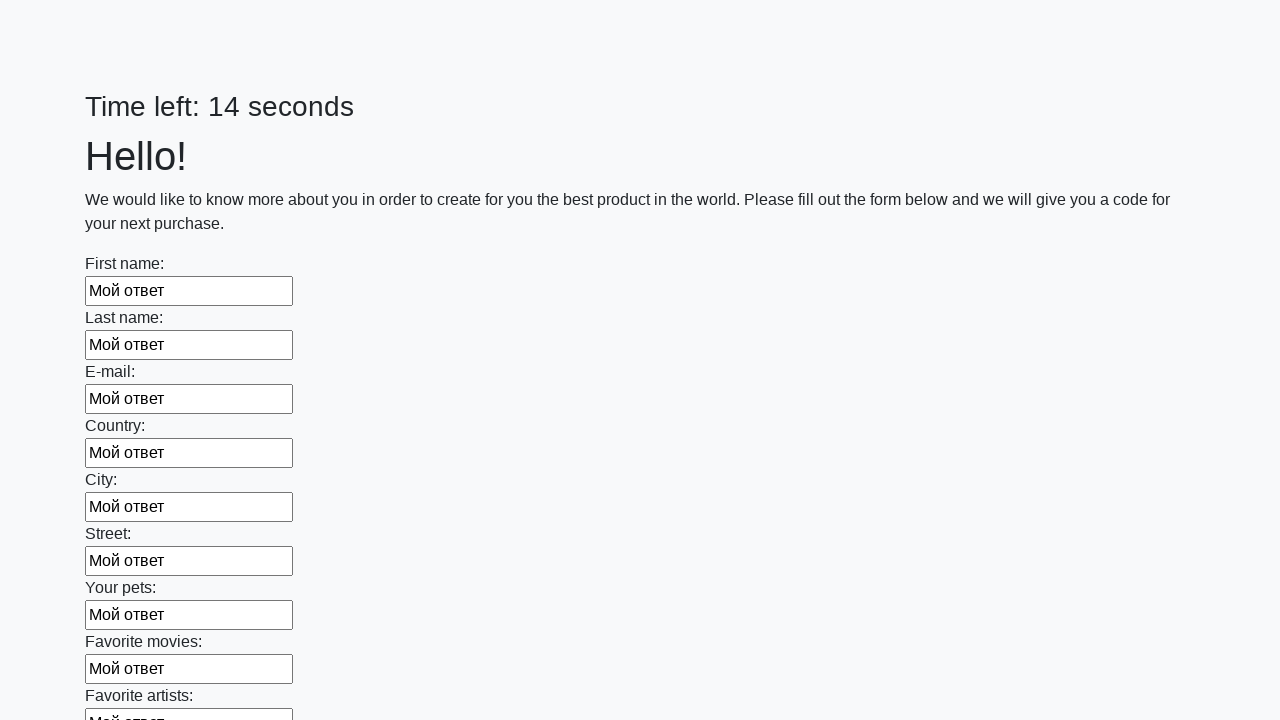

Filled input field 89 with 'Мой ответ' using JavaScript execution
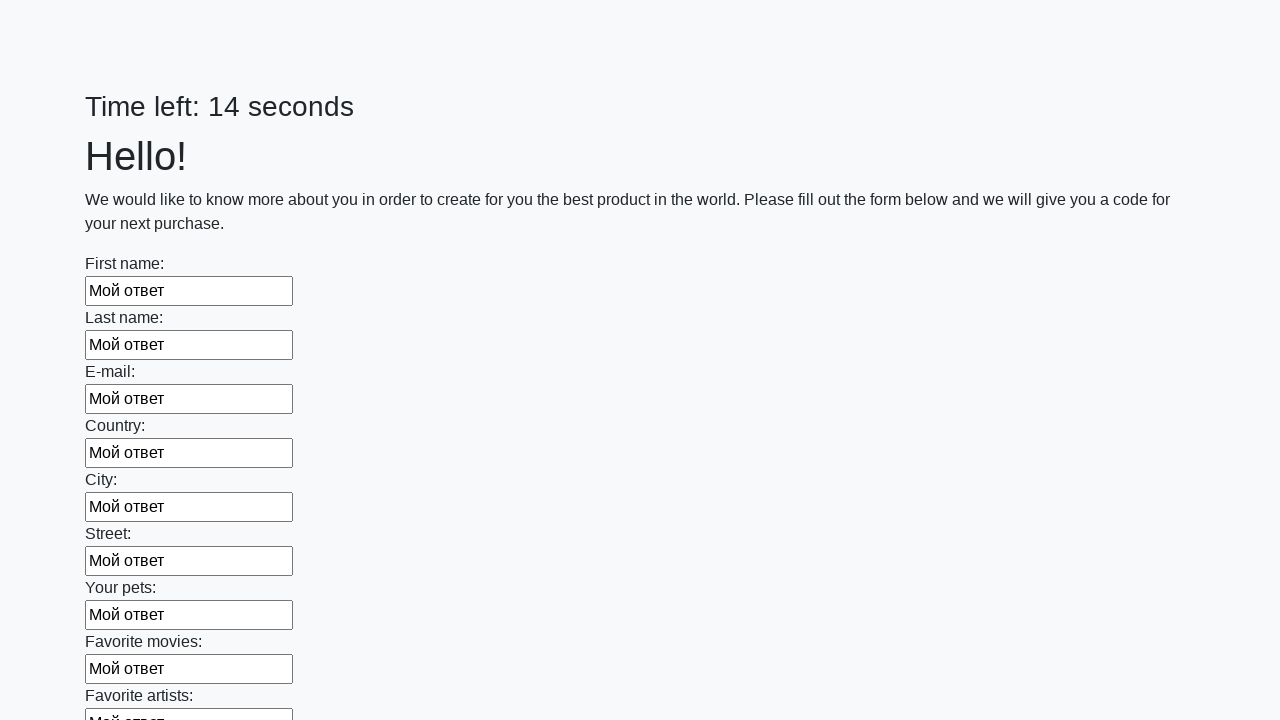

Filled input field 90 with 'Мой ответ' using JavaScript execution
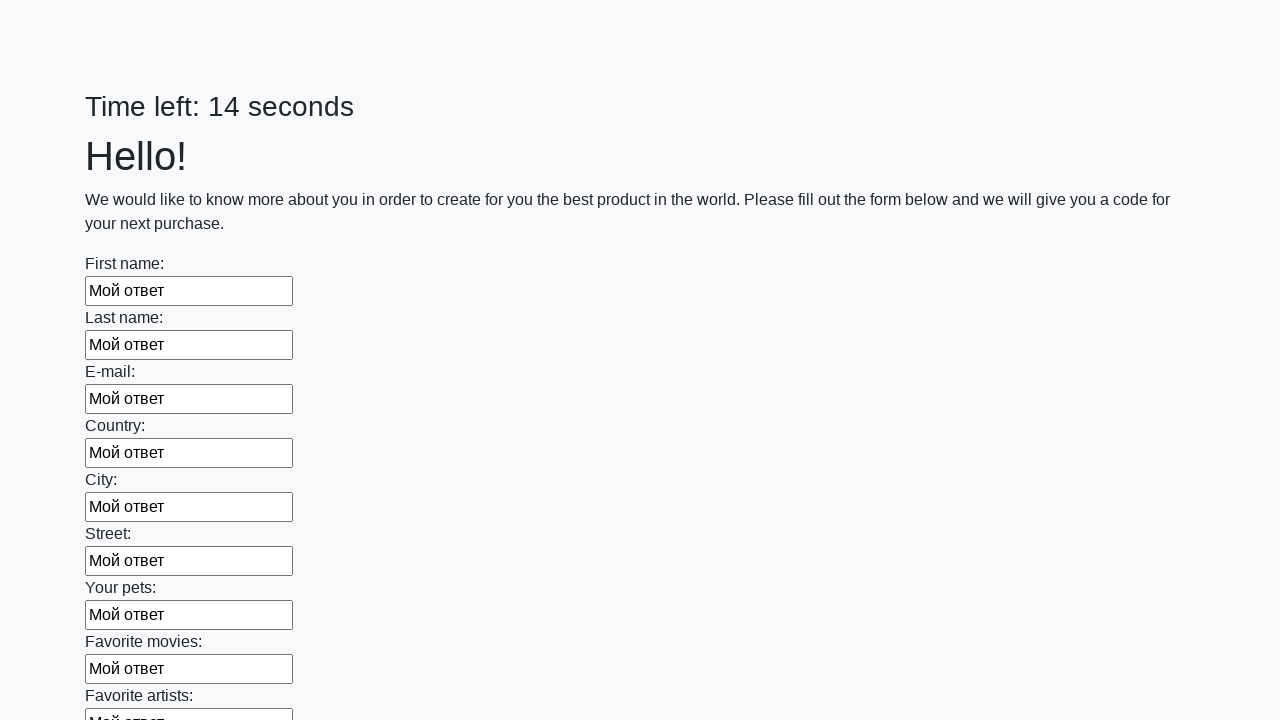

Filled input field 91 with 'Мой ответ' using JavaScript execution
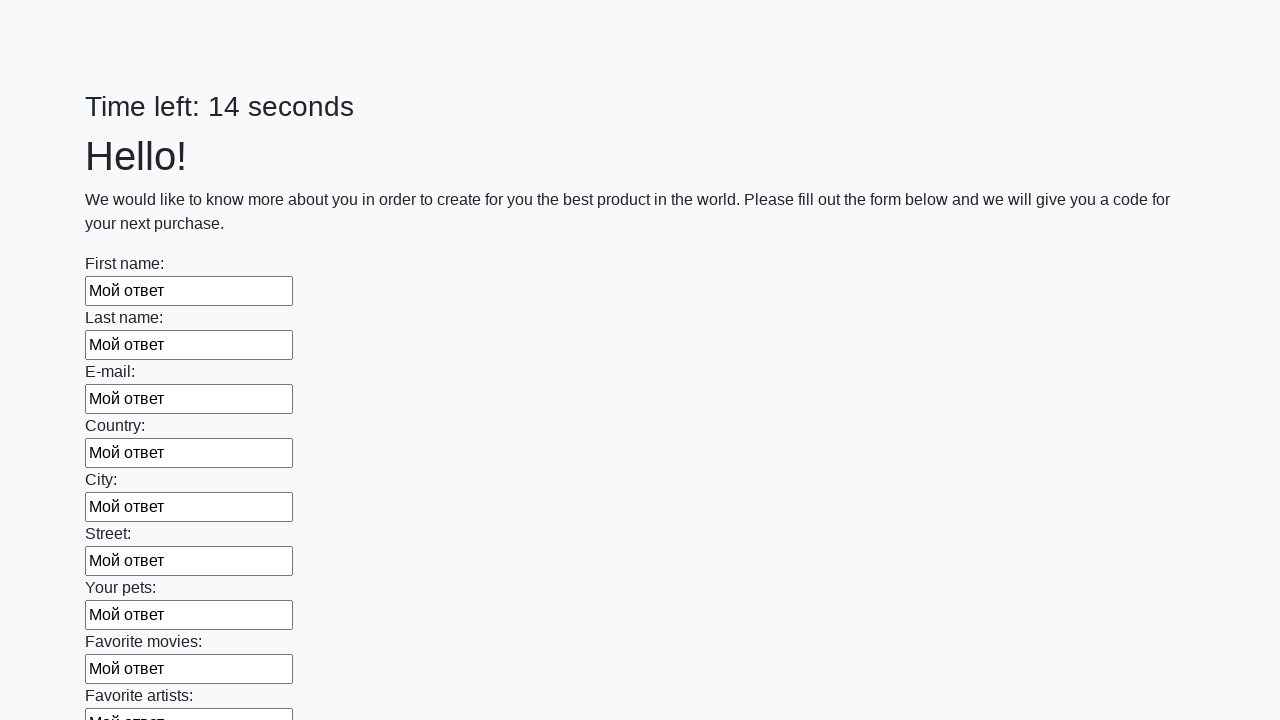

Filled input field 92 with 'Мой ответ' using JavaScript execution
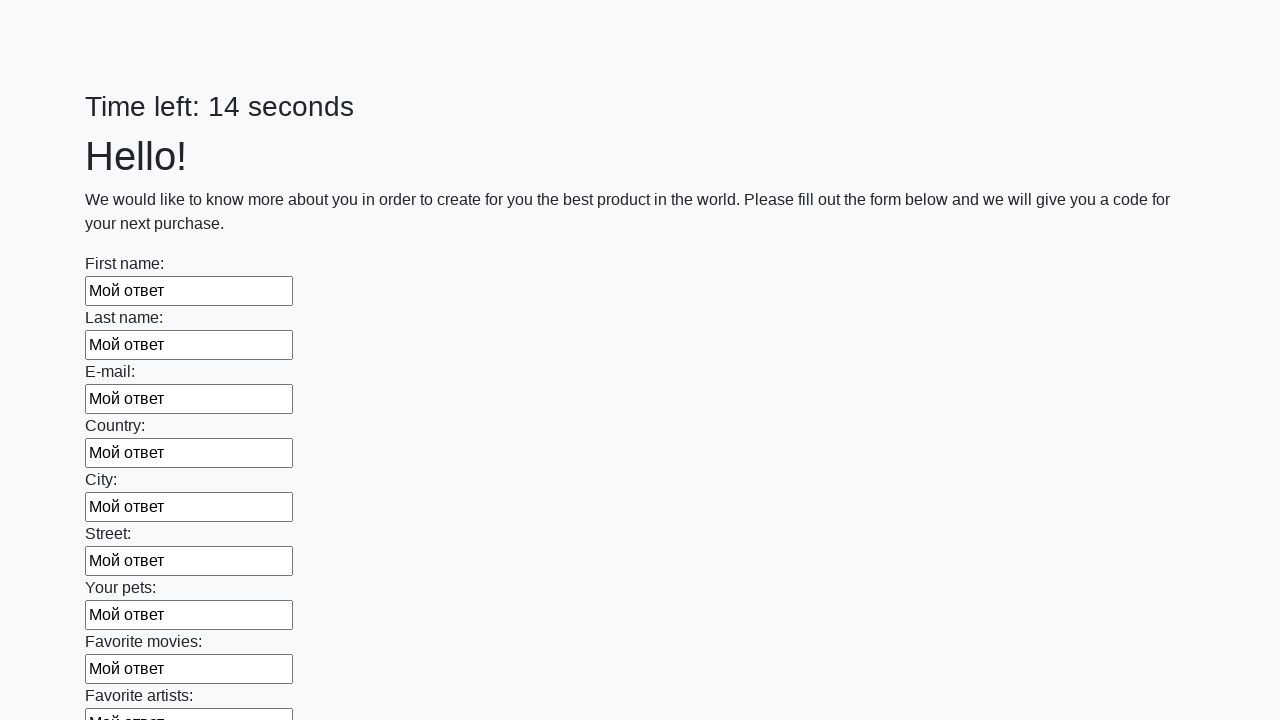

Filled input field 93 with 'Мой ответ' using JavaScript execution
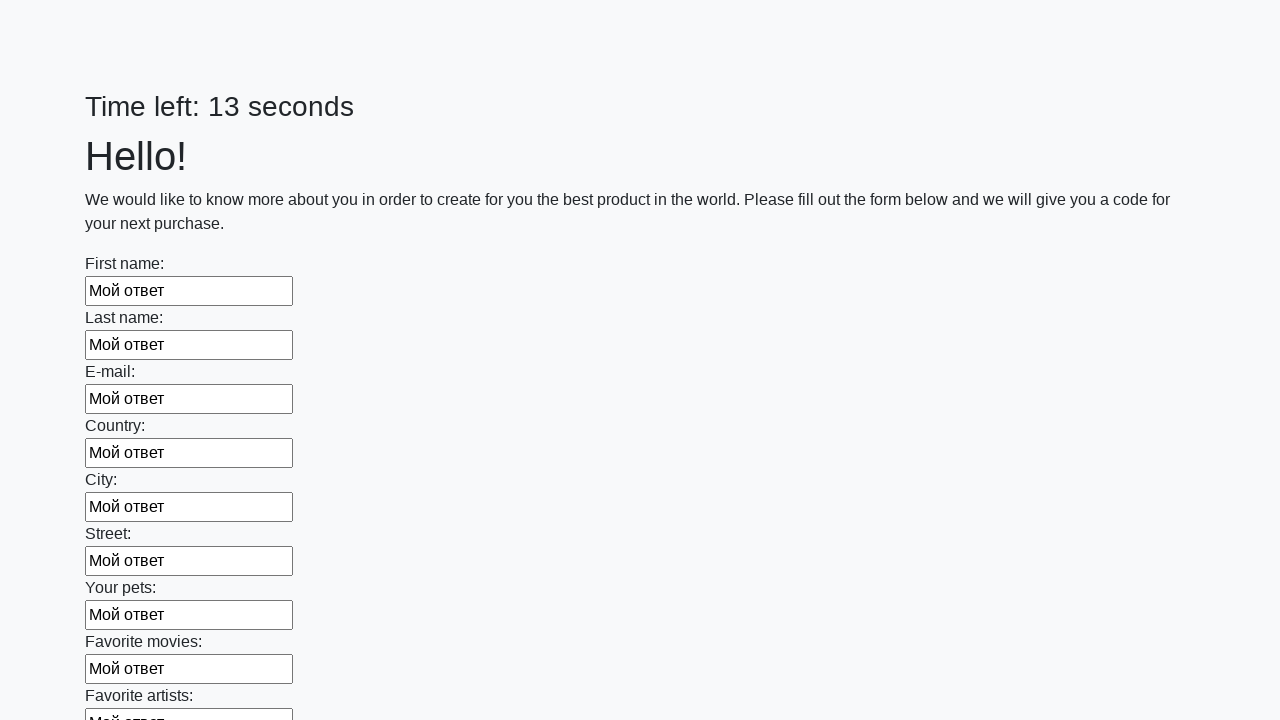

Filled input field 94 with 'Мой ответ' using JavaScript execution
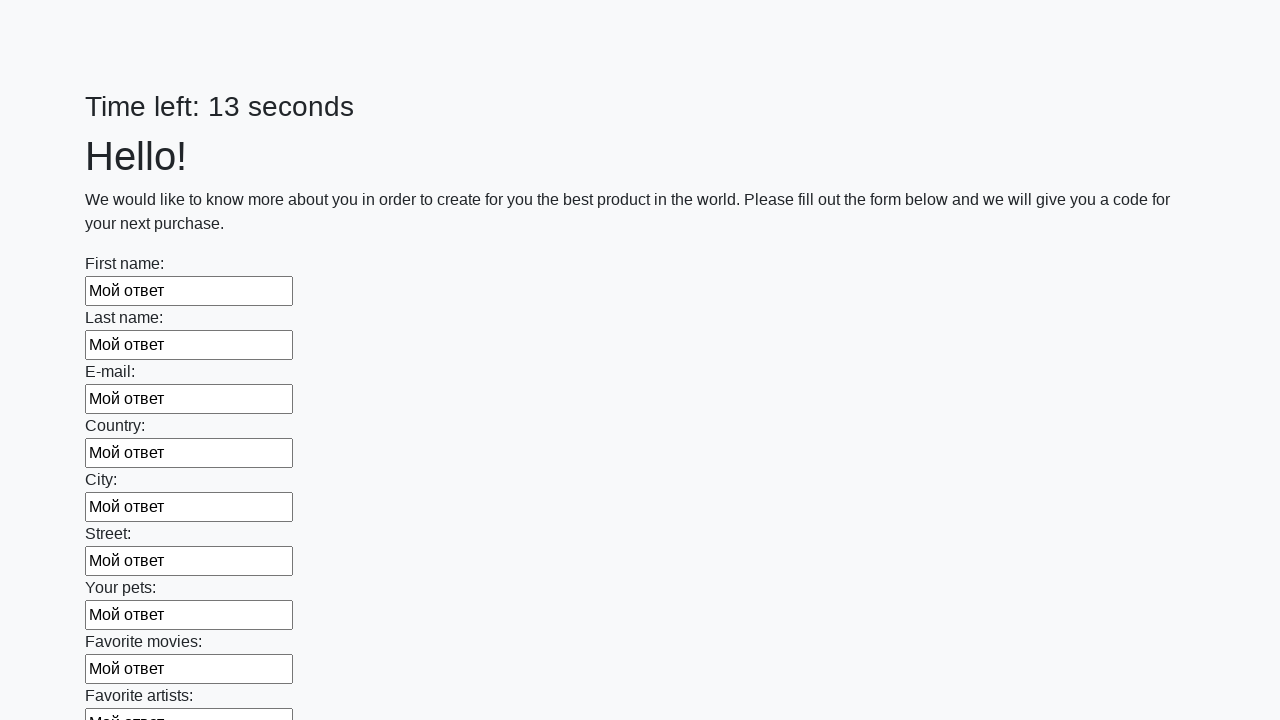

Filled input field 95 with 'Мой ответ' using JavaScript execution
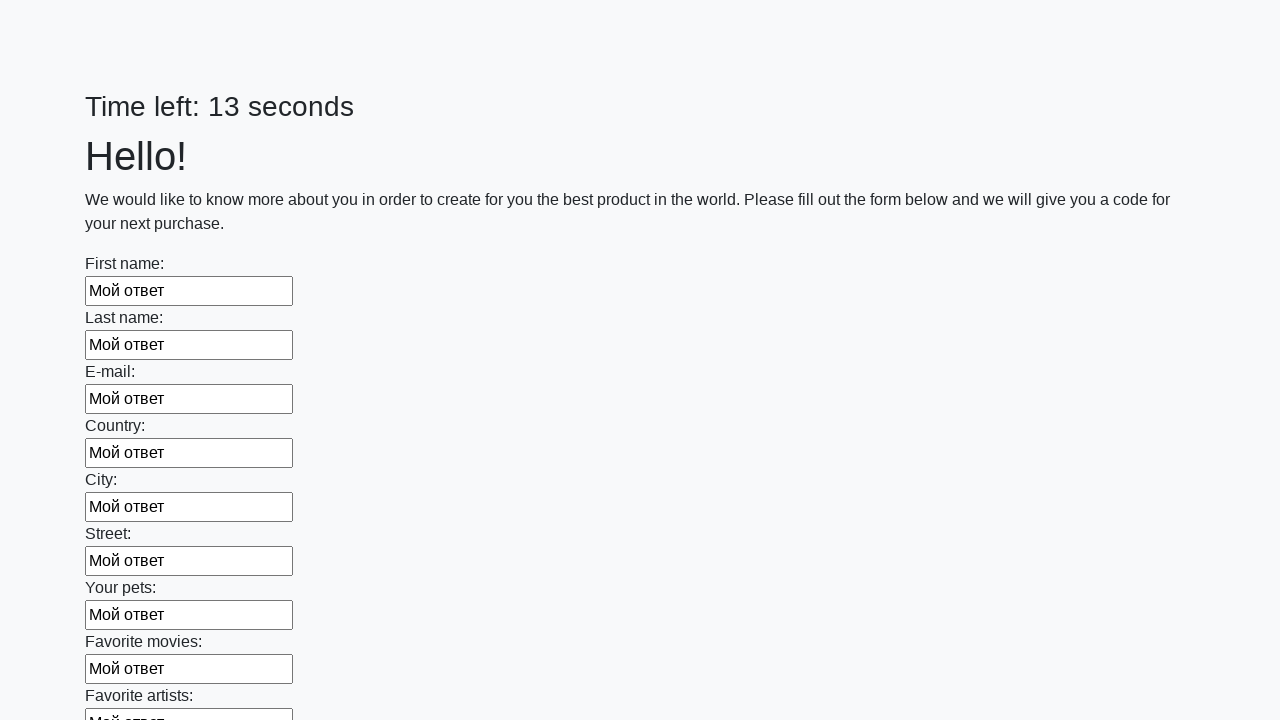

Filled input field 96 with 'Мой ответ' using JavaScript execution
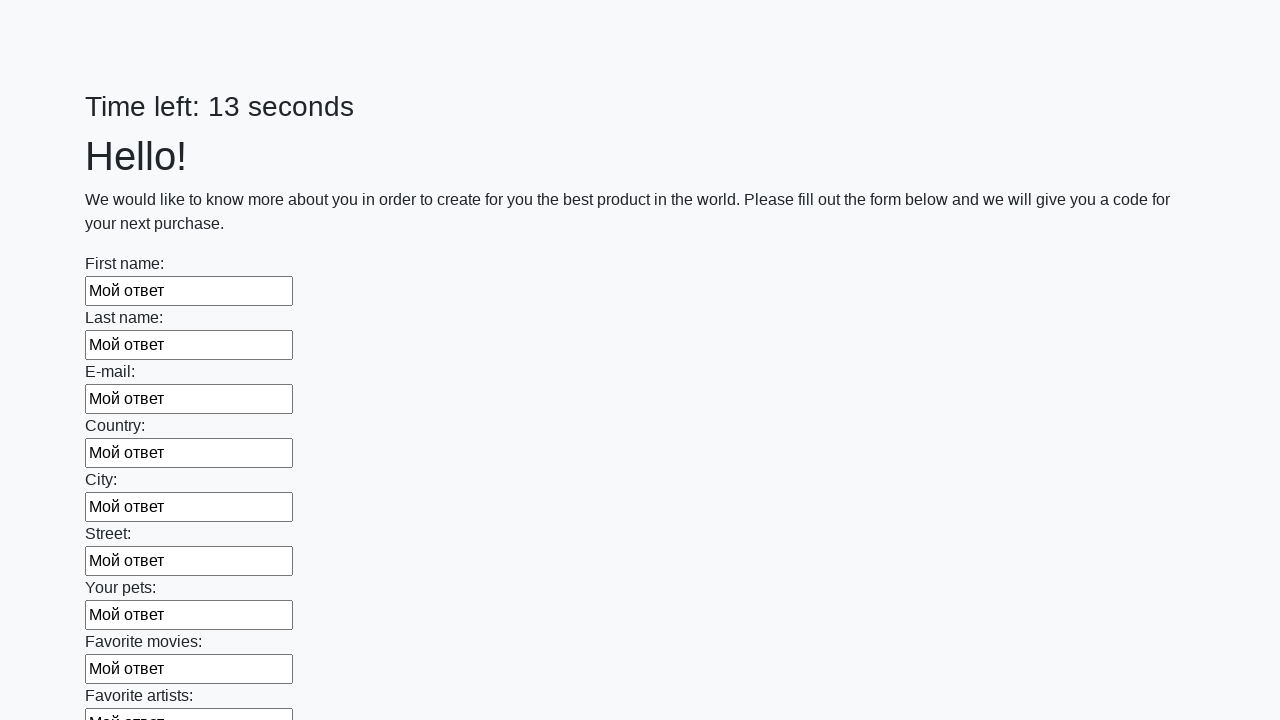

Filled input field 97 with 'Мой ответ' using JavaScript execution
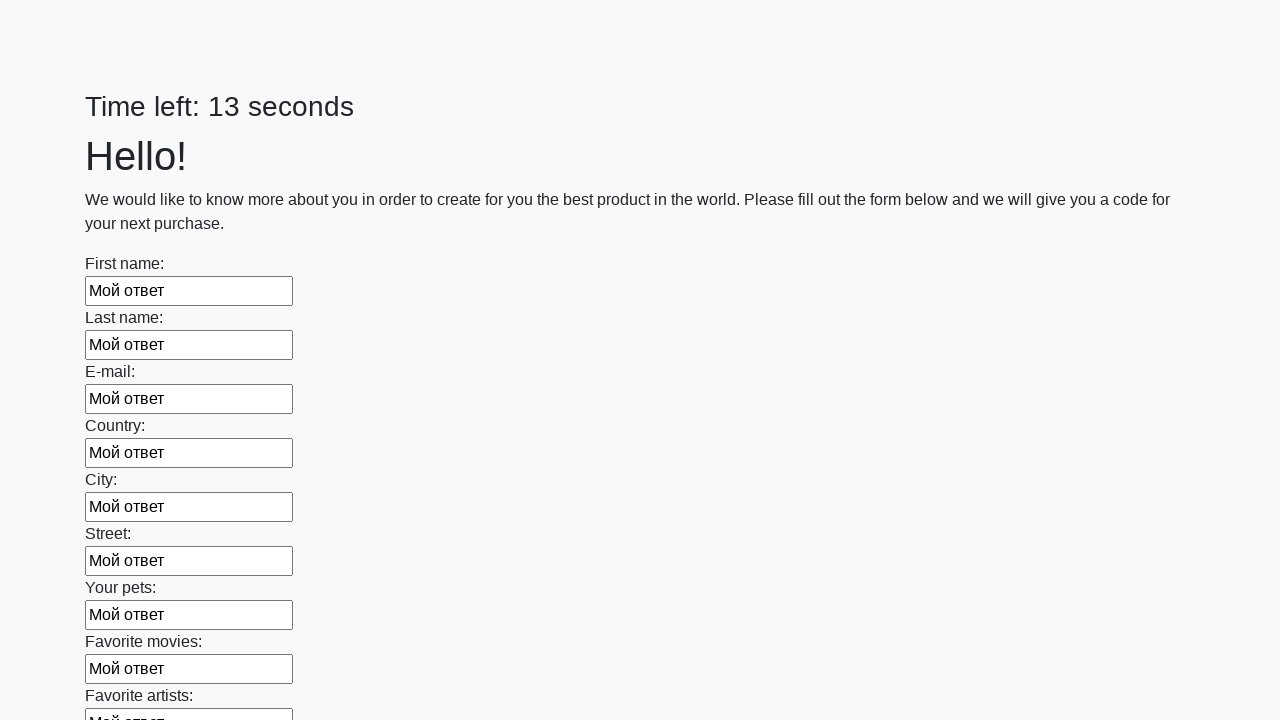

Filled input field 98 with 'Мой ответ' using JavaScript execution
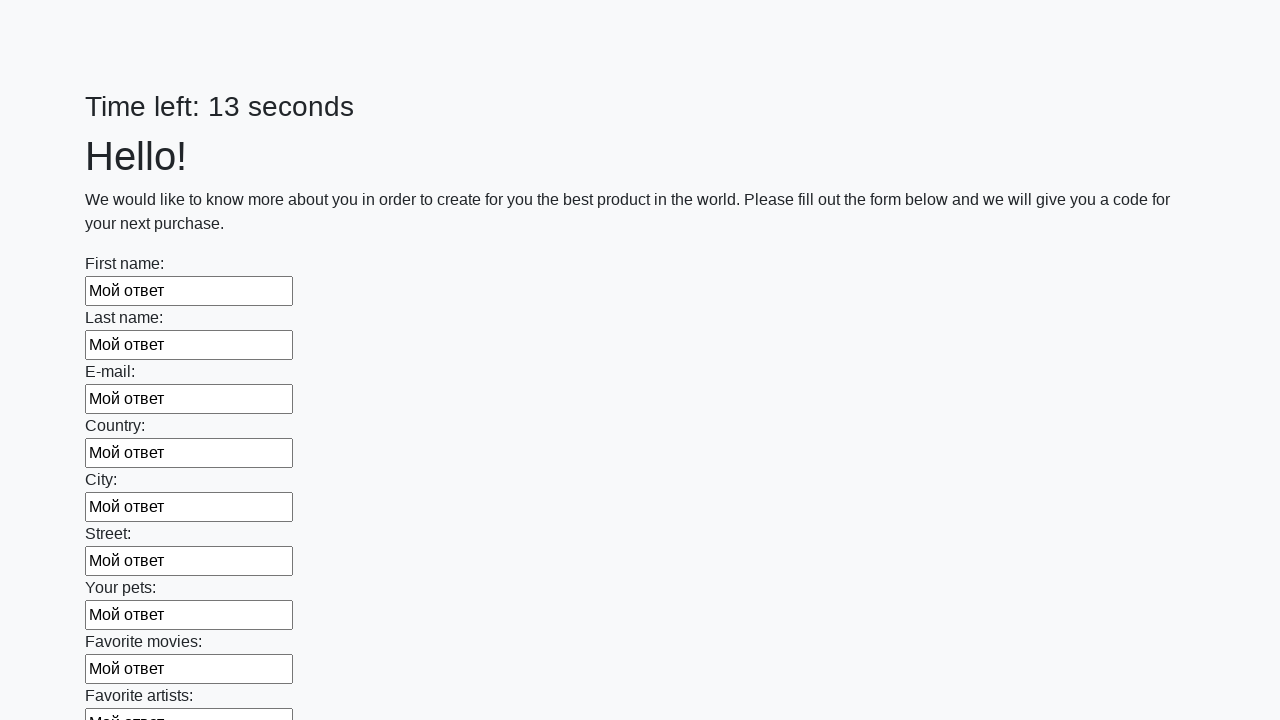

Filled input field 99 with 'Мой ответ' using JavaScript execution
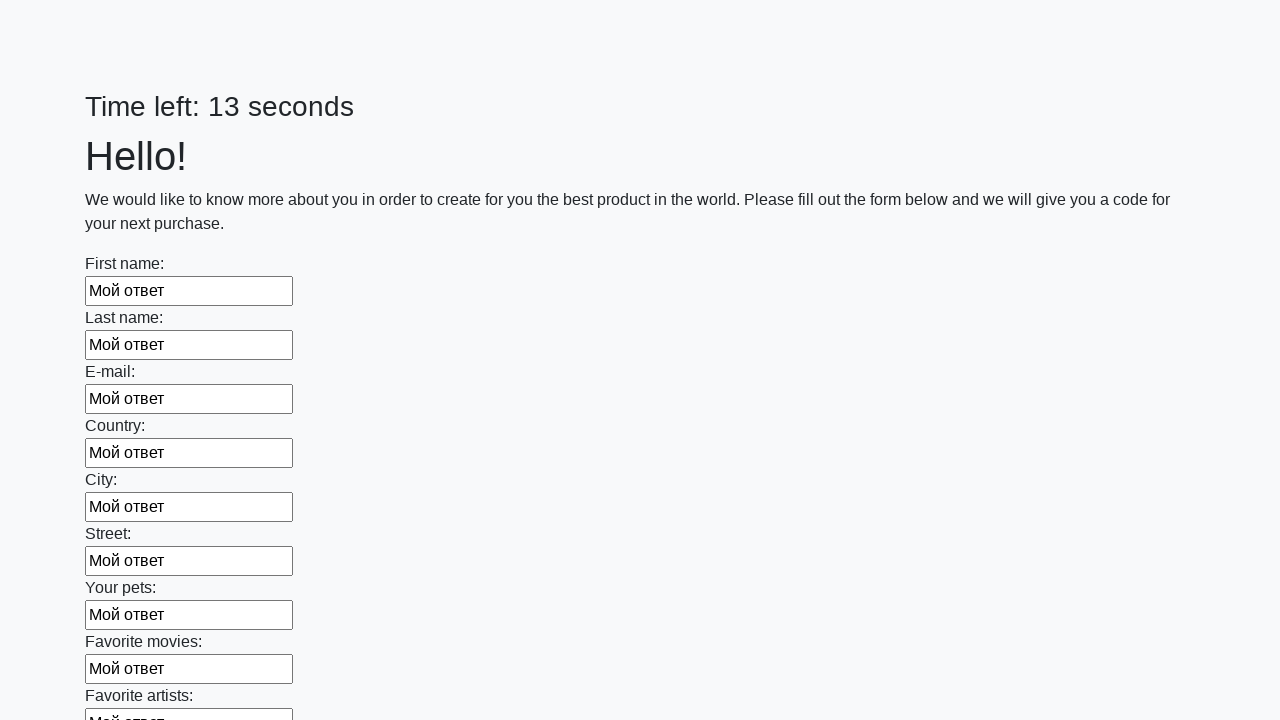

Clicked the submit button to submit the form at (123, 611) on button.btn
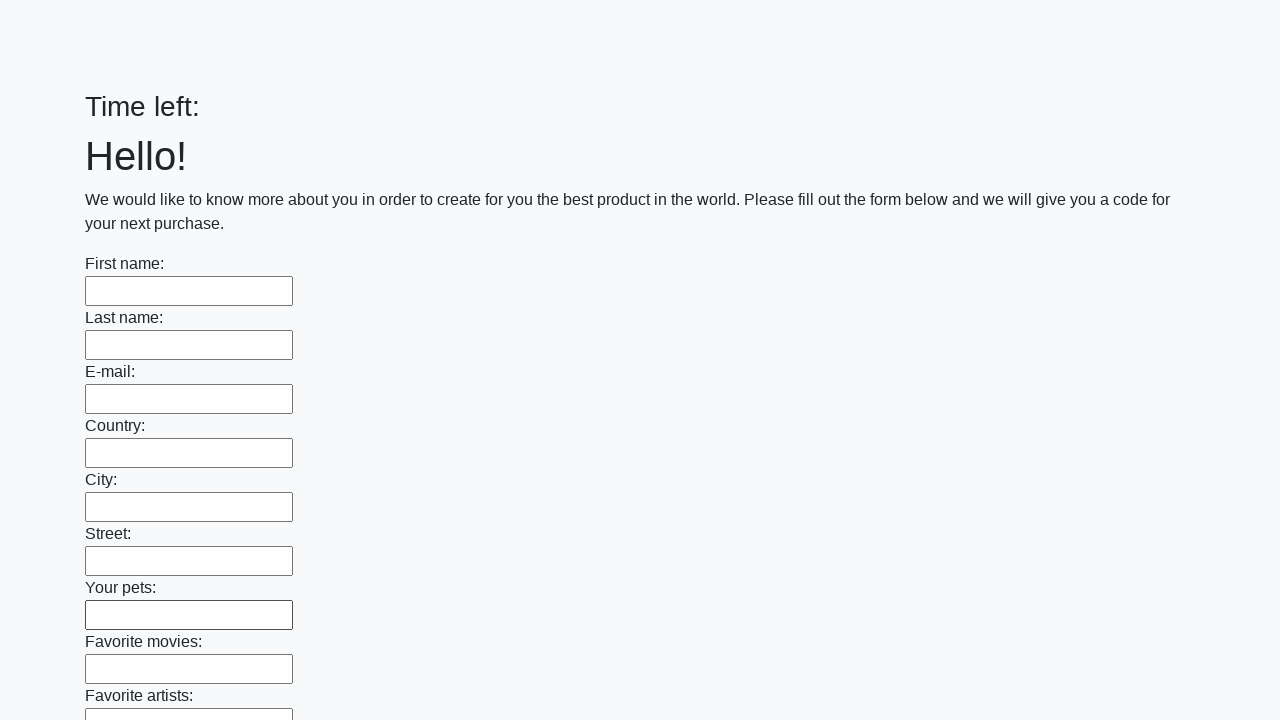

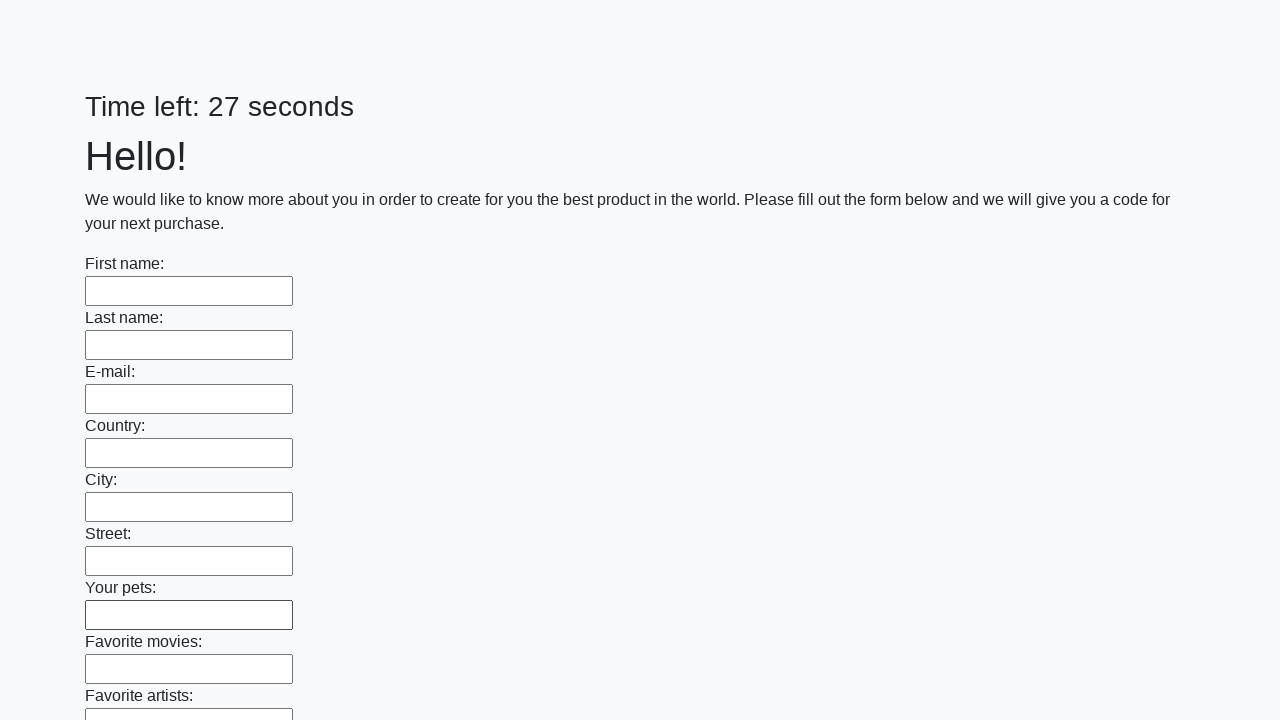